Navigates through book listings on a bookstore website, clicking on each book to view its details page and then returning to the main listing

Starting URL: https://books.toscrape.com

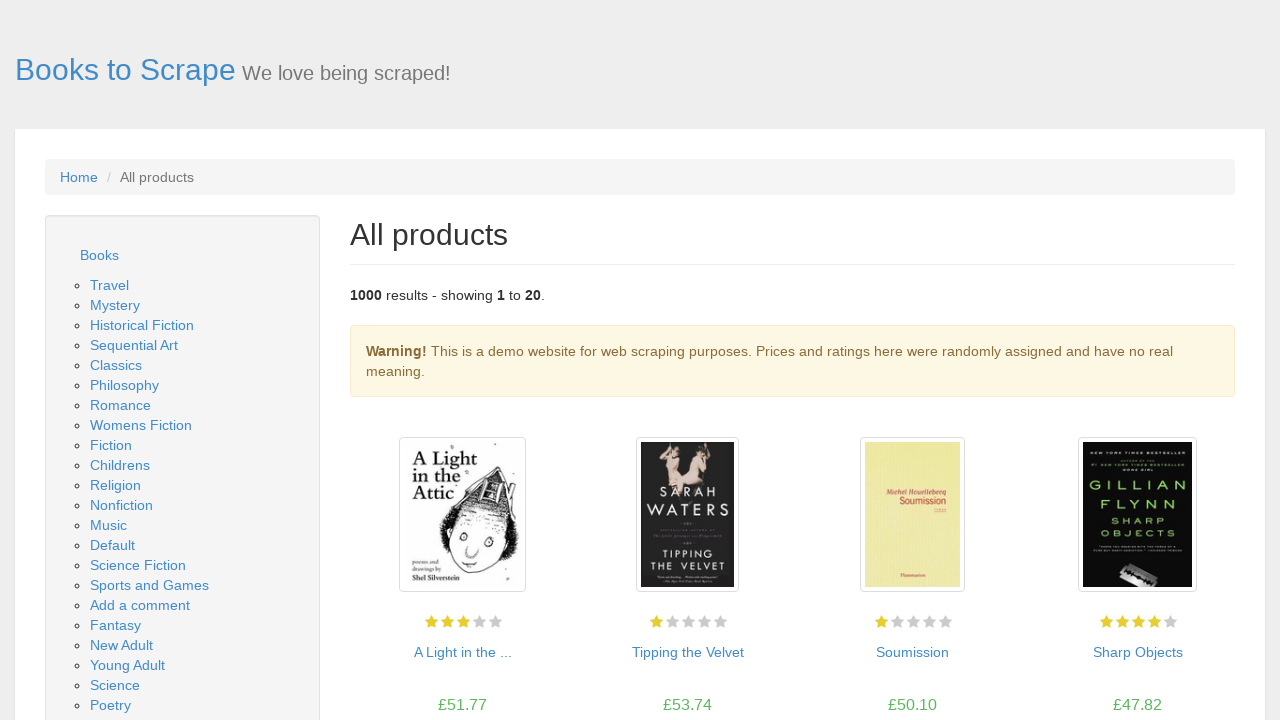

Located the books section on the page
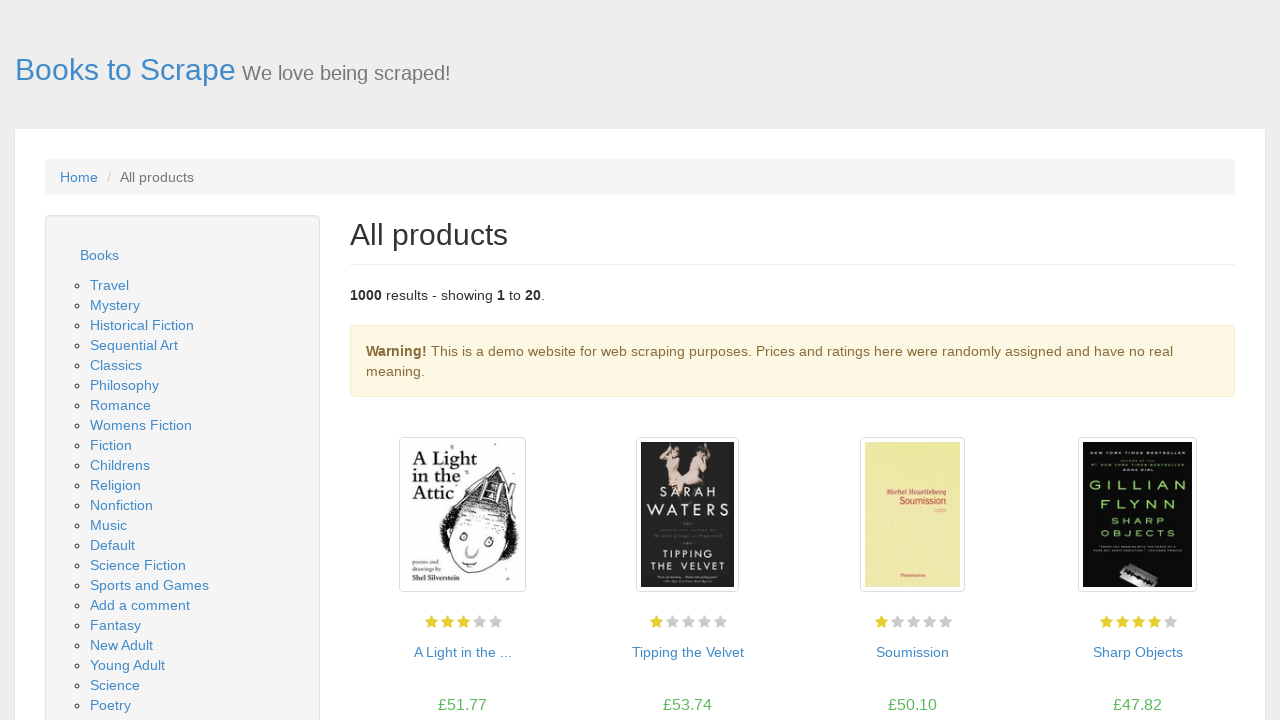

Retrieved all book titles from the section
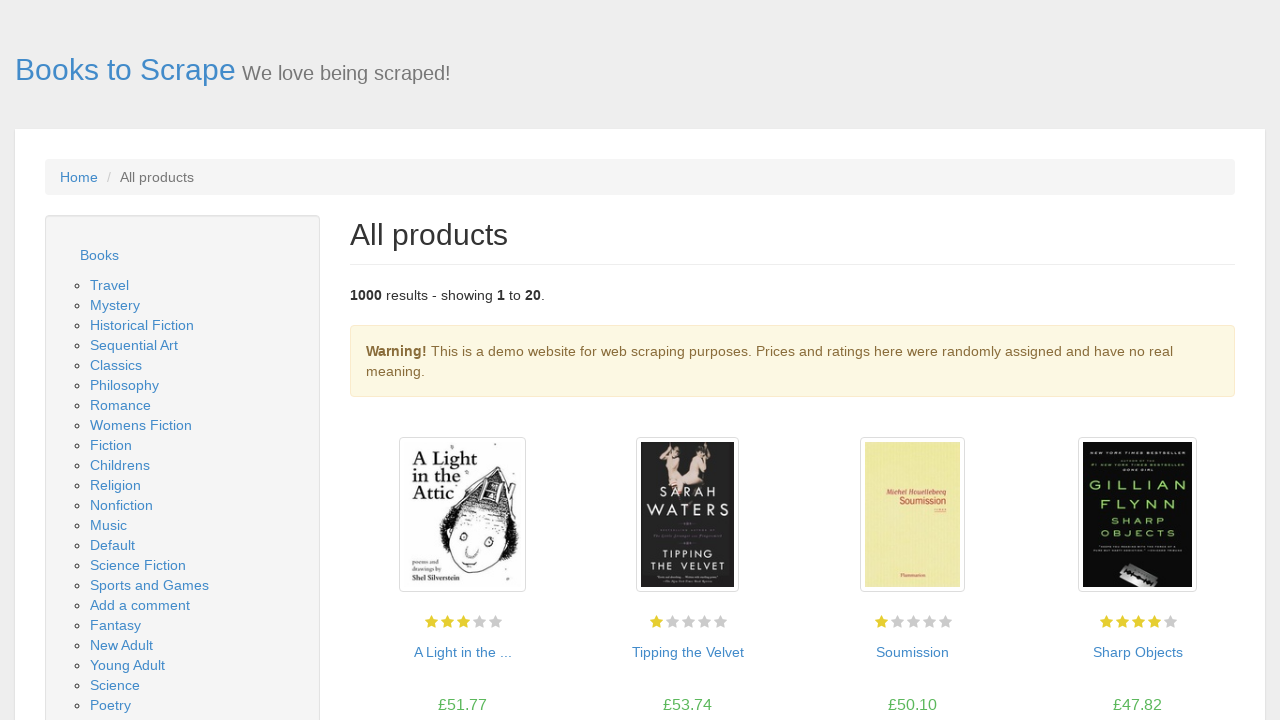

Clicked on book #1 to view details at (462, 652) on section >> nth=0 >> h3 >> nth=0 >> a
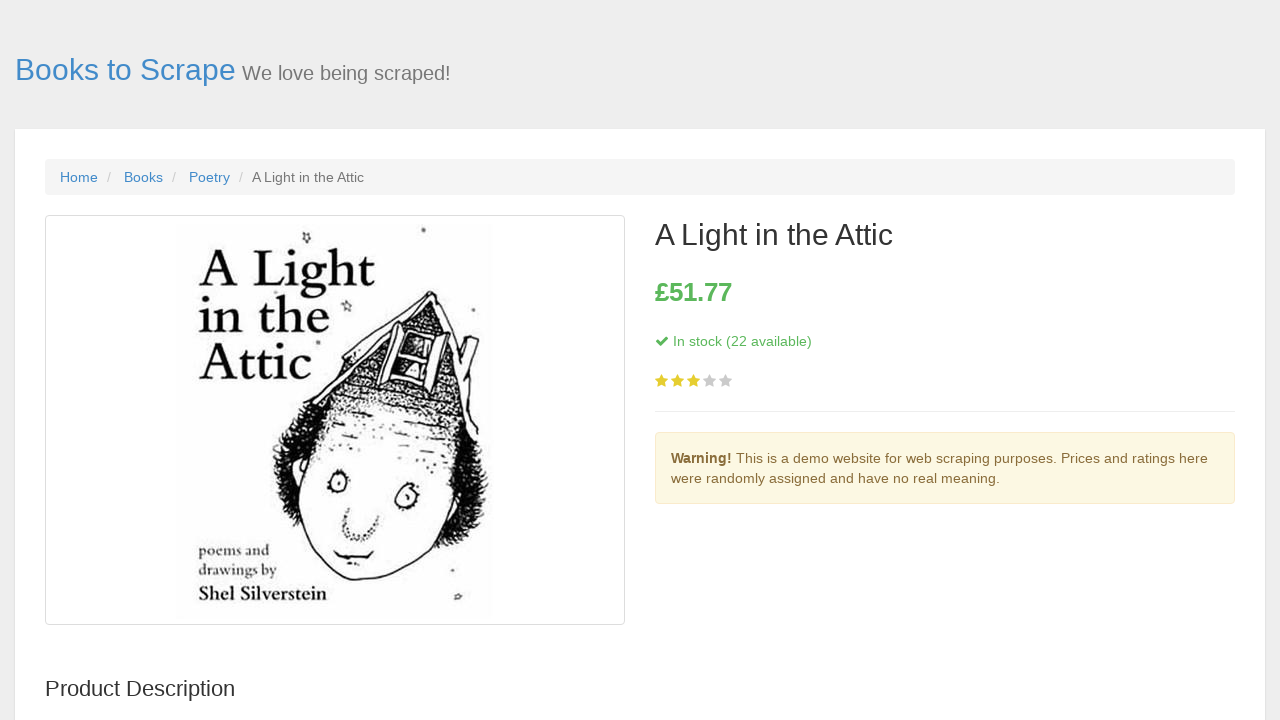

Waited for stock information to load on book #1 details page
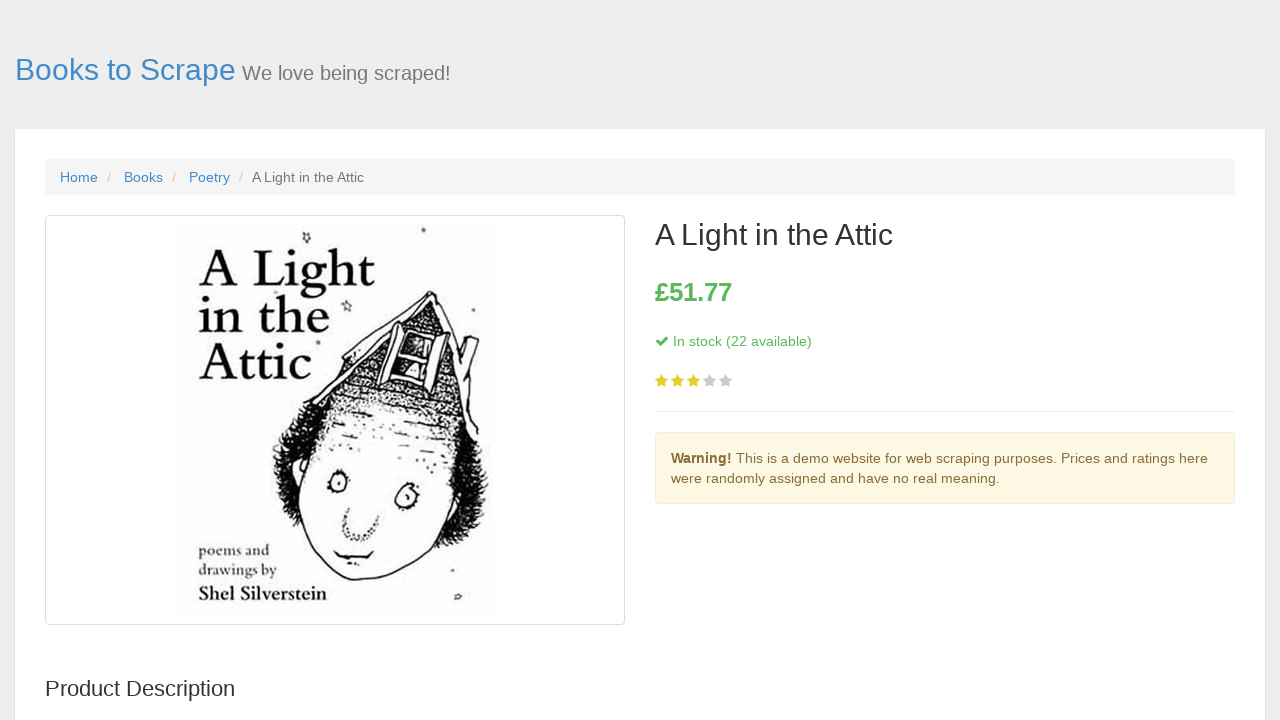

Navigated back from book #1 details page
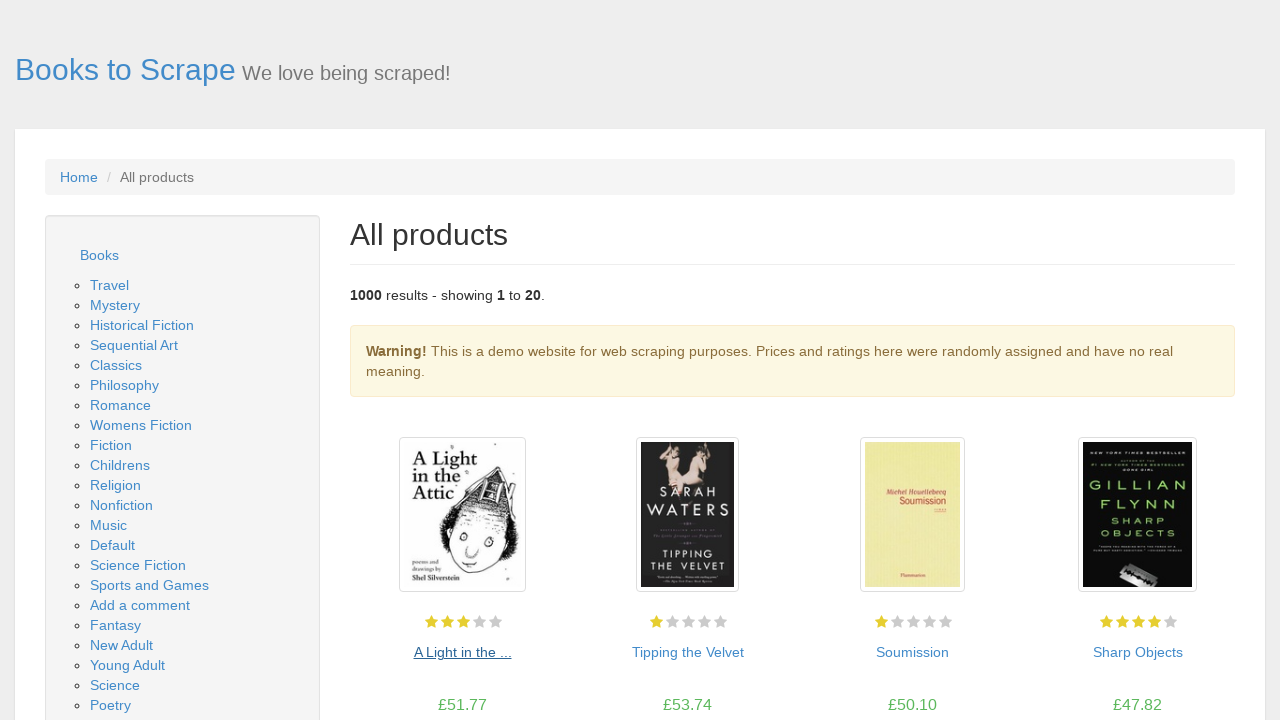

Waited for books section to reload on main listing page
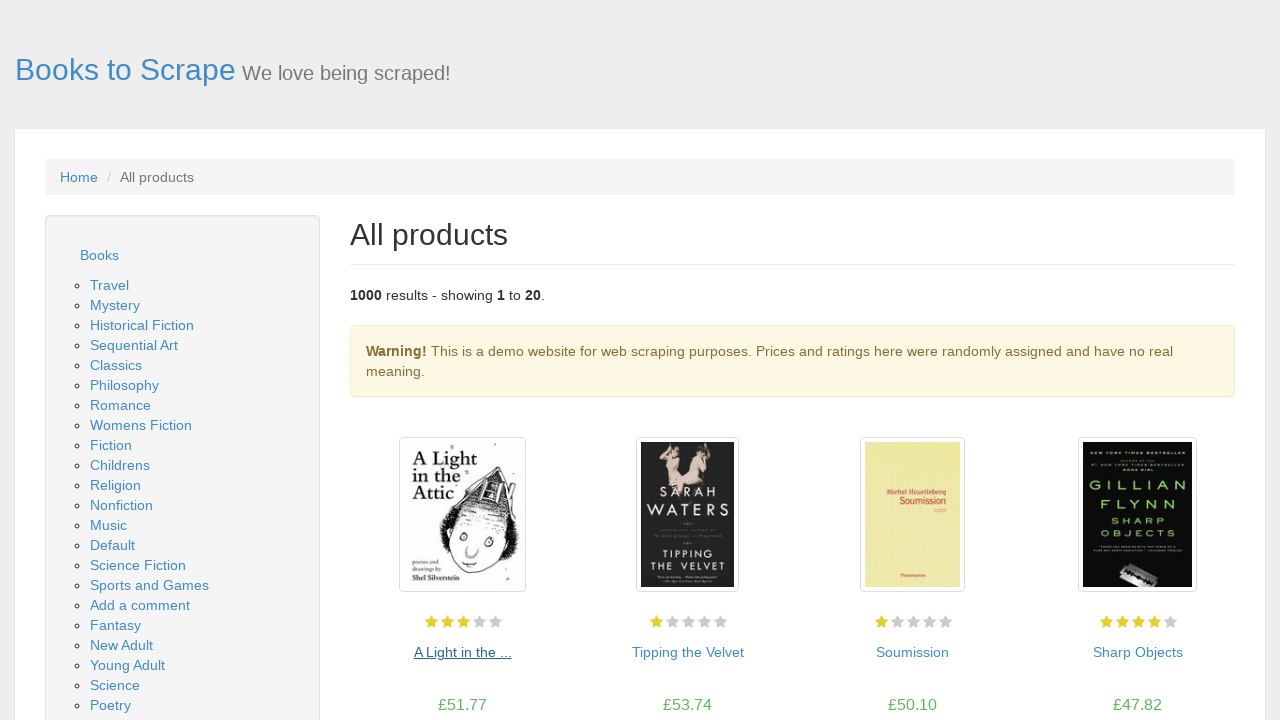

Clicked on book #2 to view details at (688, 652) on section >> nth=0 >> h3 >> nth=1 >> a
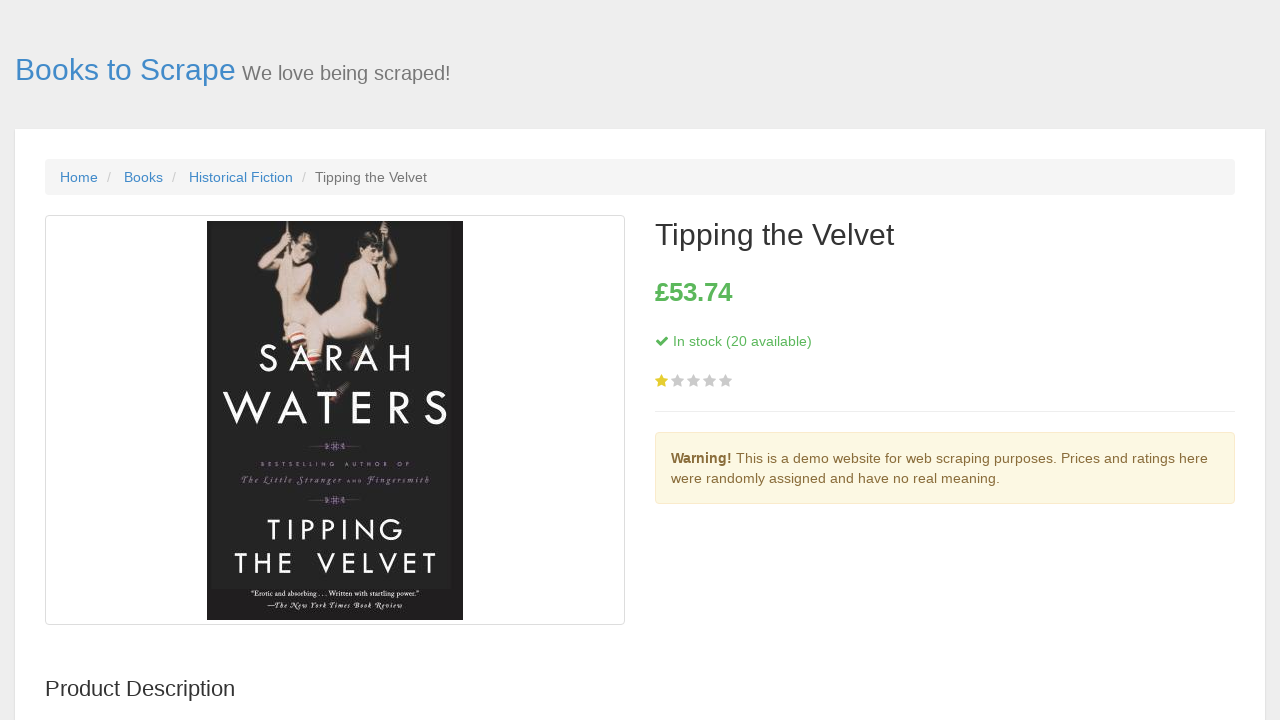

Waited for stock information to load on book #2 details page
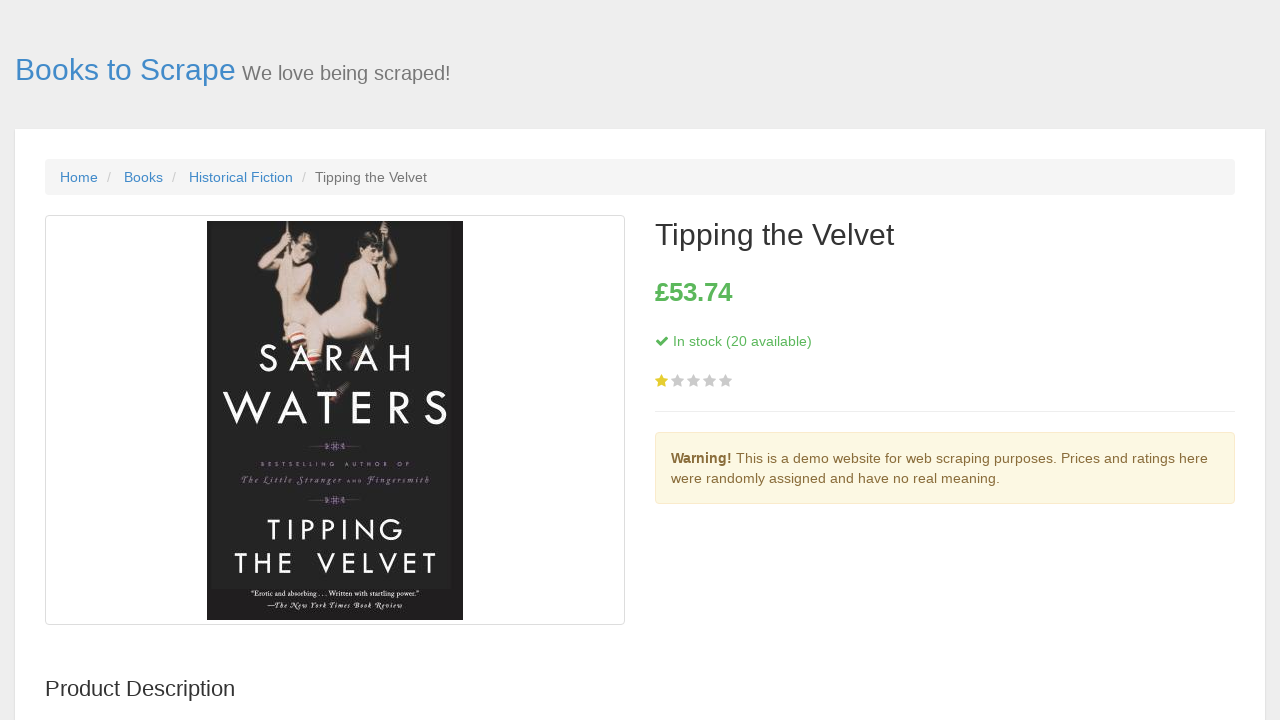

Navigated back from book #2 details page
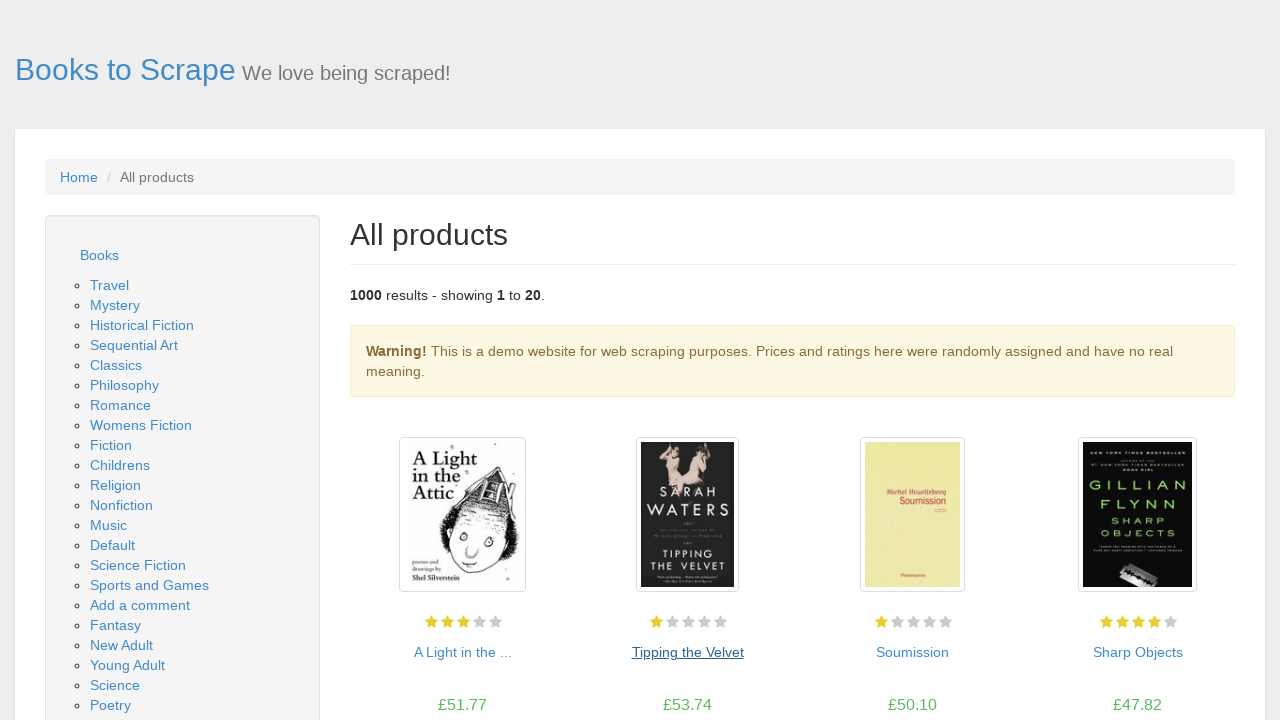

Waited for books section to reload on main listing page
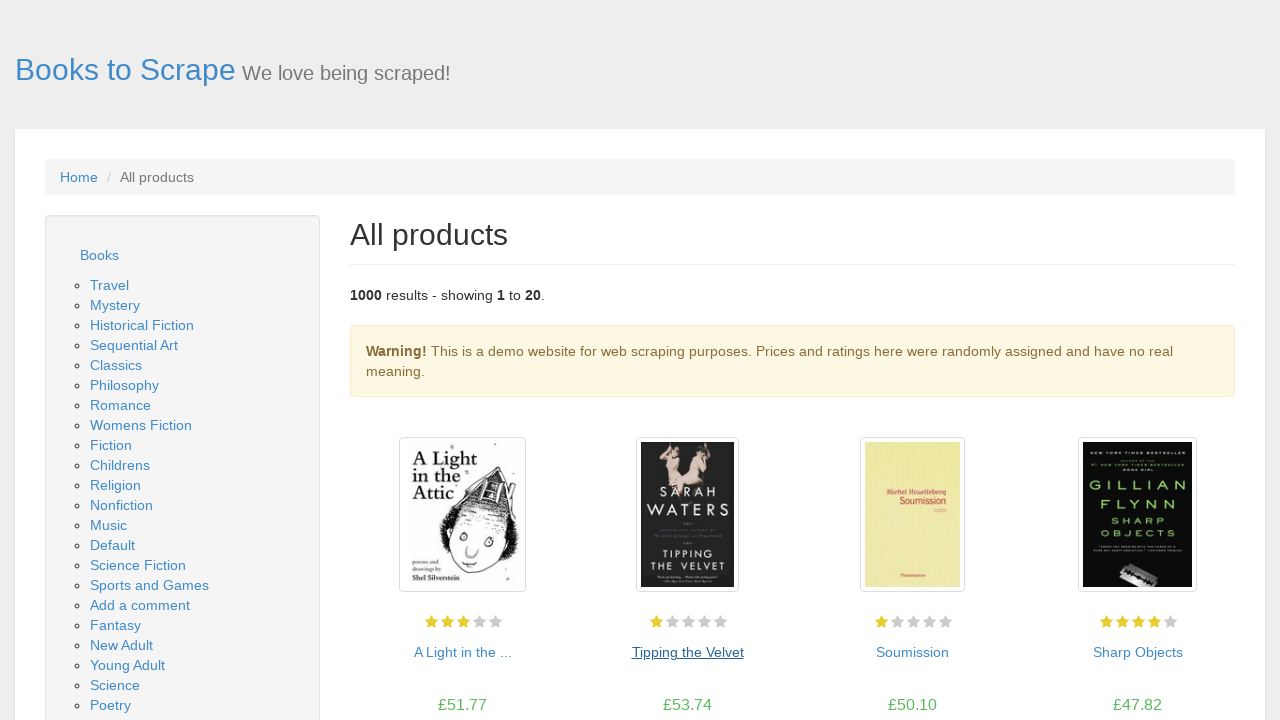

Clicked on book #3 to view details at (912, 652) on section >> nth=0 >> h3 >> nth=2 >> a
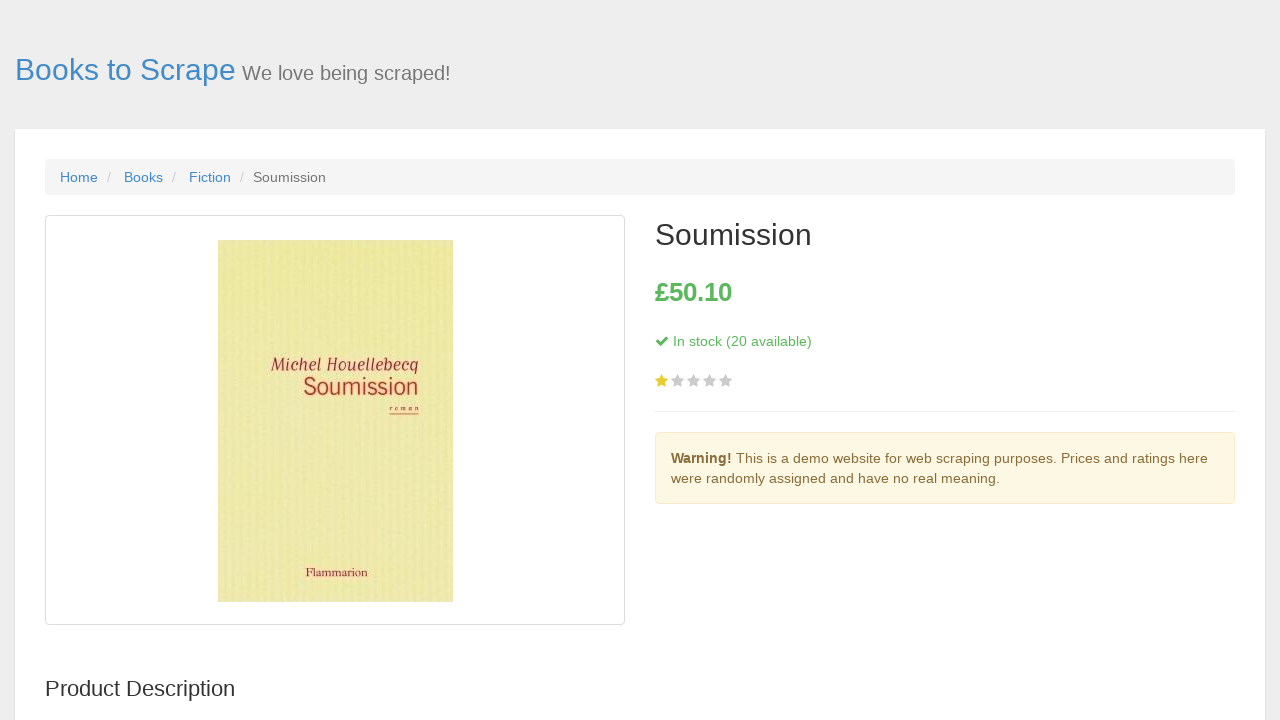

Waited for stock information to load on book #3 details page
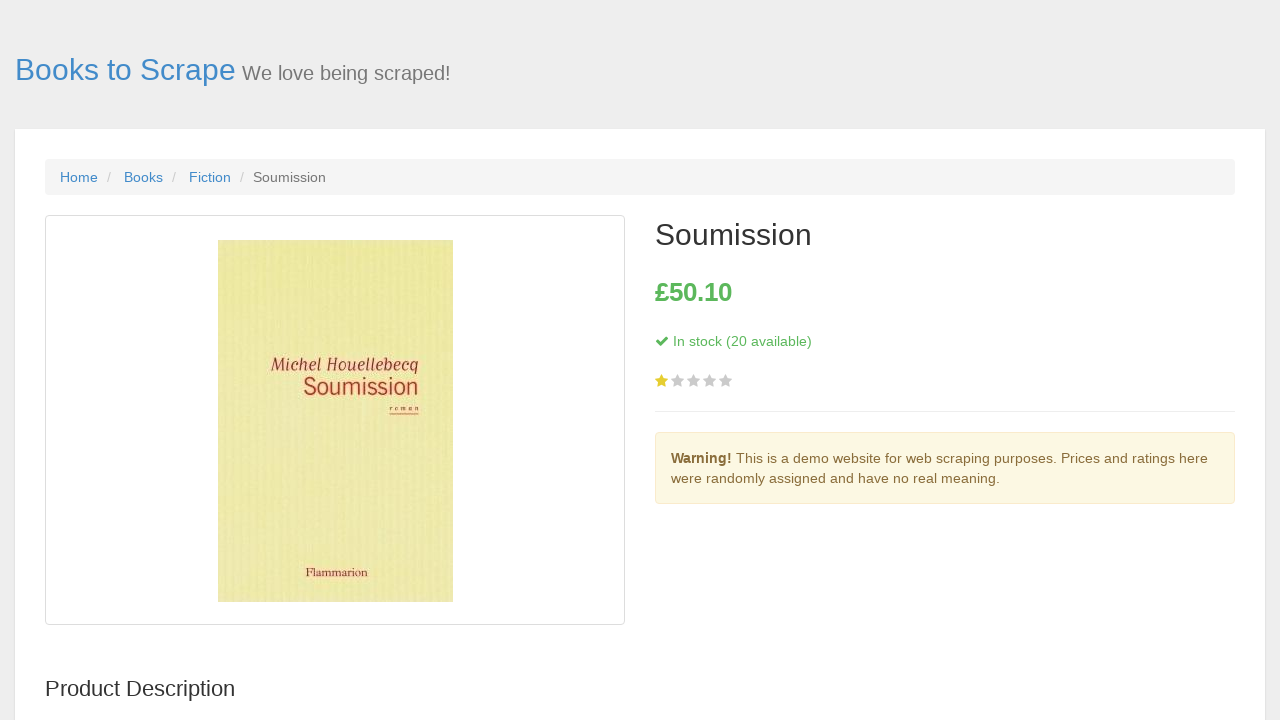

Navigated back from book #3 details page
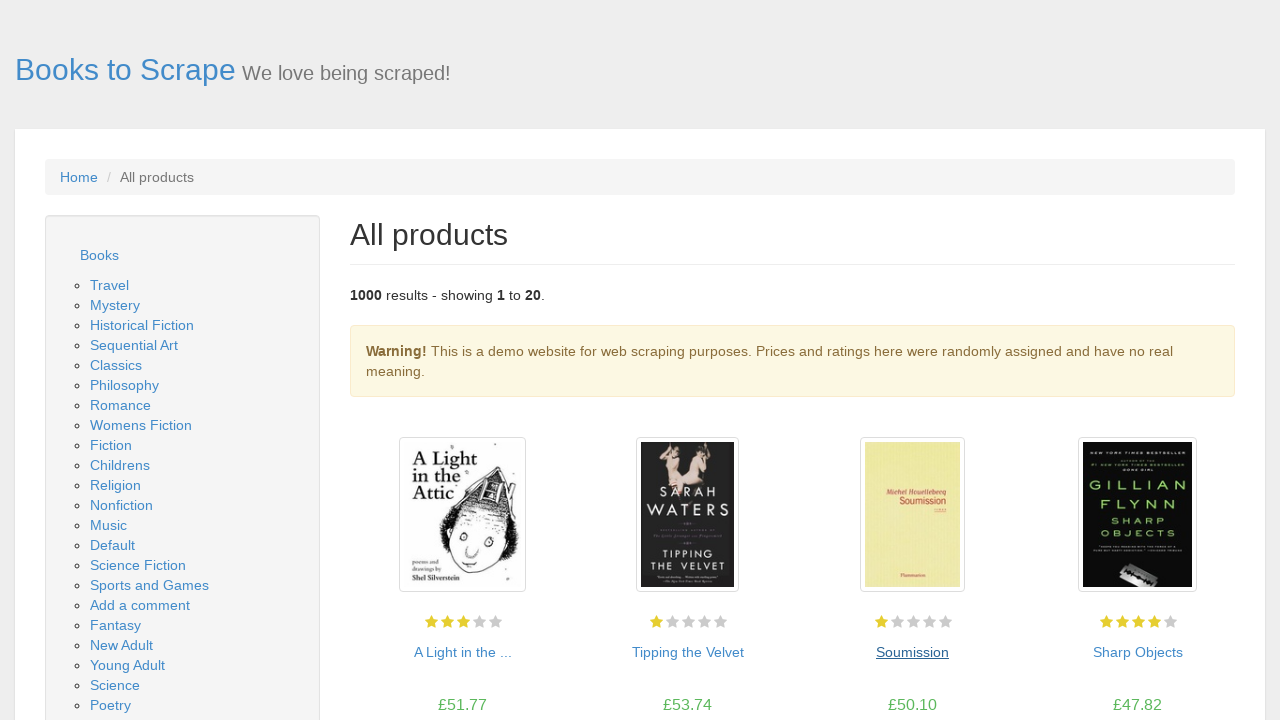

Waited for books section to reload on main listing page
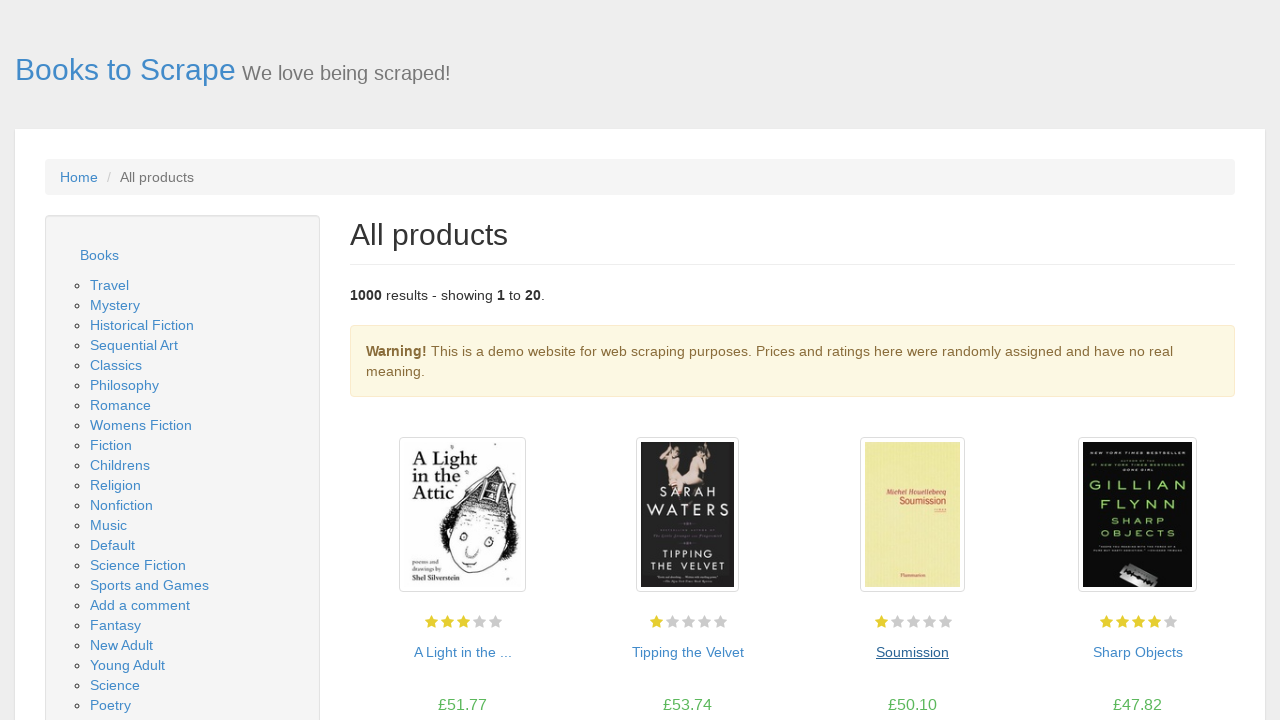

Clicked on book #4 to view details at (1138, 652) on section >> nth=0 >> h3 >> nth=3 >> a
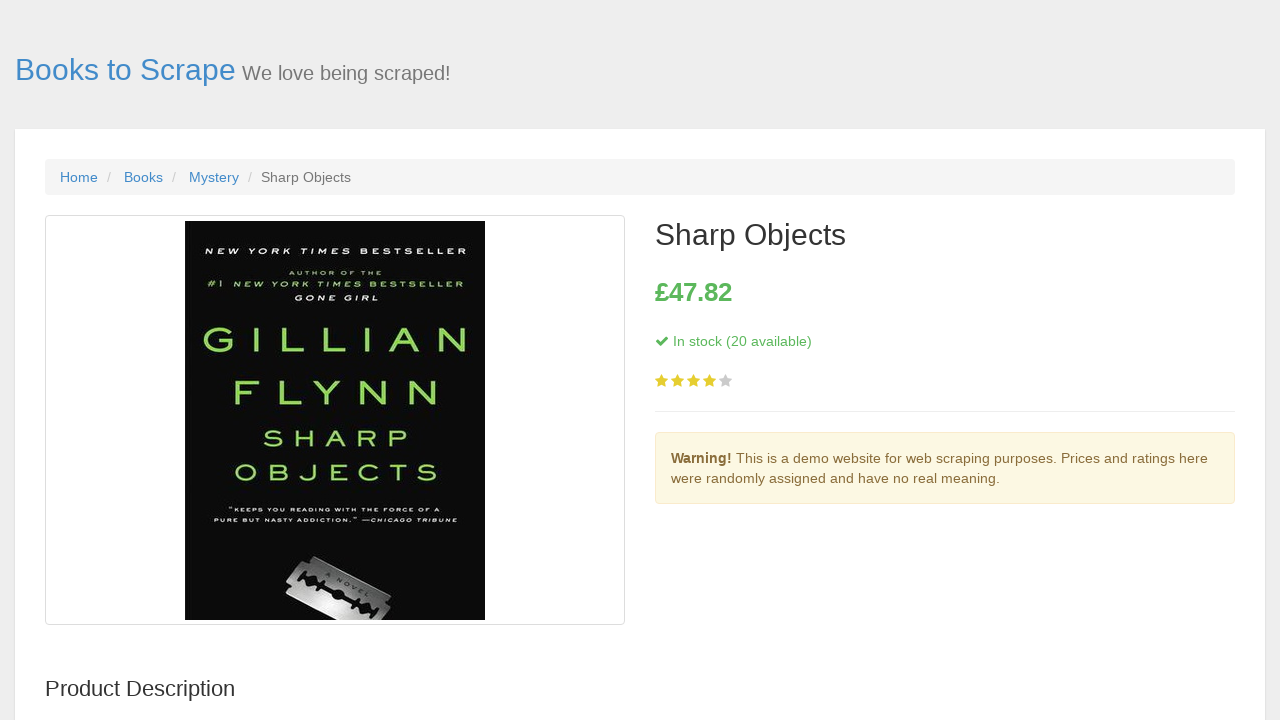

Waited for stock information to load on book #4 details page
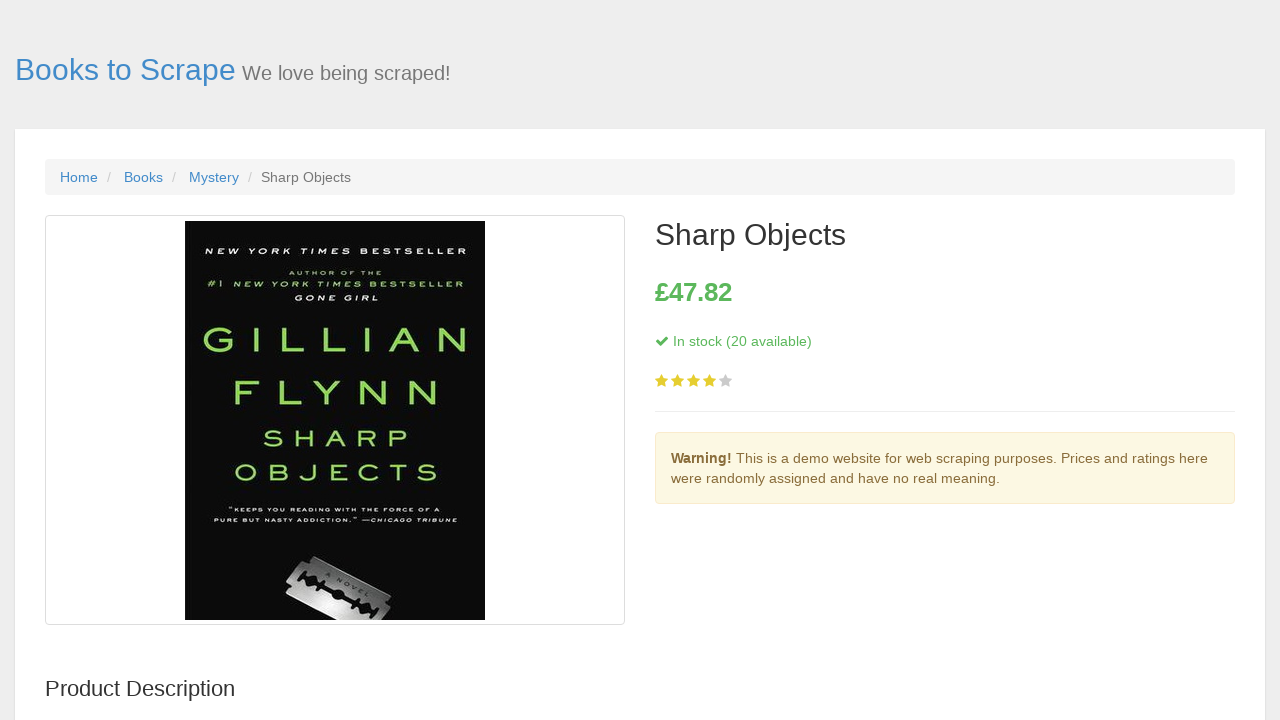

Navigated back from book #4 details page
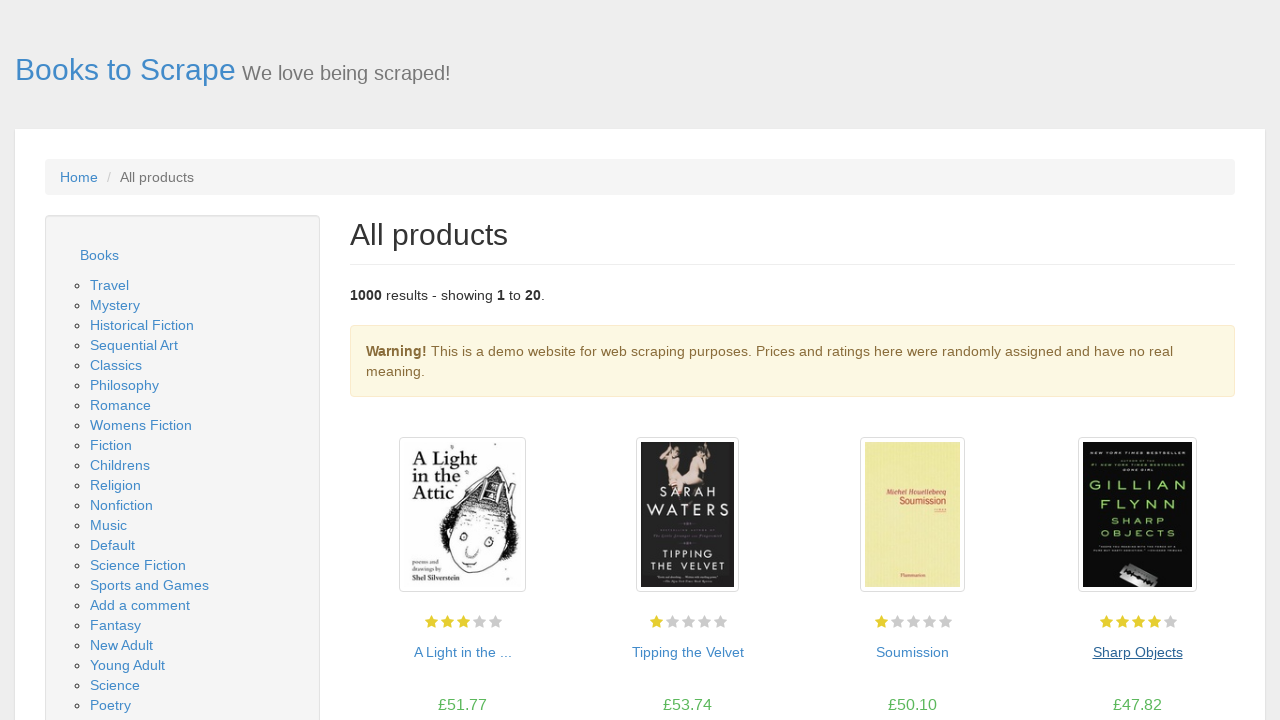

Waited for books section to reload on main listing page
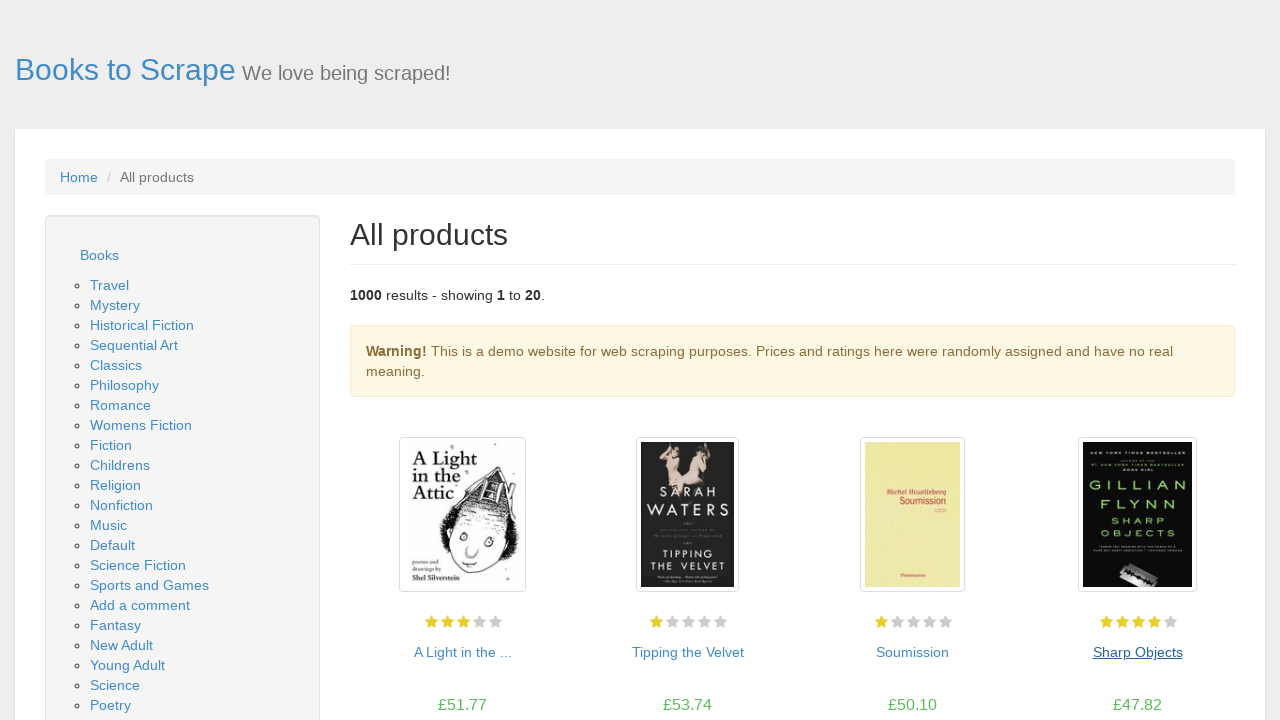

Clicked on book #5 to view details at (462, 360) on section >> nth=0 >> h3 >> nth=4 >> a
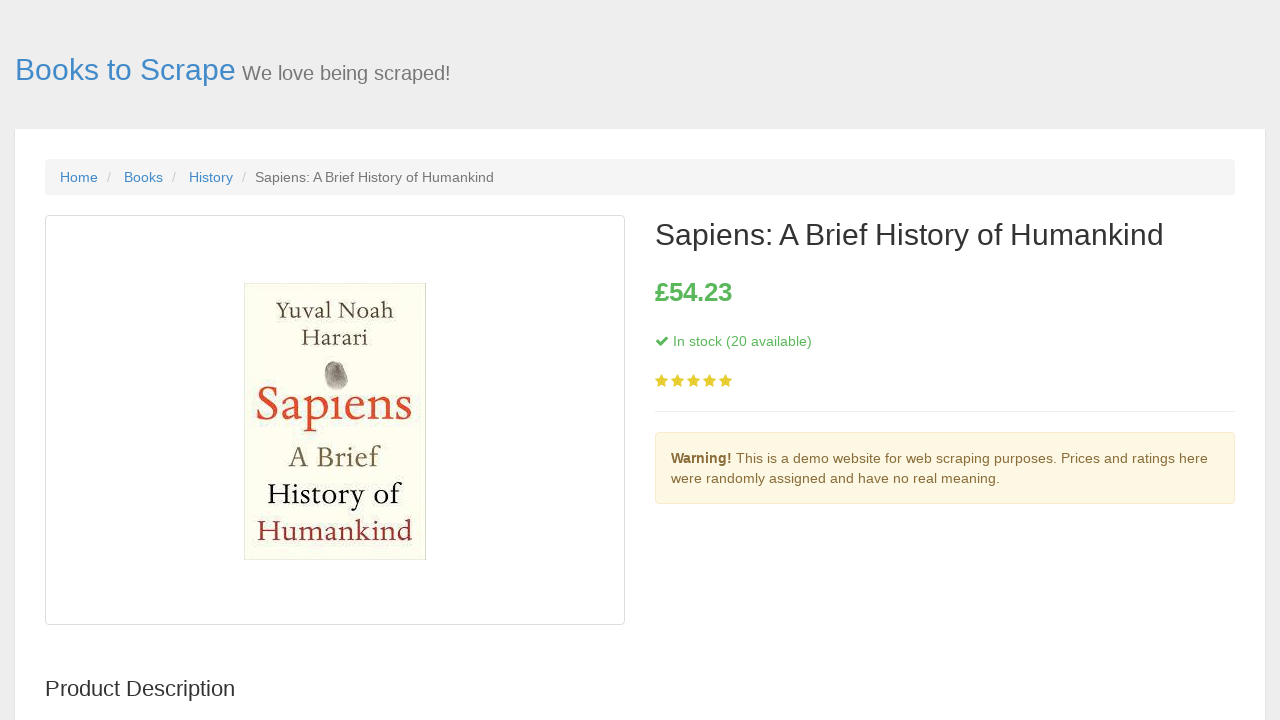

Waited for stock information to load on book #5 details page
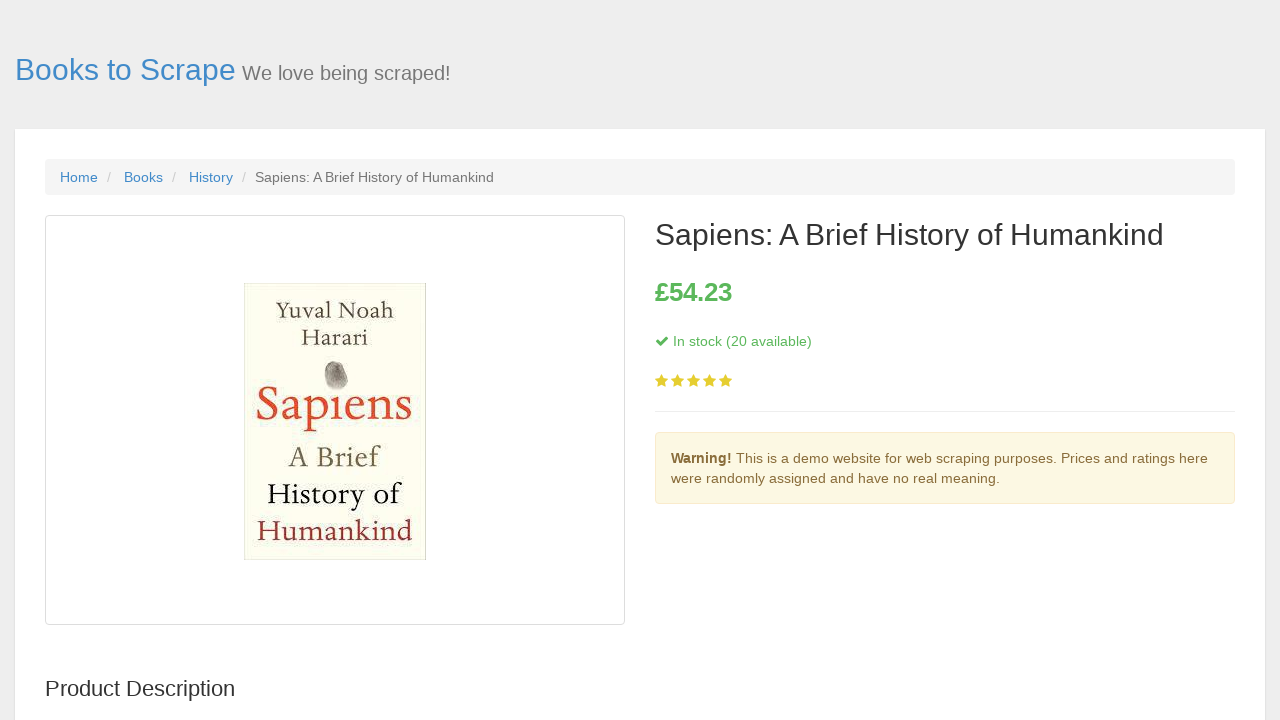

Navigated back from book #5 details page
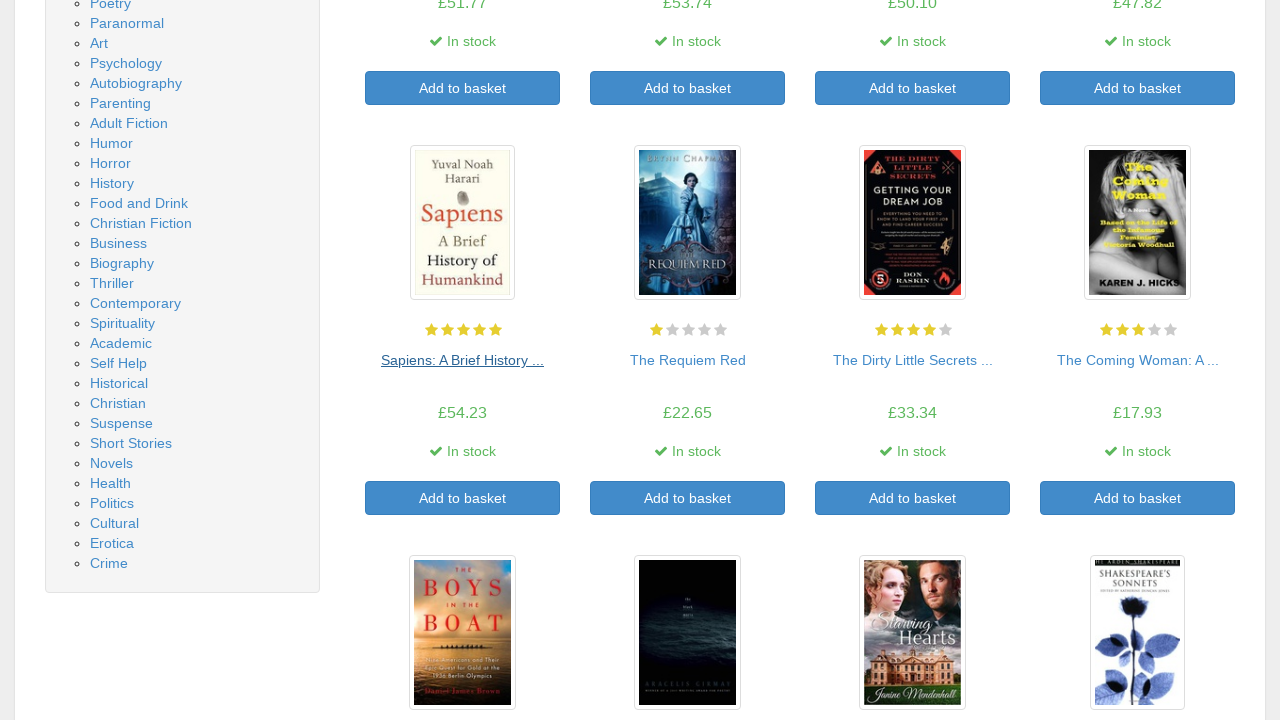

Waited for books section to reload on main listing page
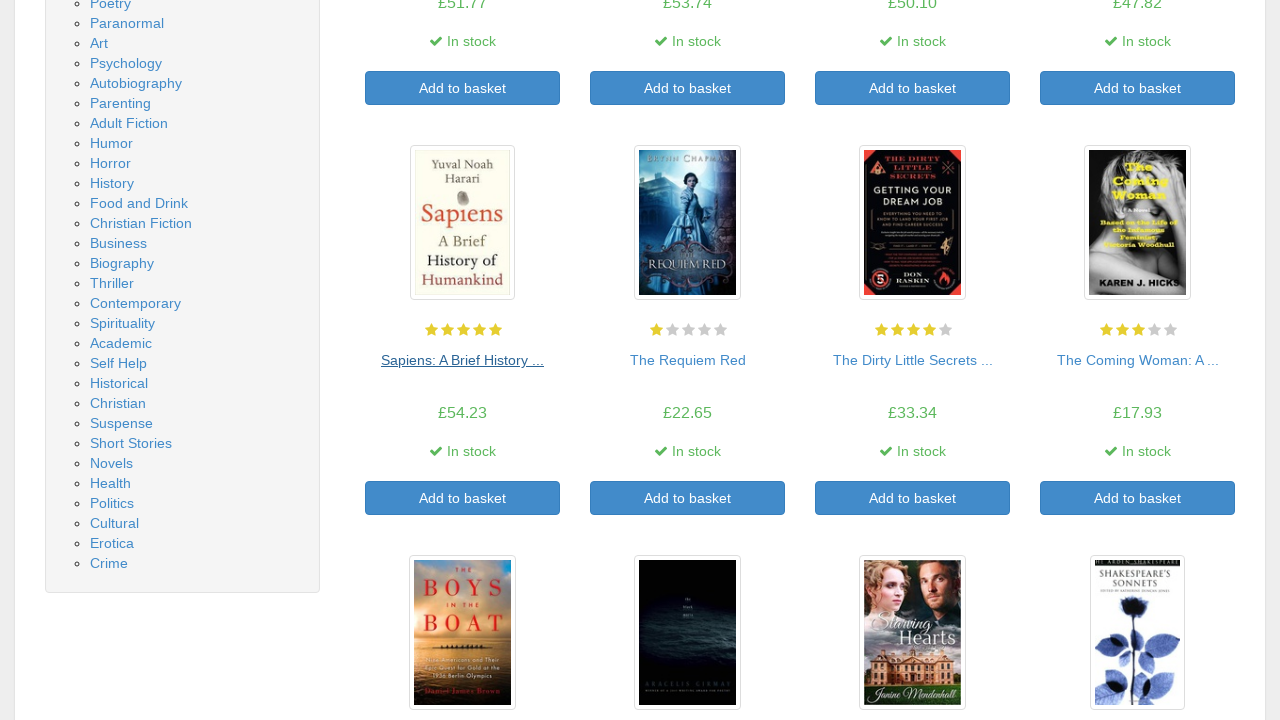

Clicked on book #6 to view details at (688, 360) on section >> nth=0 >> h3 >> nth=5 >> a
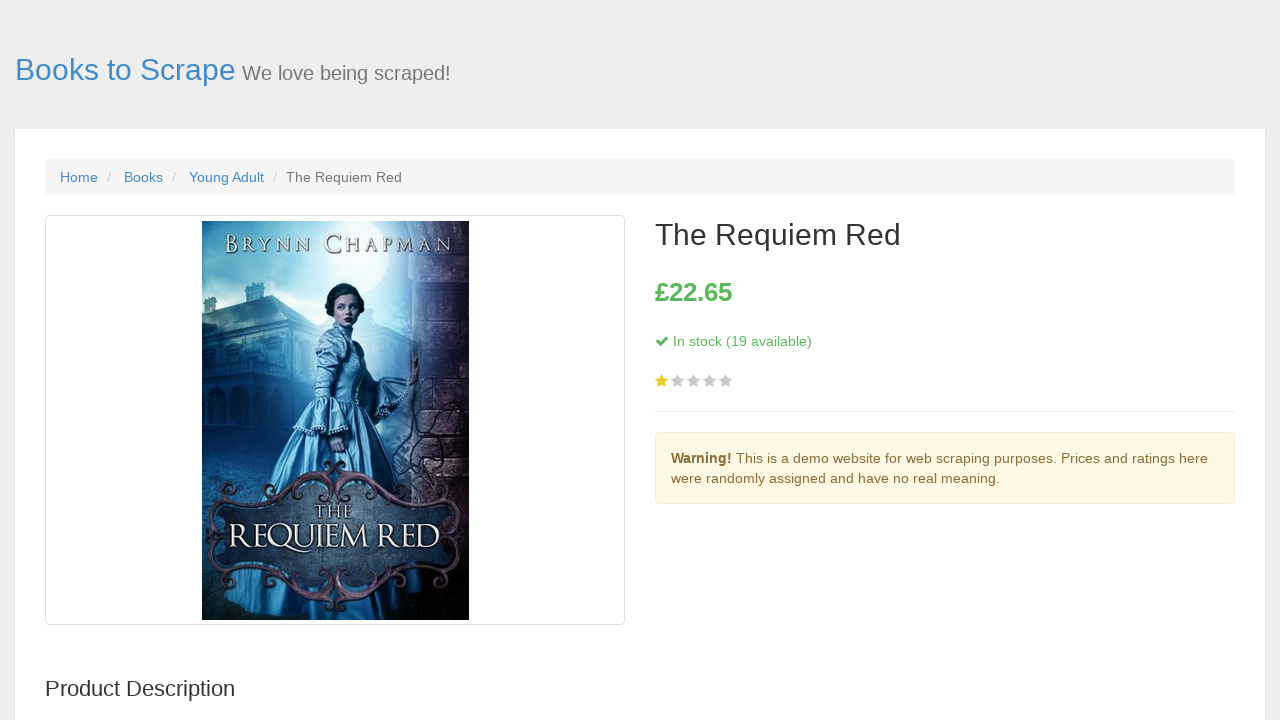

Waited for stock information to load on book #6 details page
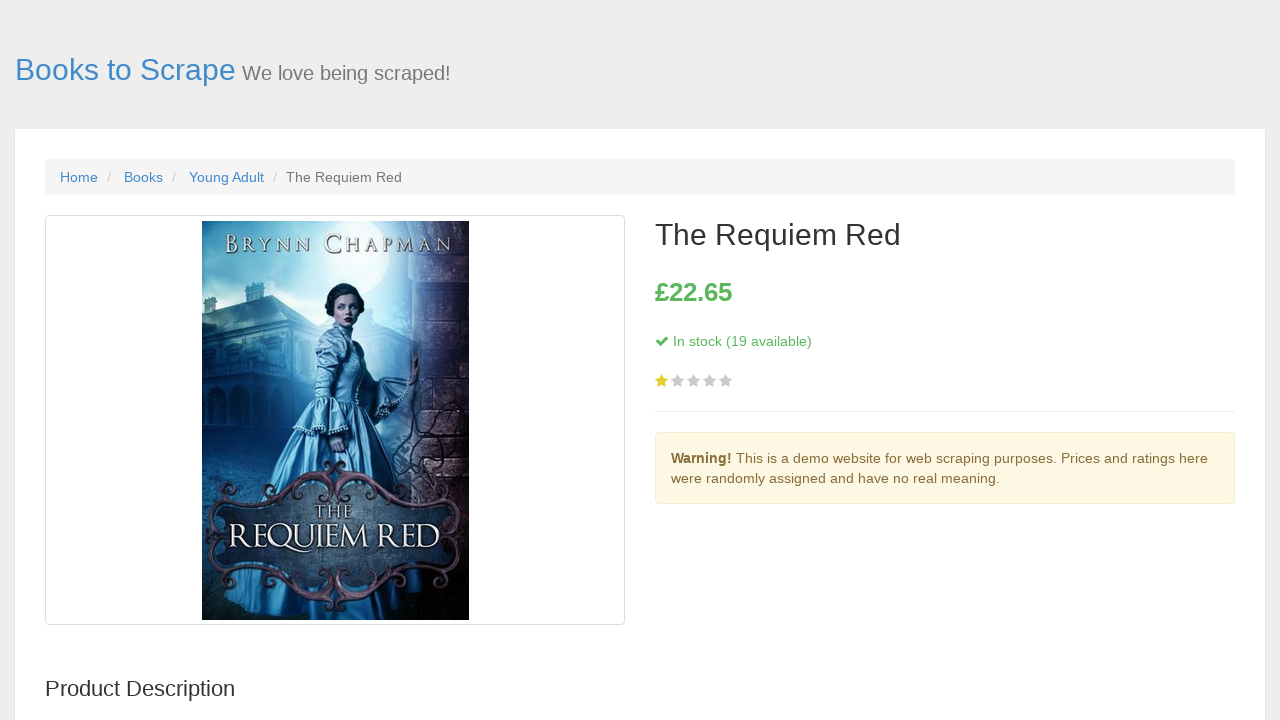

Navigated back from book #6 details page
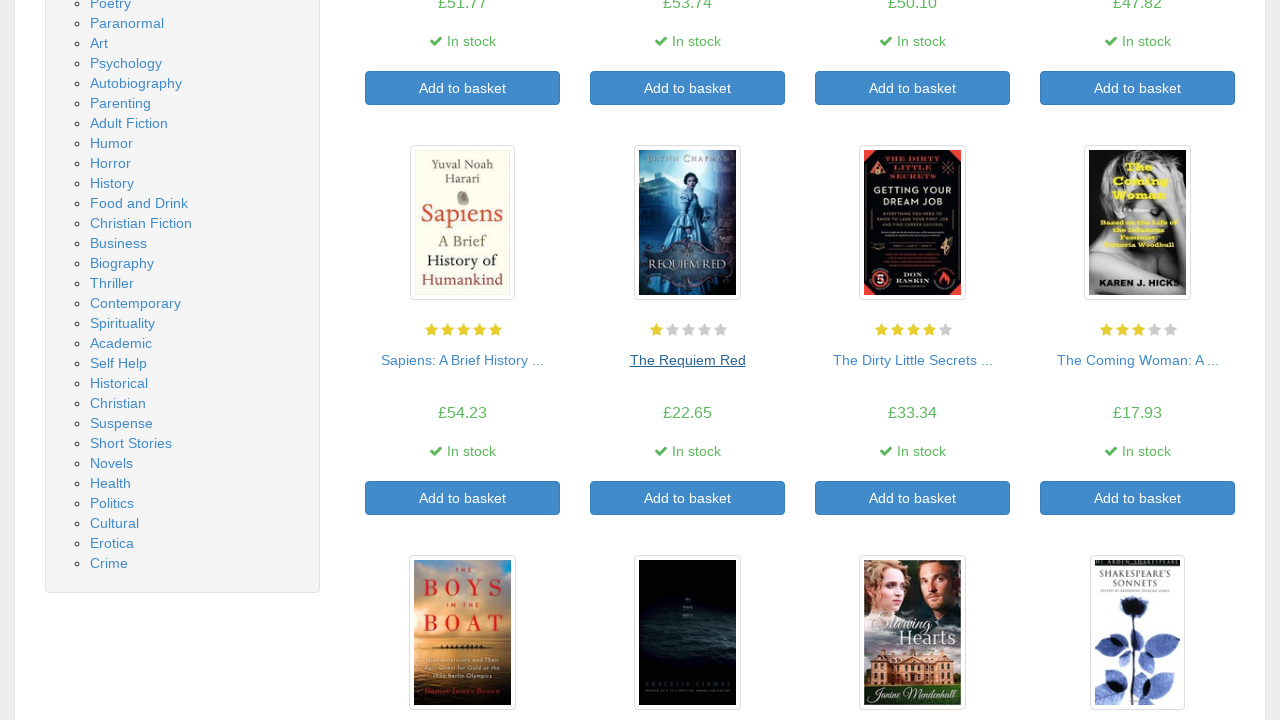

Waited for books section to reload on main listing page
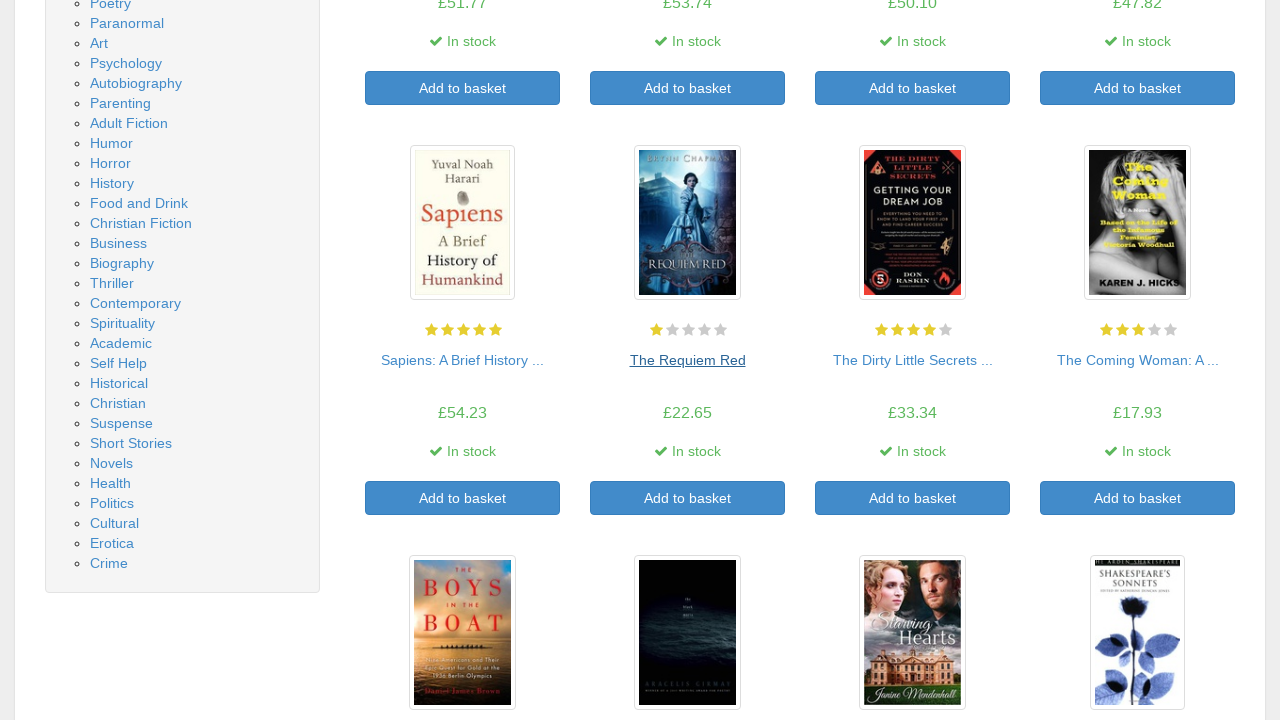

Clicked on book #7 to view details at (912, 360) on section >> nth=0 >> h3 >> nth=6 >> a
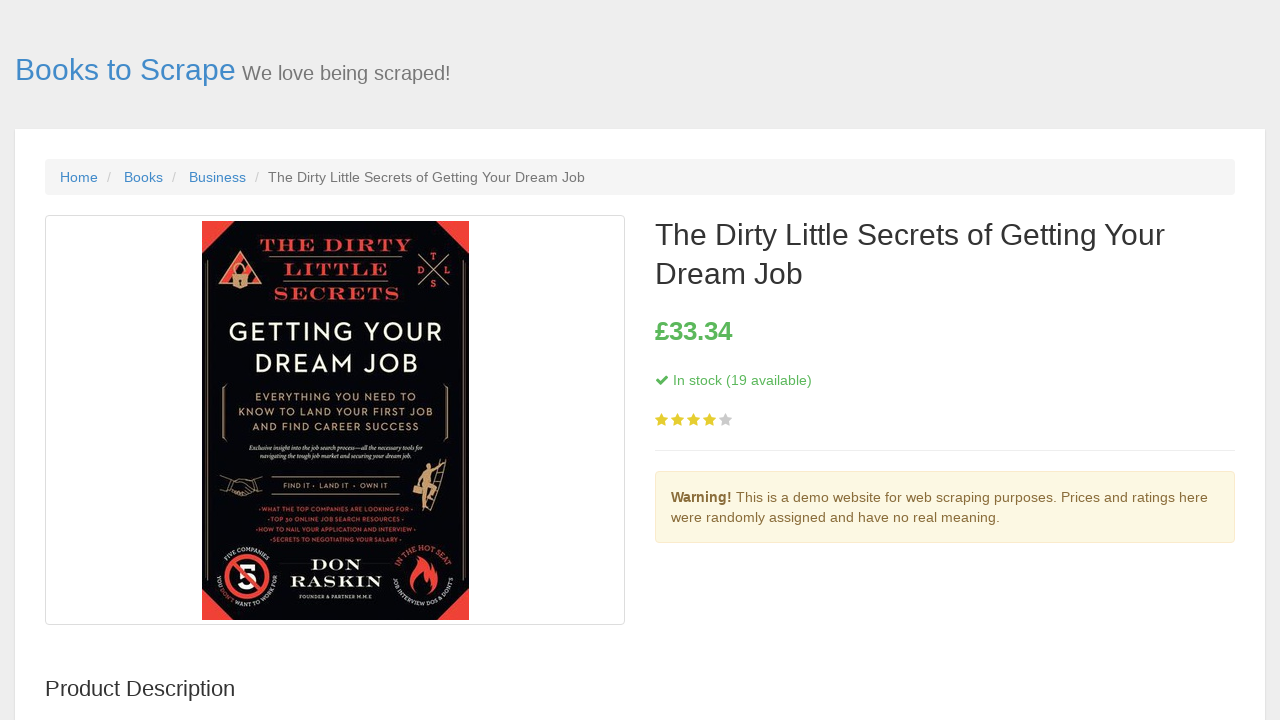

Waited for stock information to load on book #7 details page
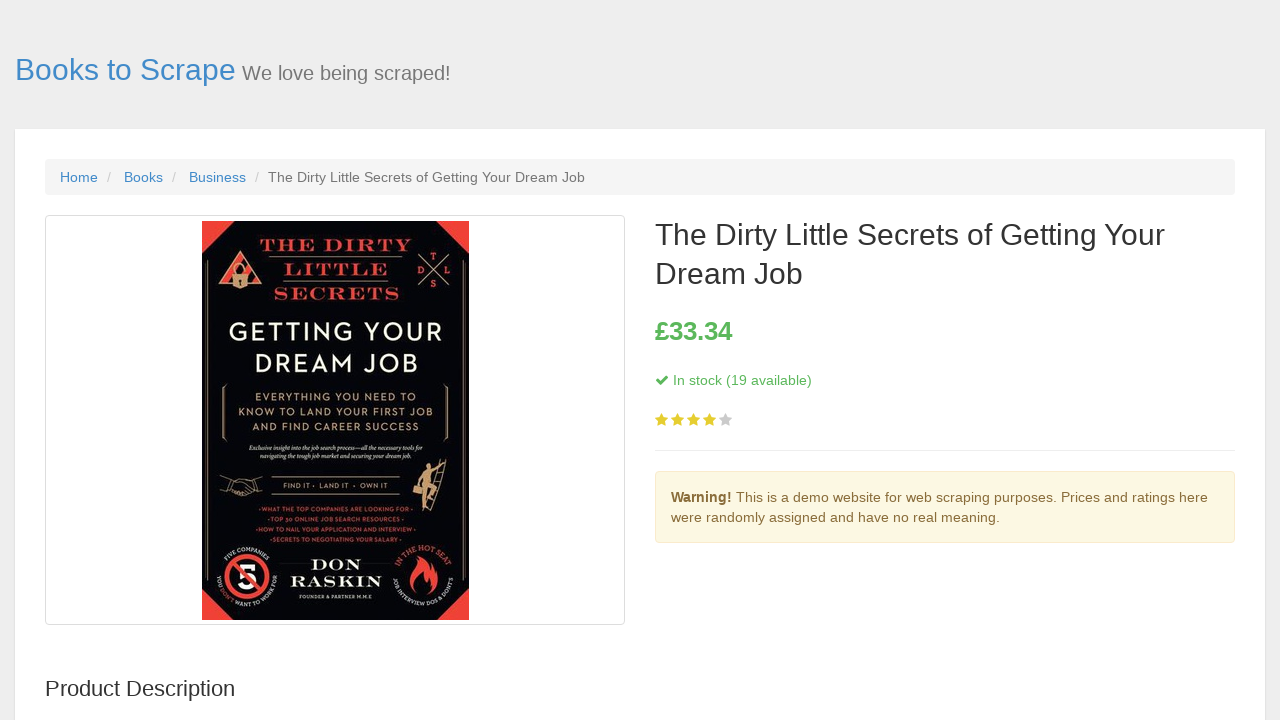

Navigated back from book #7 details page
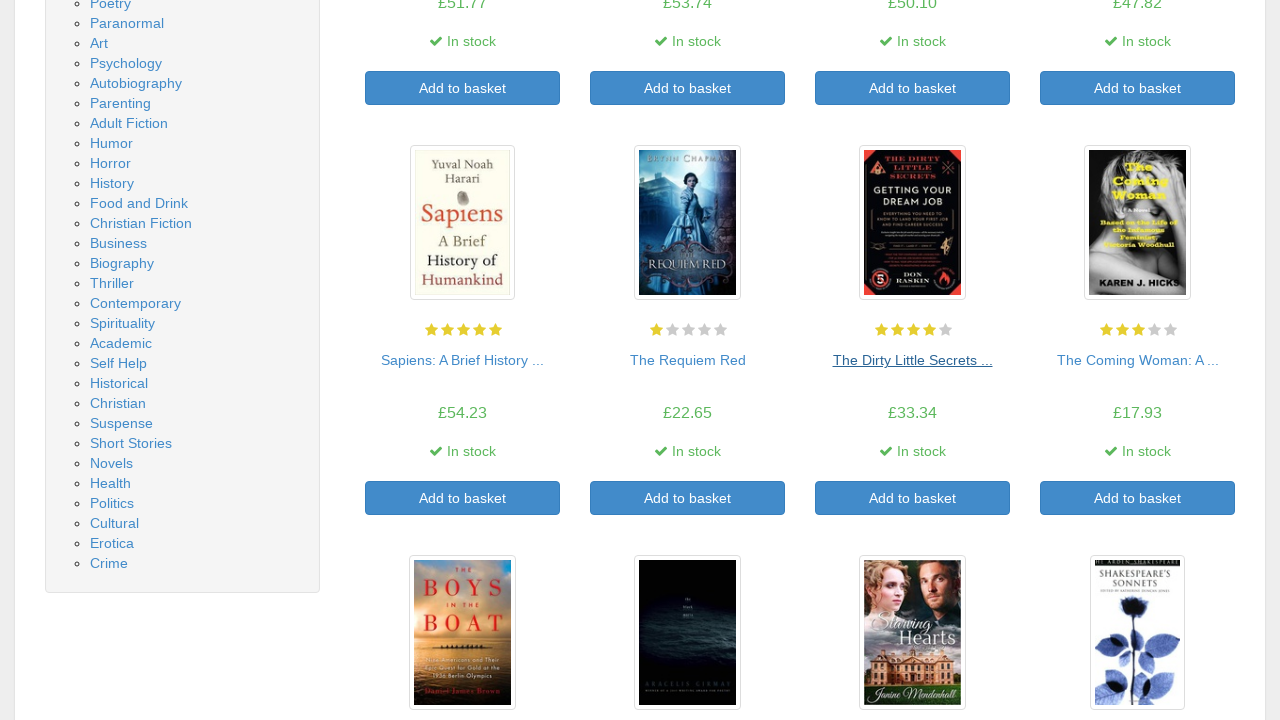

Waited for books section to reload on main listing page
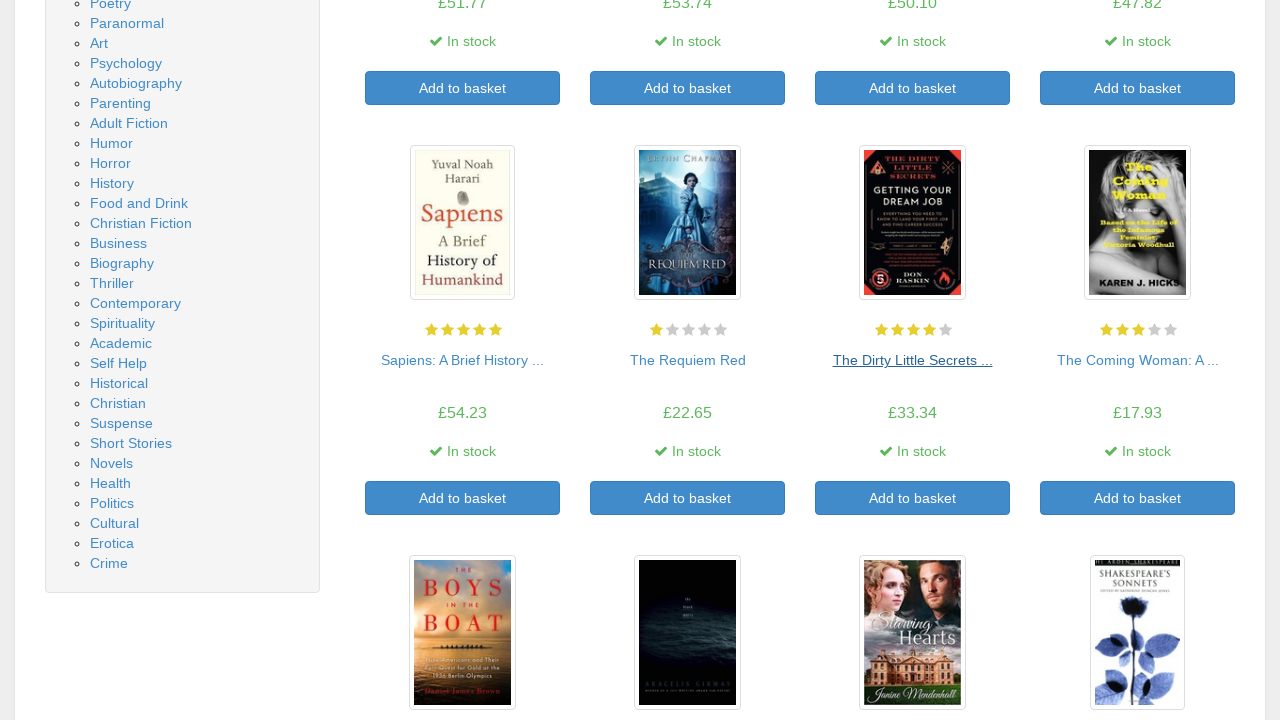

Clicked on book #8 to view details at (1138, 360) on section >> nth=0 >> h3 >> nth=7 >> a
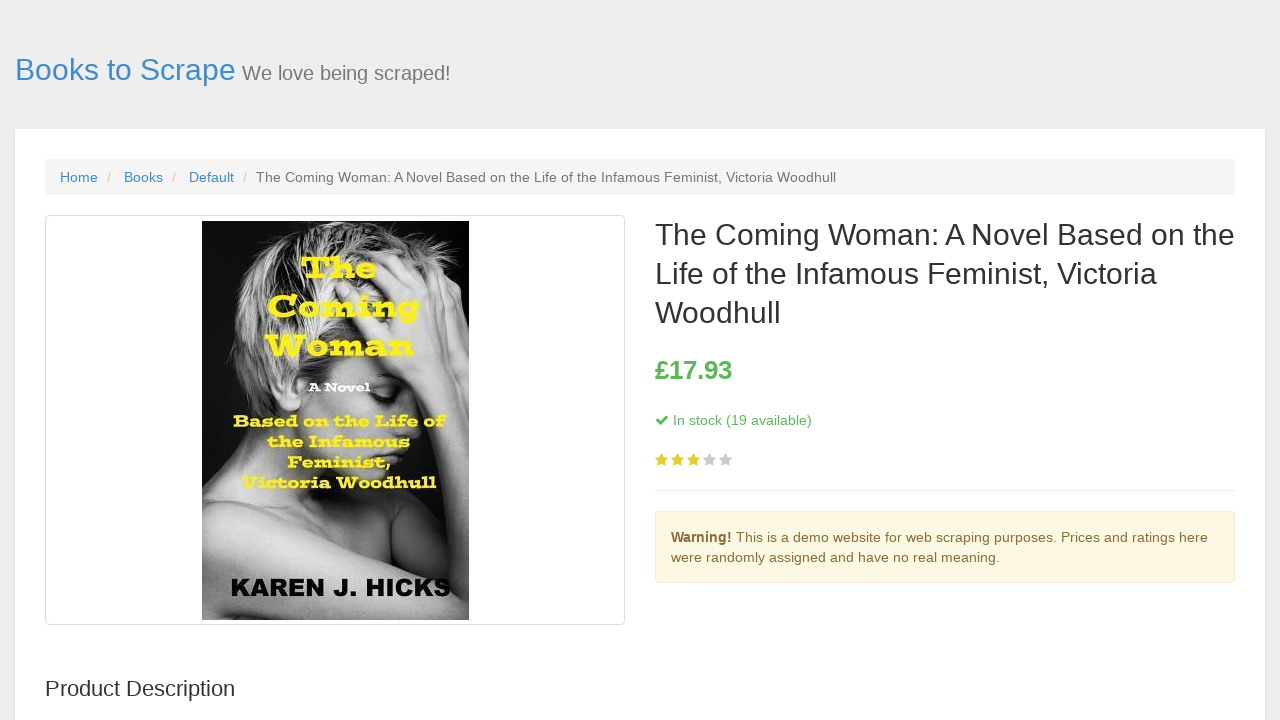

Waited for stock information to load on book #8 details page
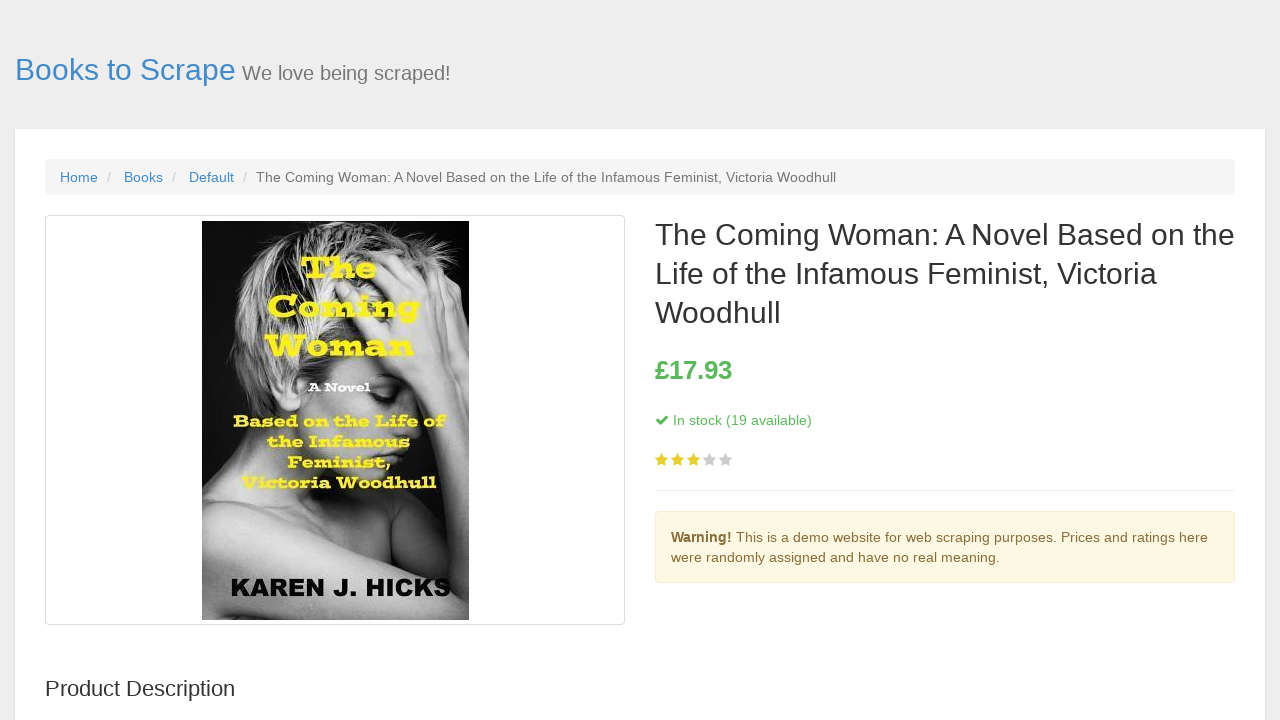

Navigated back from book #8 details page
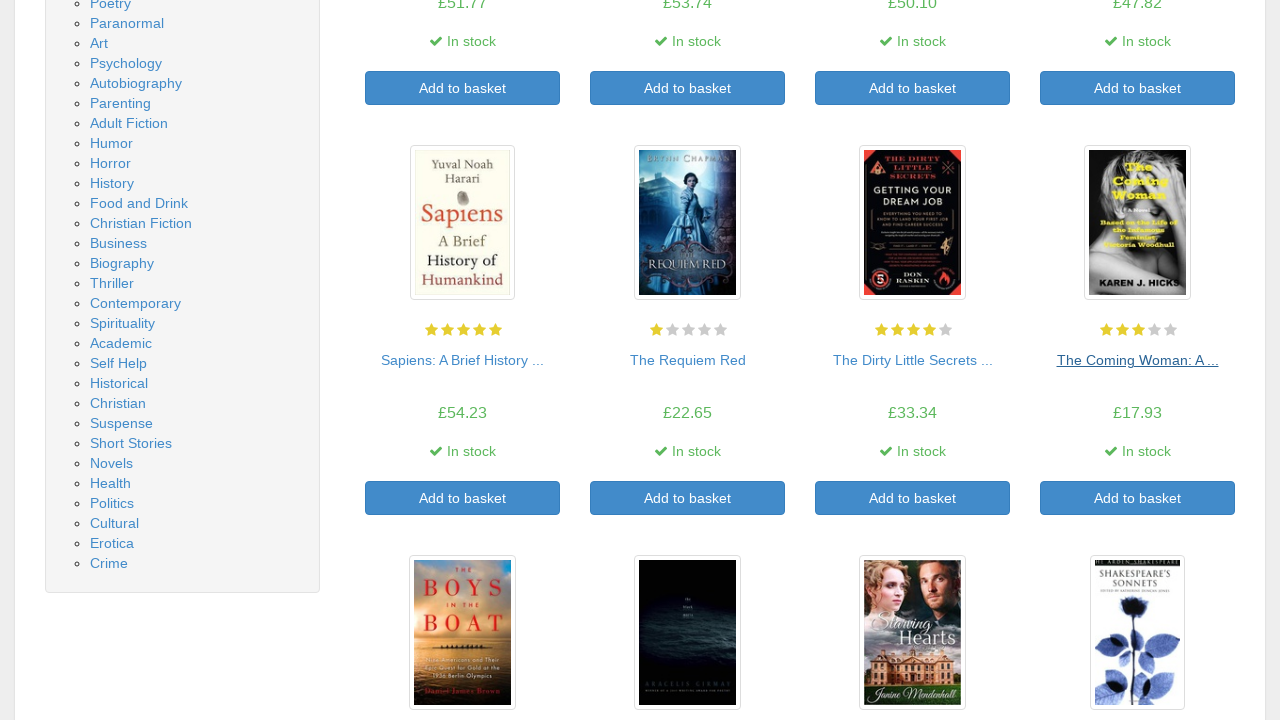

Waited for books section to reload on main listing page
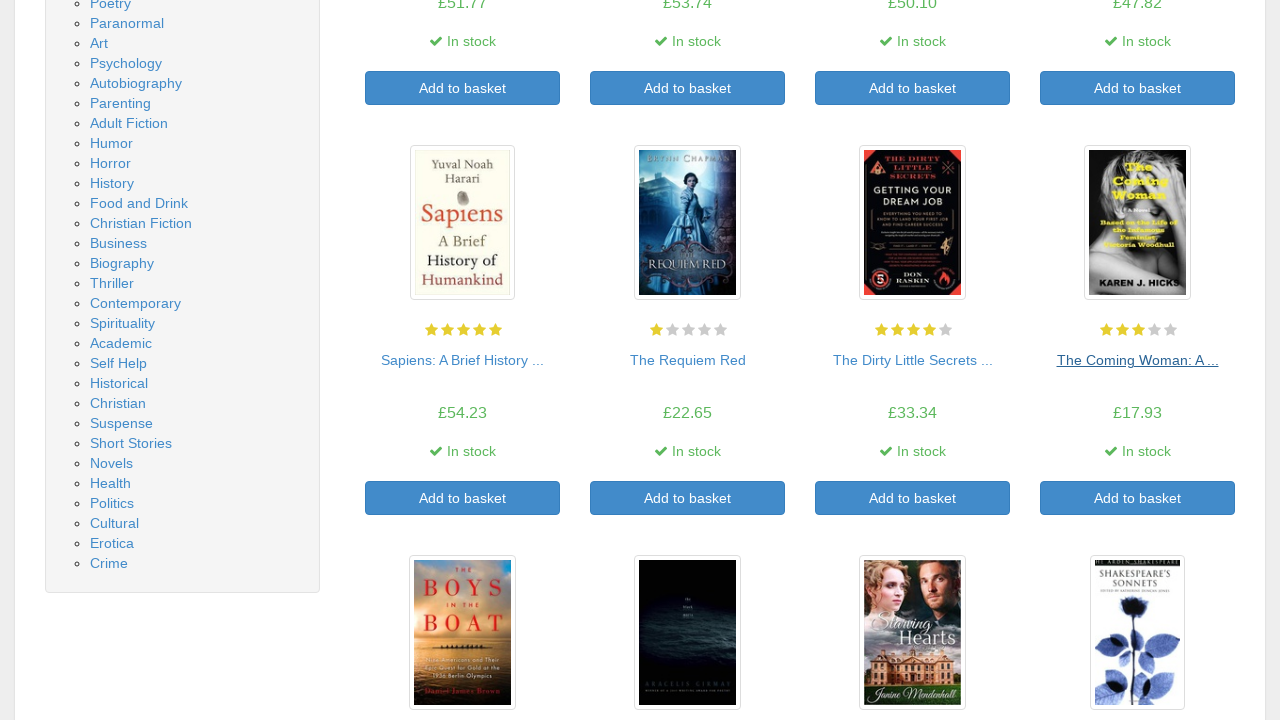

Clicked on book #9 to view details at (462, 360) on section >> nth=0 >> h3 >> nth=8 >> a
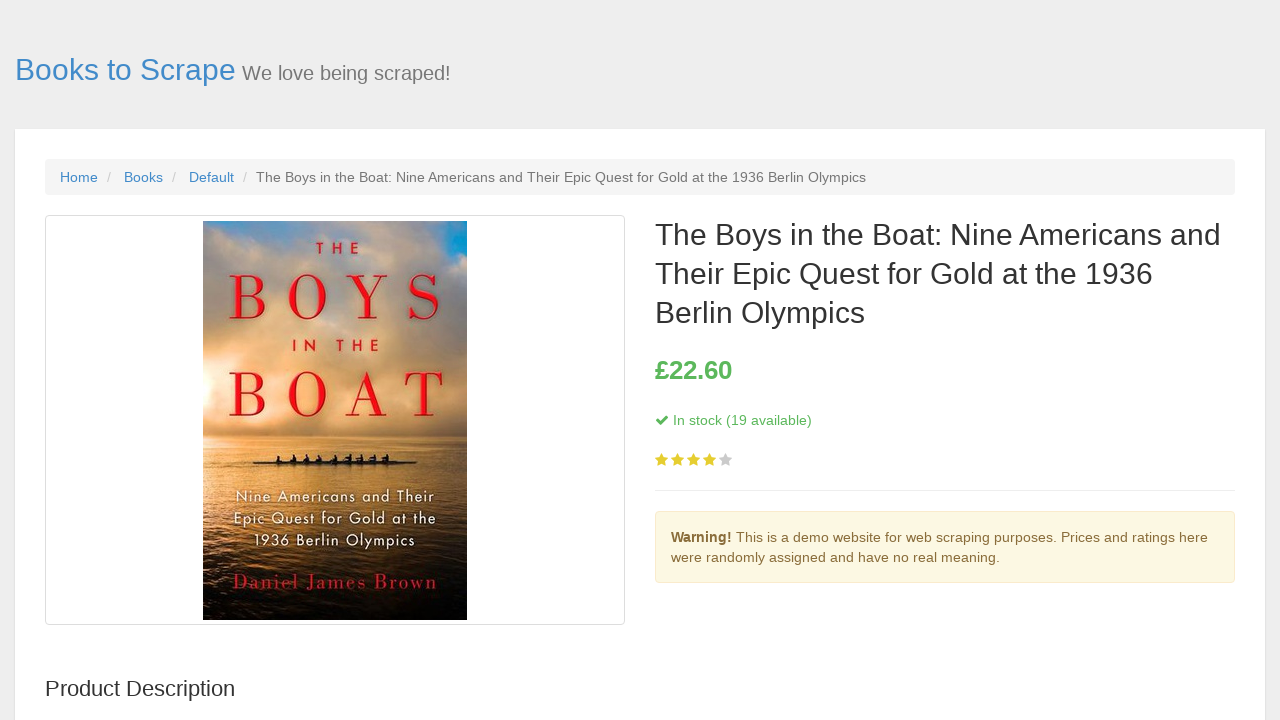

Waited for stock information to load on book #9 details page
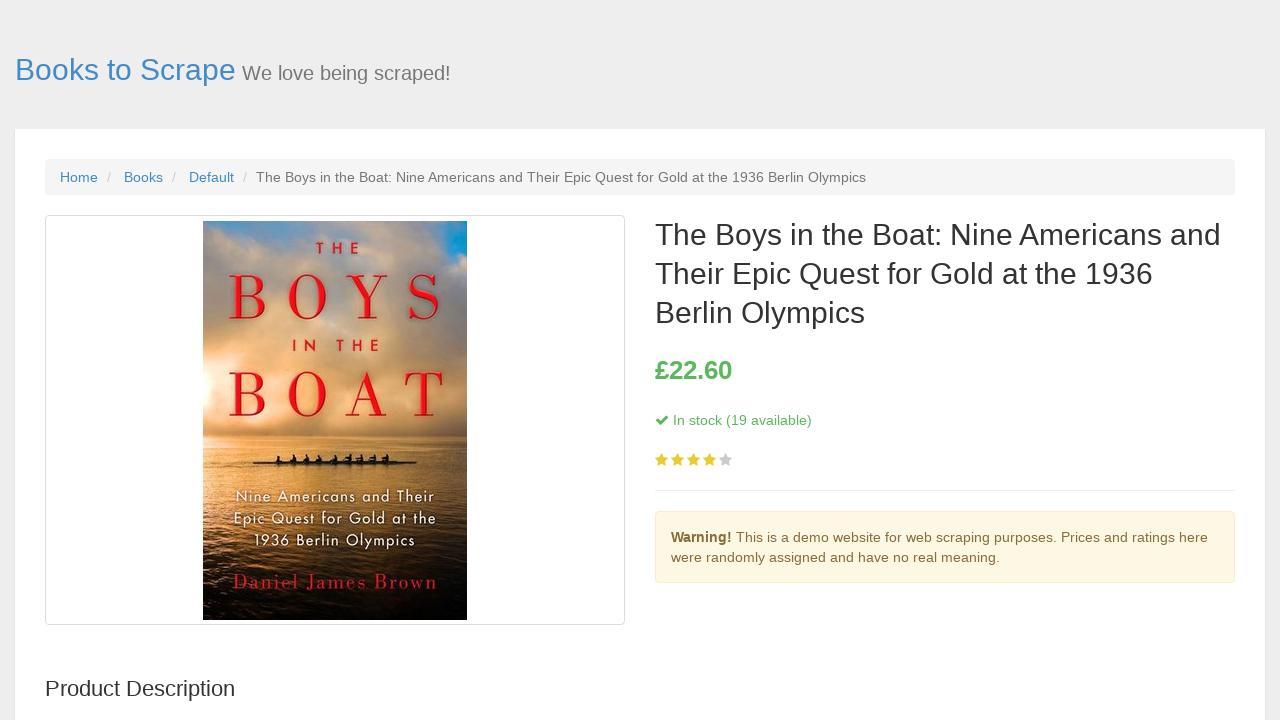

Navigated back from book #9 details page
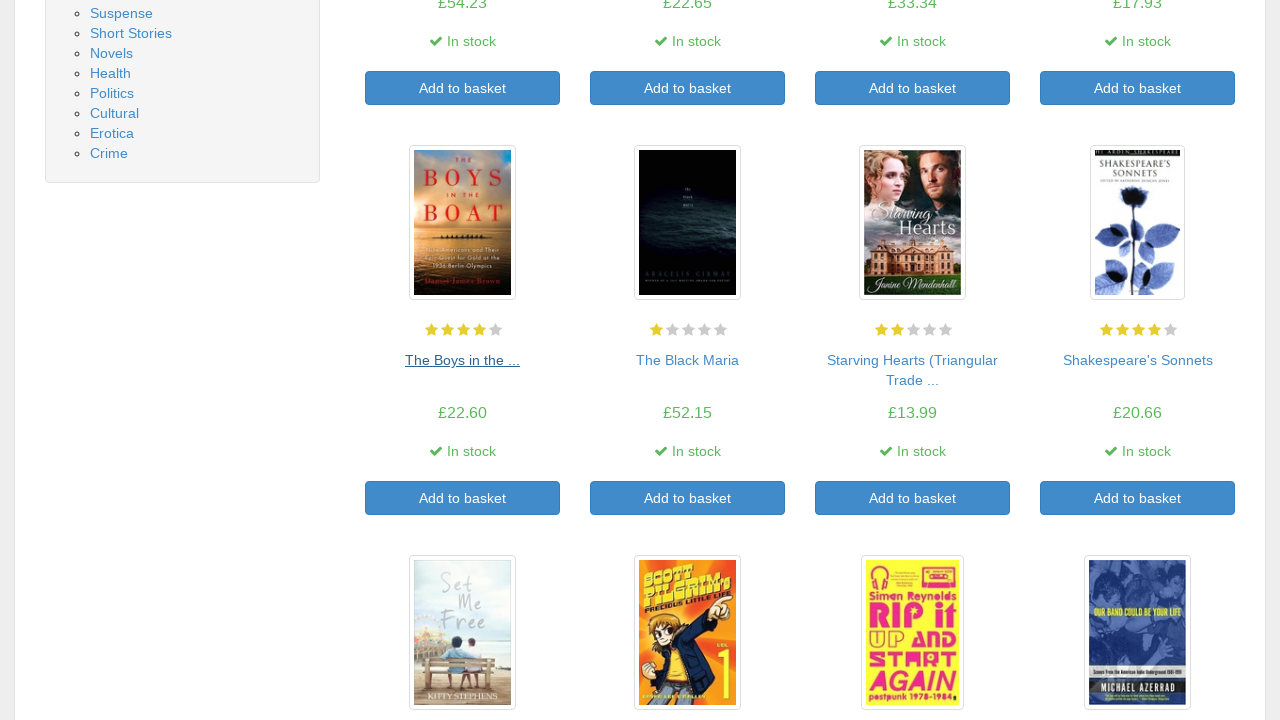

Waited for books section to reload on main listing page
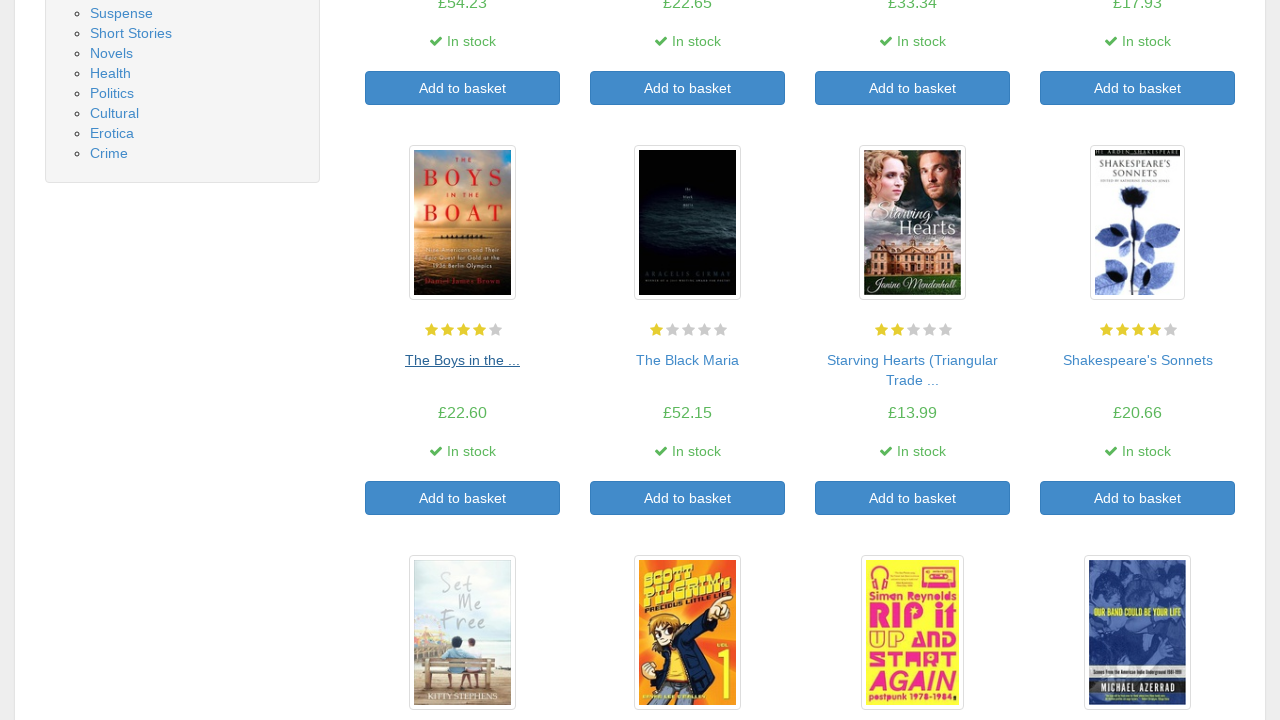

Clicked on book #10 to view details at (688, 360) on section >> nth=0 >> h3 >> nth=9 >> a
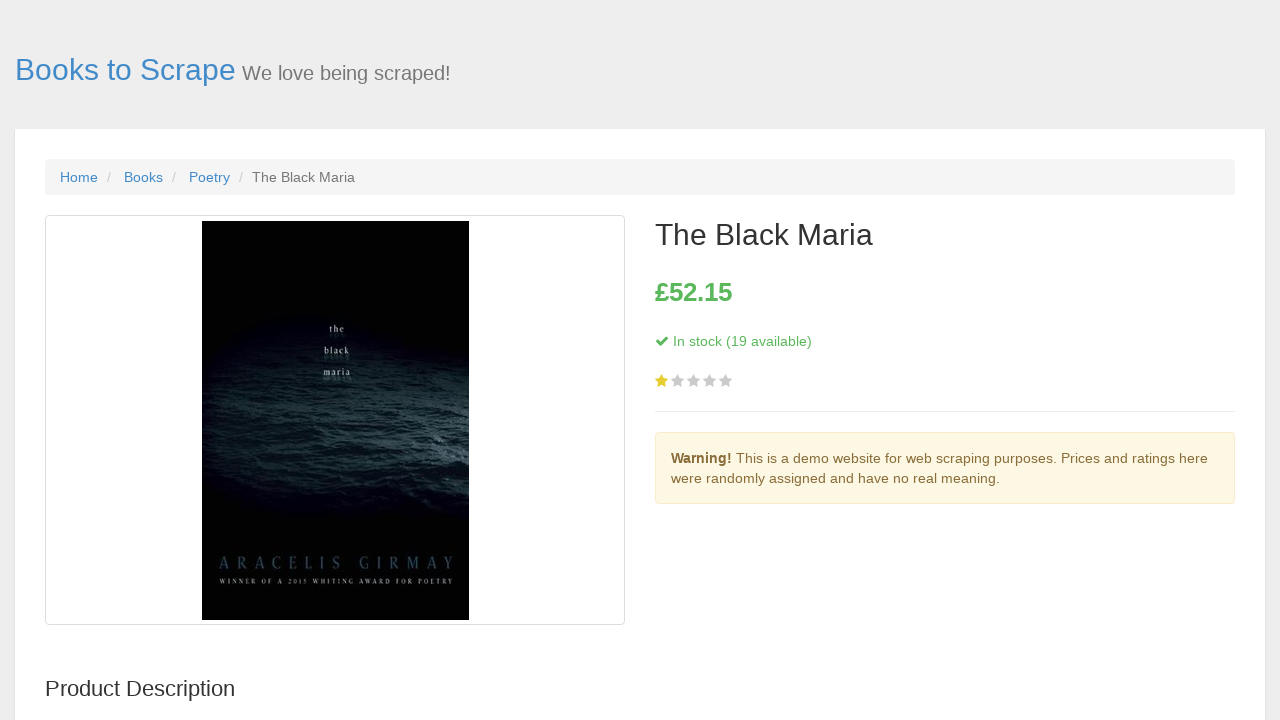

Waited for stock information to load on book #10 details page
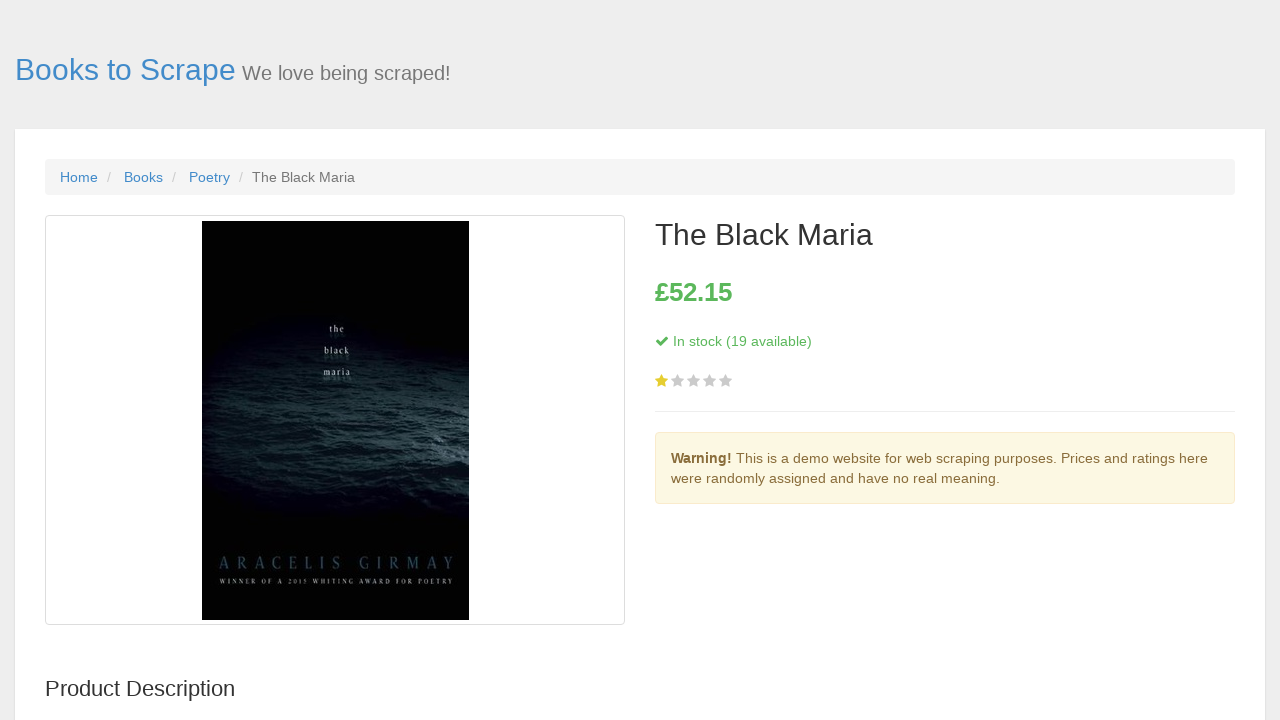

Navigated back from book #10 details page
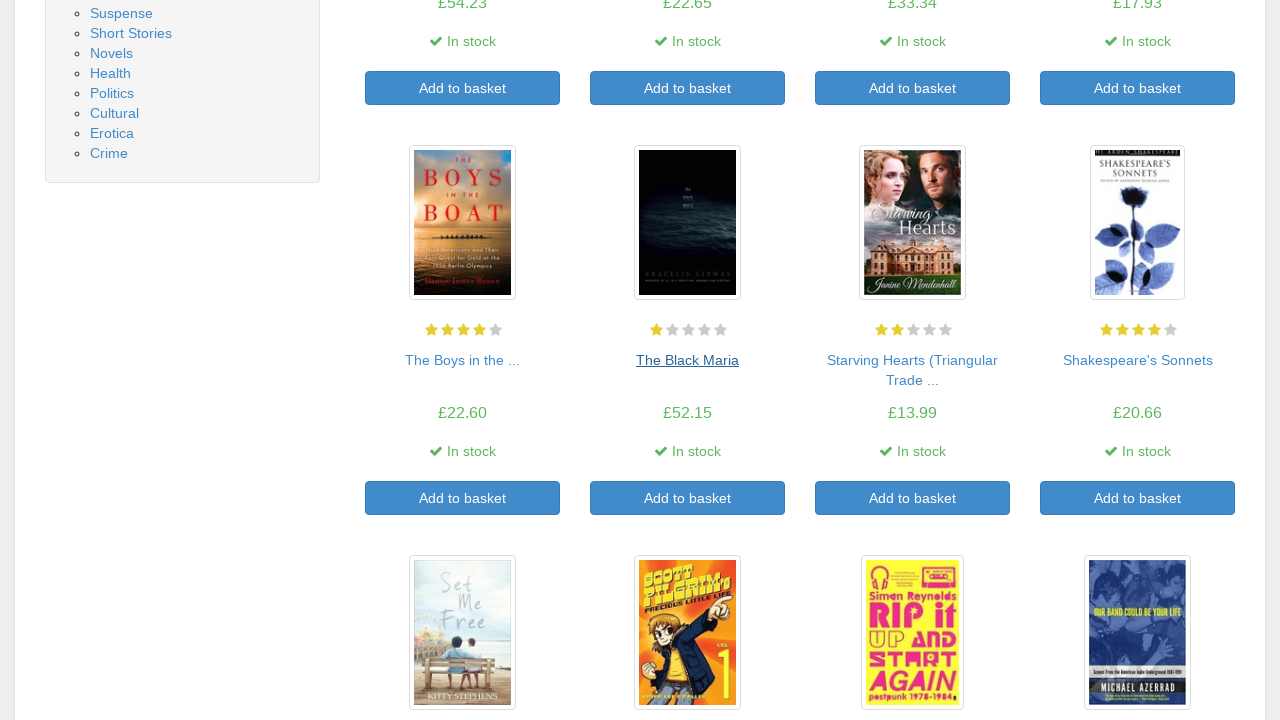

Waited for books section to reload on main listing page
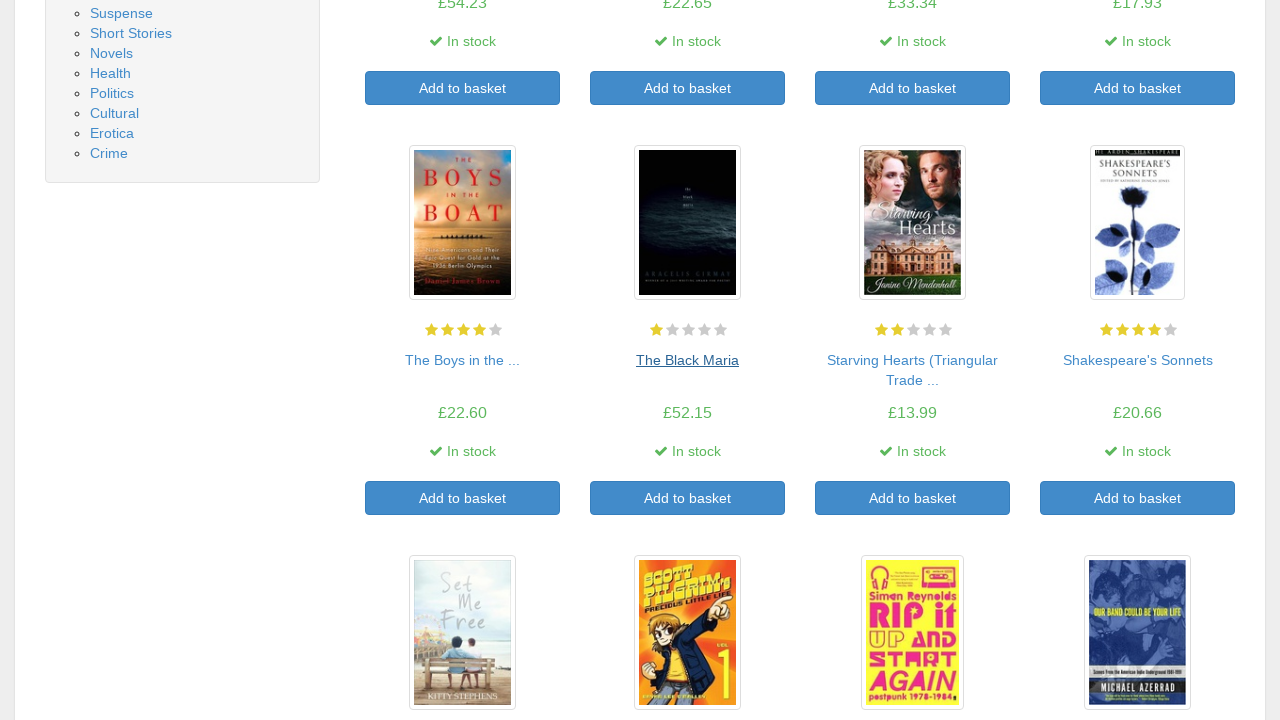

Clicked on book #11 to view details at (912, 360) on section >> nth=0 >> h3 >> nth=10 >> a
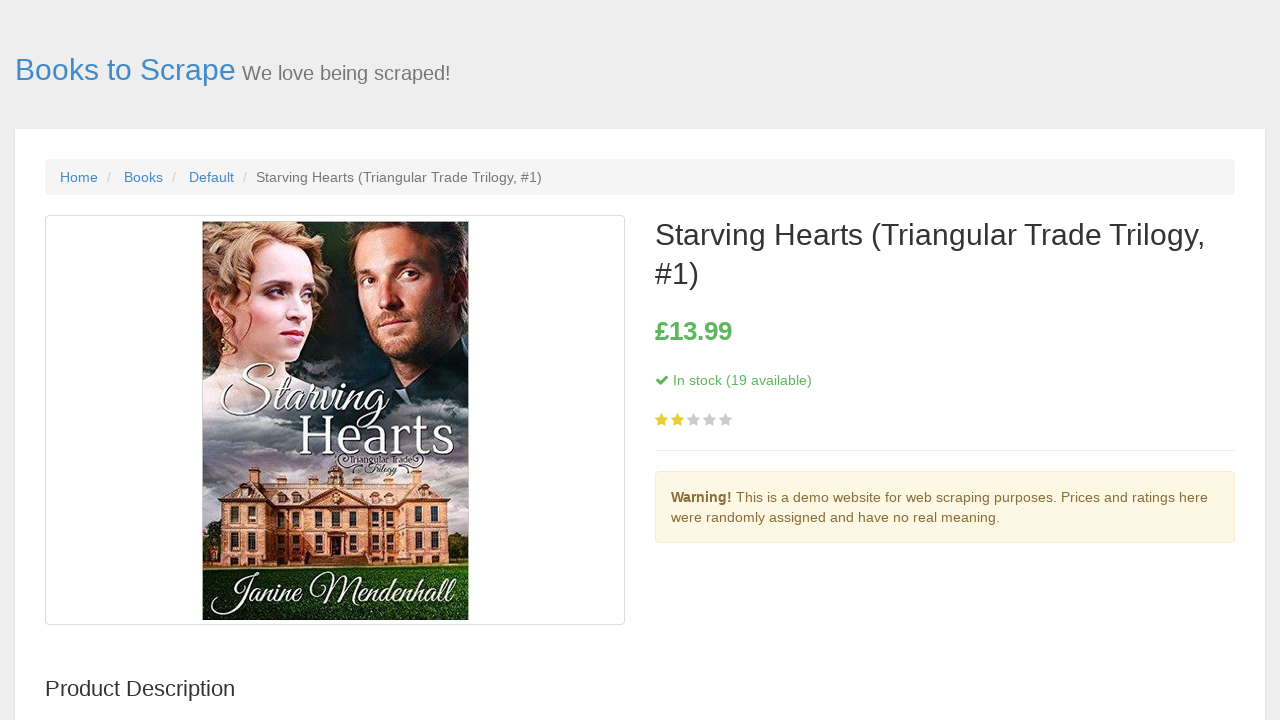

Waited for stock information to load on book #11 details page
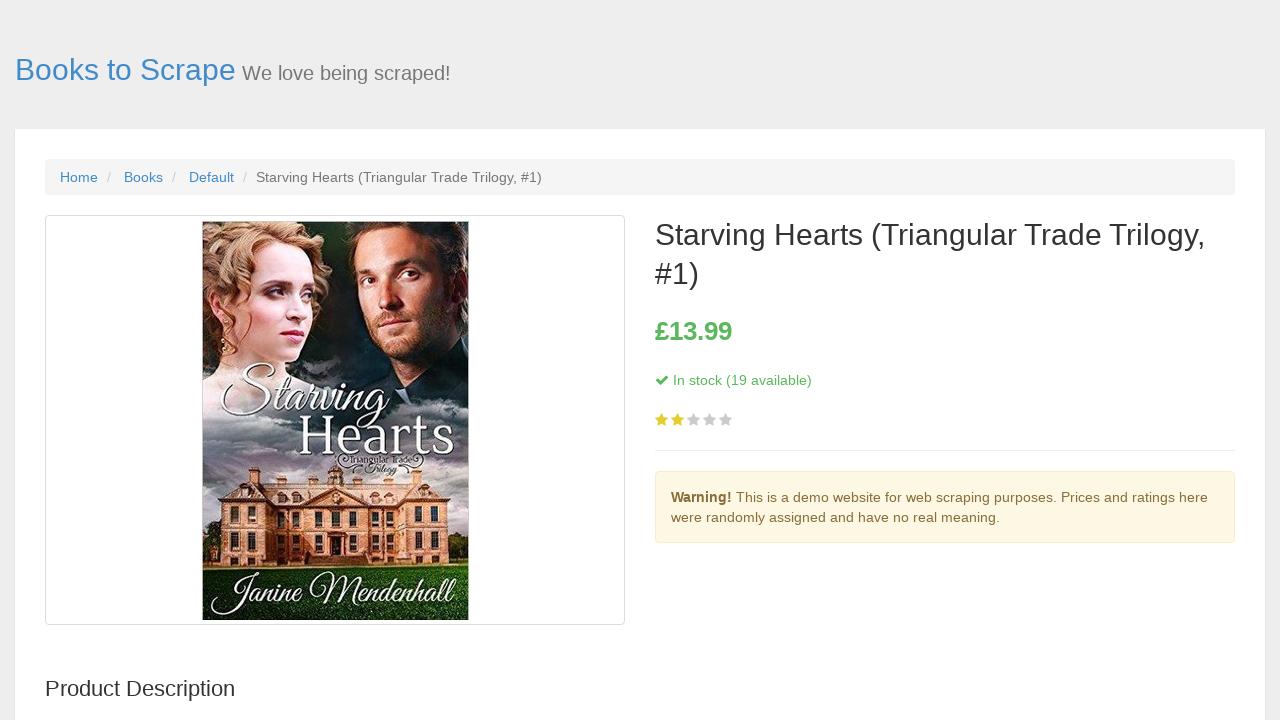

Navigated back from book #11 details page
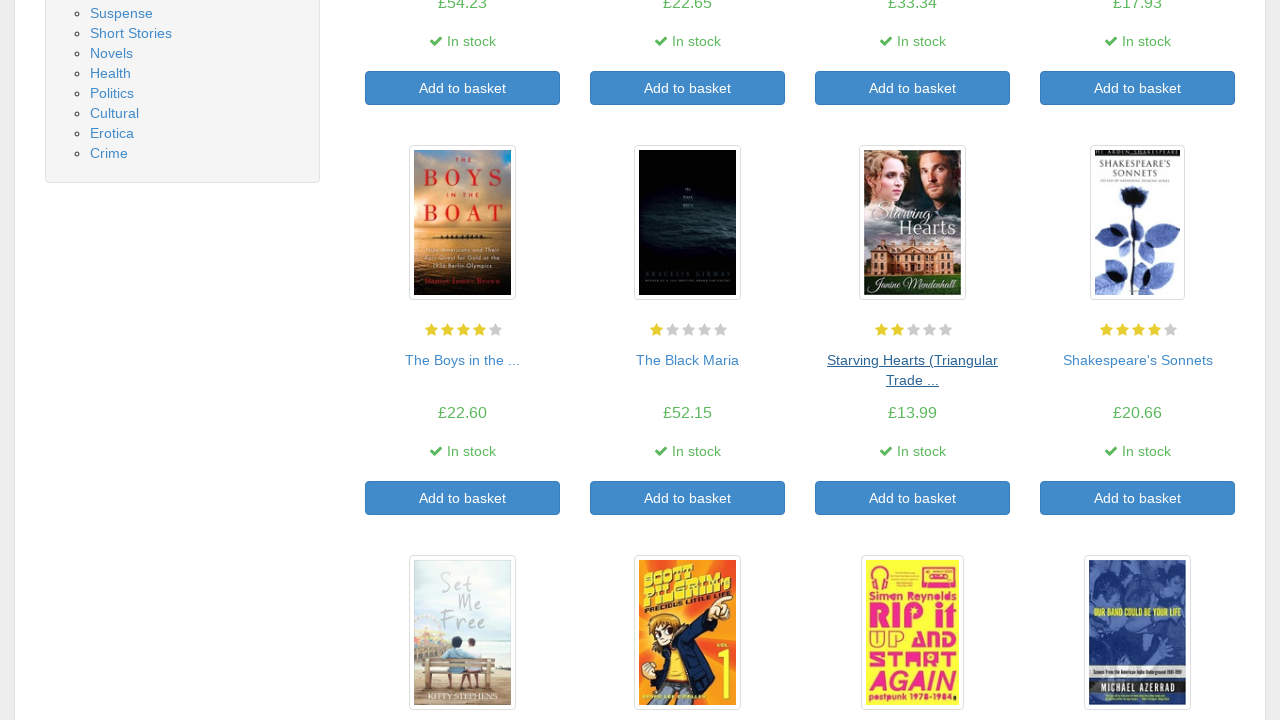

Waited for books section to reload on main listing page
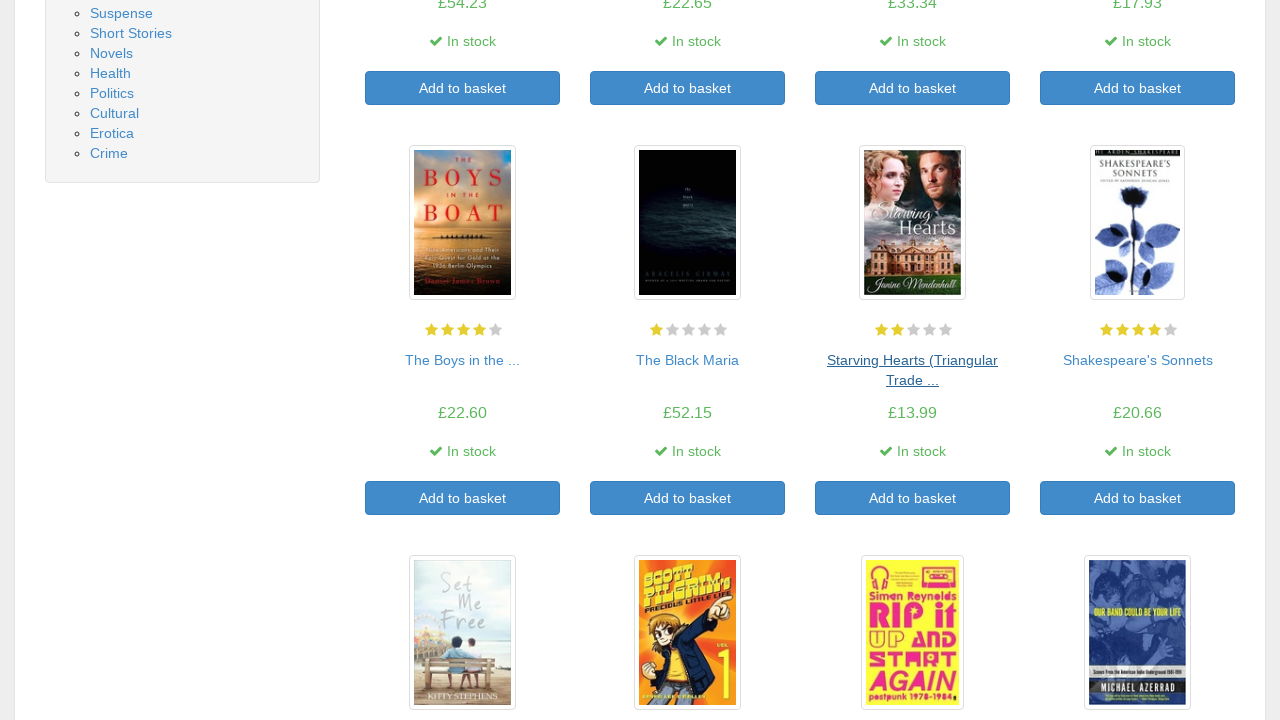

Clicked on book #12 to view details at (1138, 360) on section >> nth=0 >> h3 >> nth=11 >> a
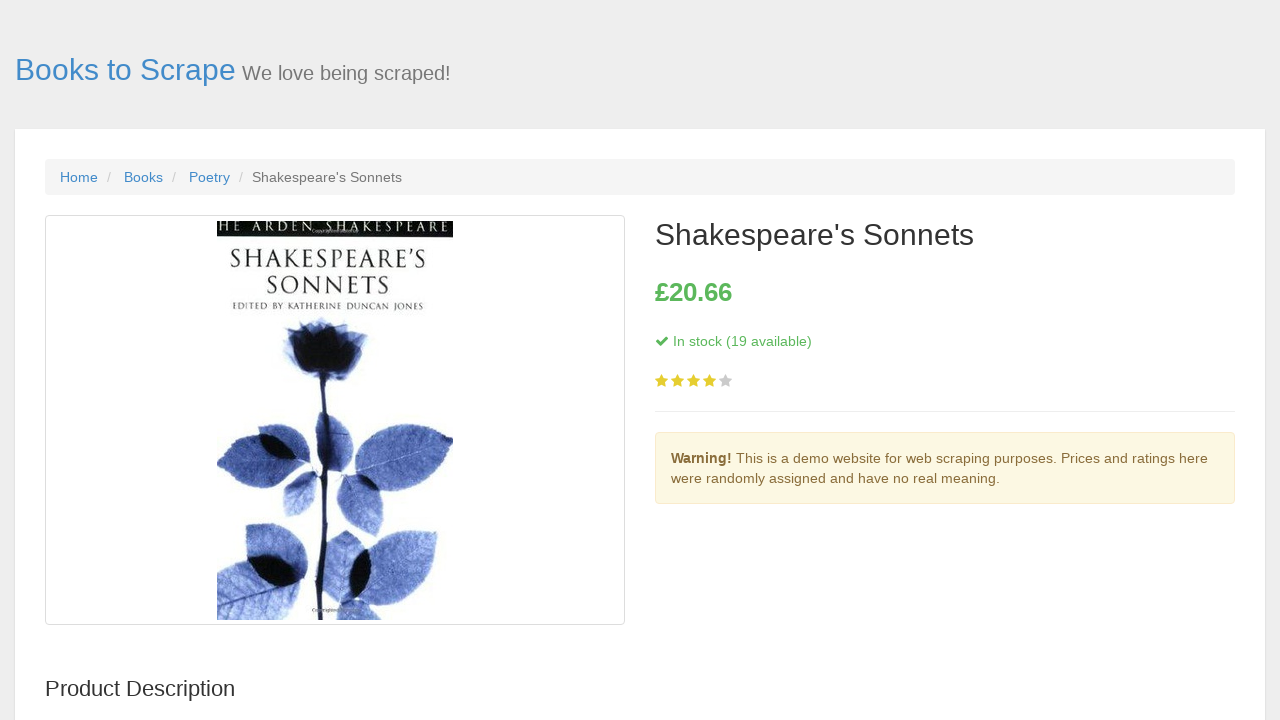

Waited for stock information to load on book #12 details page
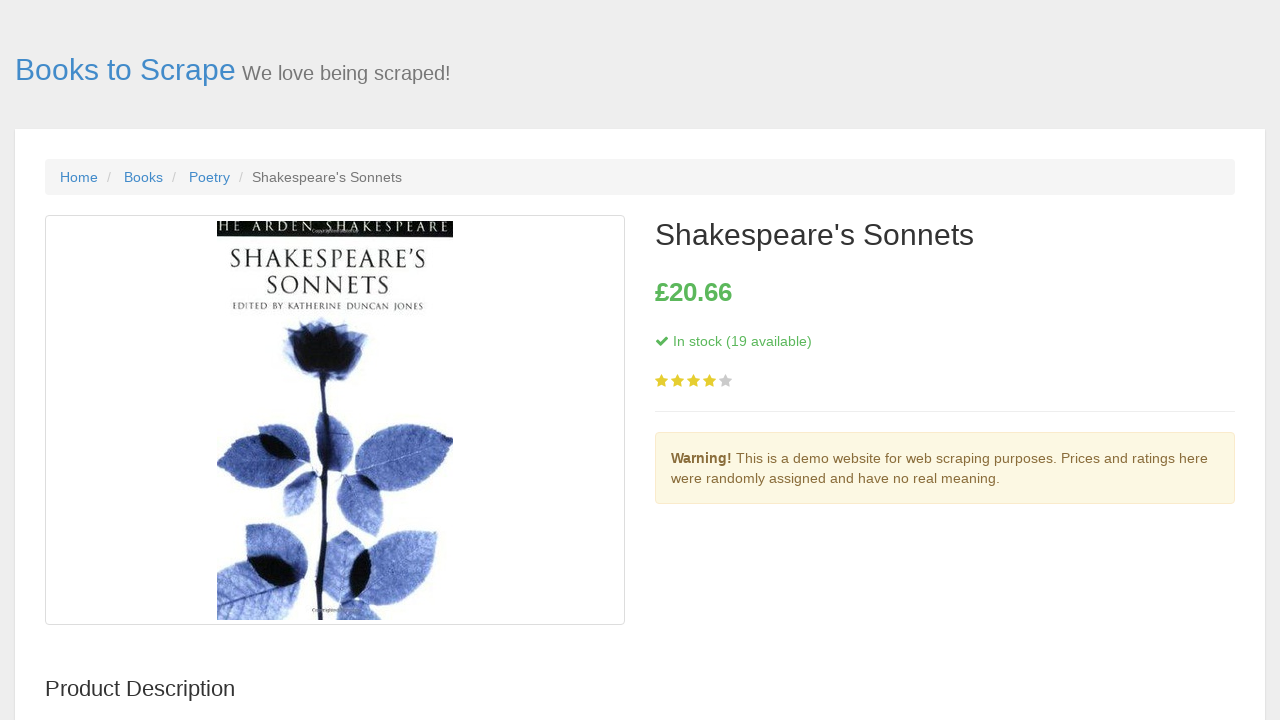

Navigated back from book #12 details page
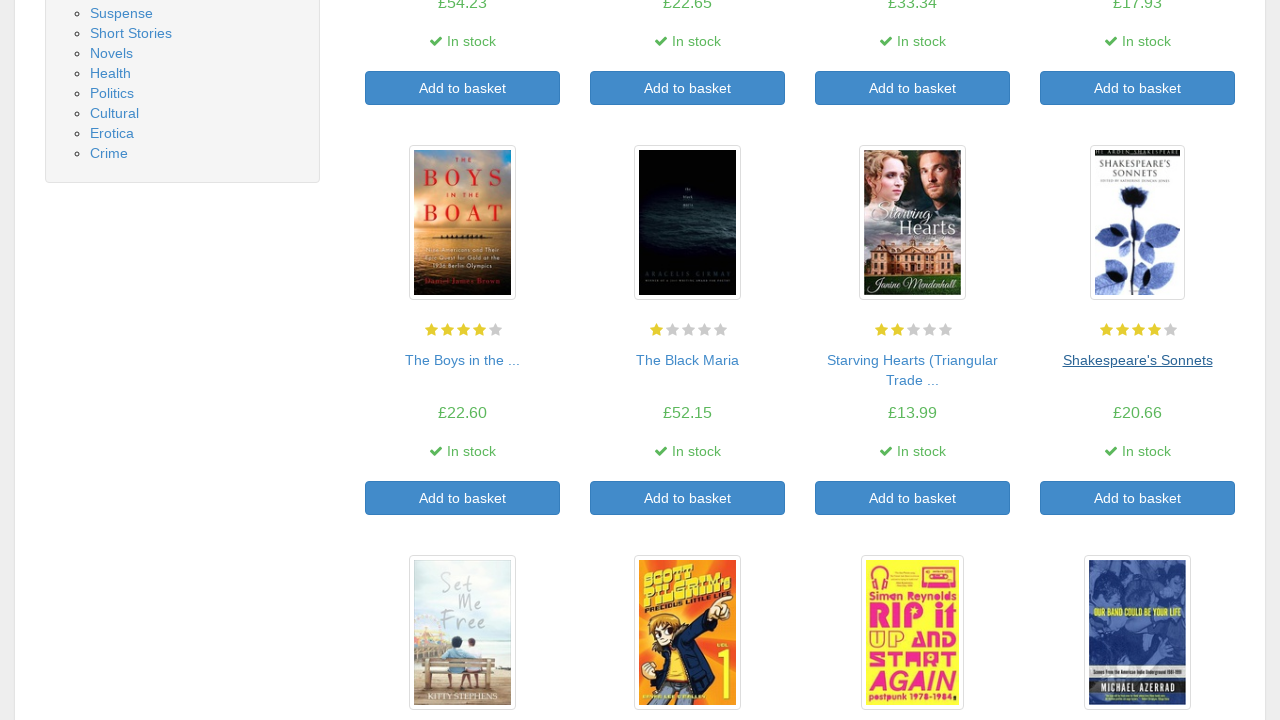

Waited for books section to reload on main listing page
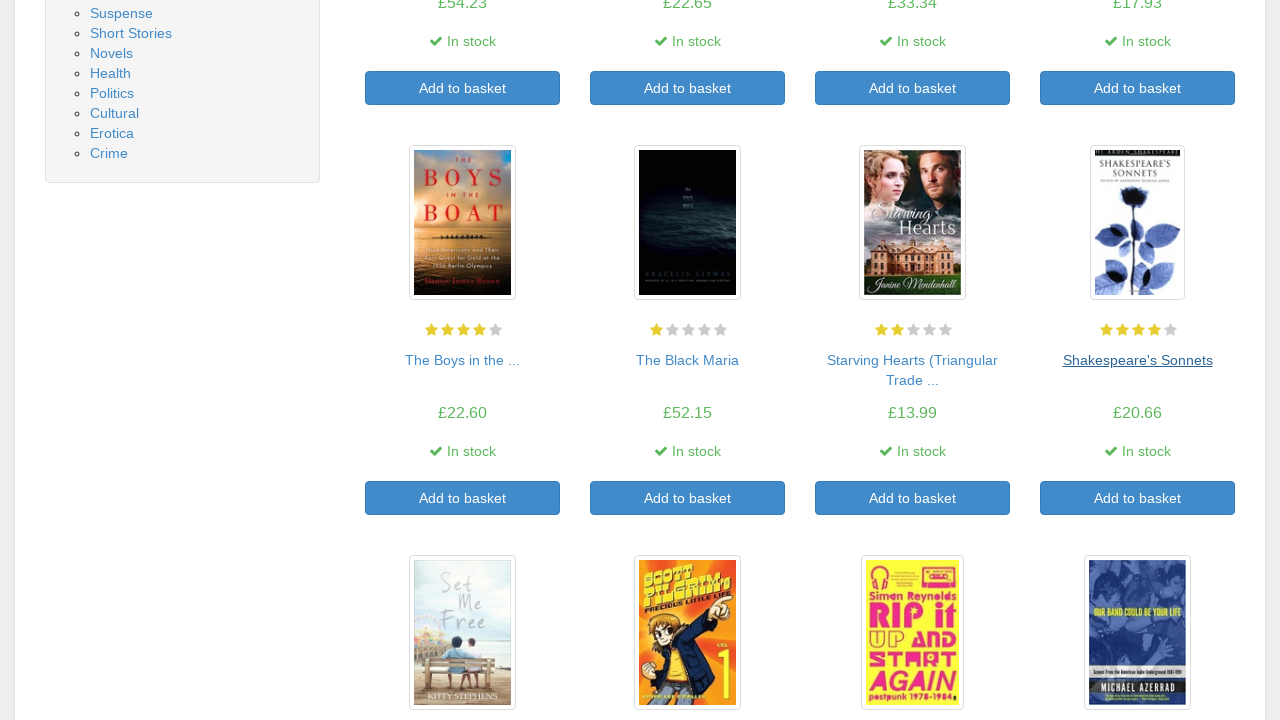

Clicked on book #13 to view details at (462, 360) on section >> nth=0 >> h3 >> nth=12 >> a
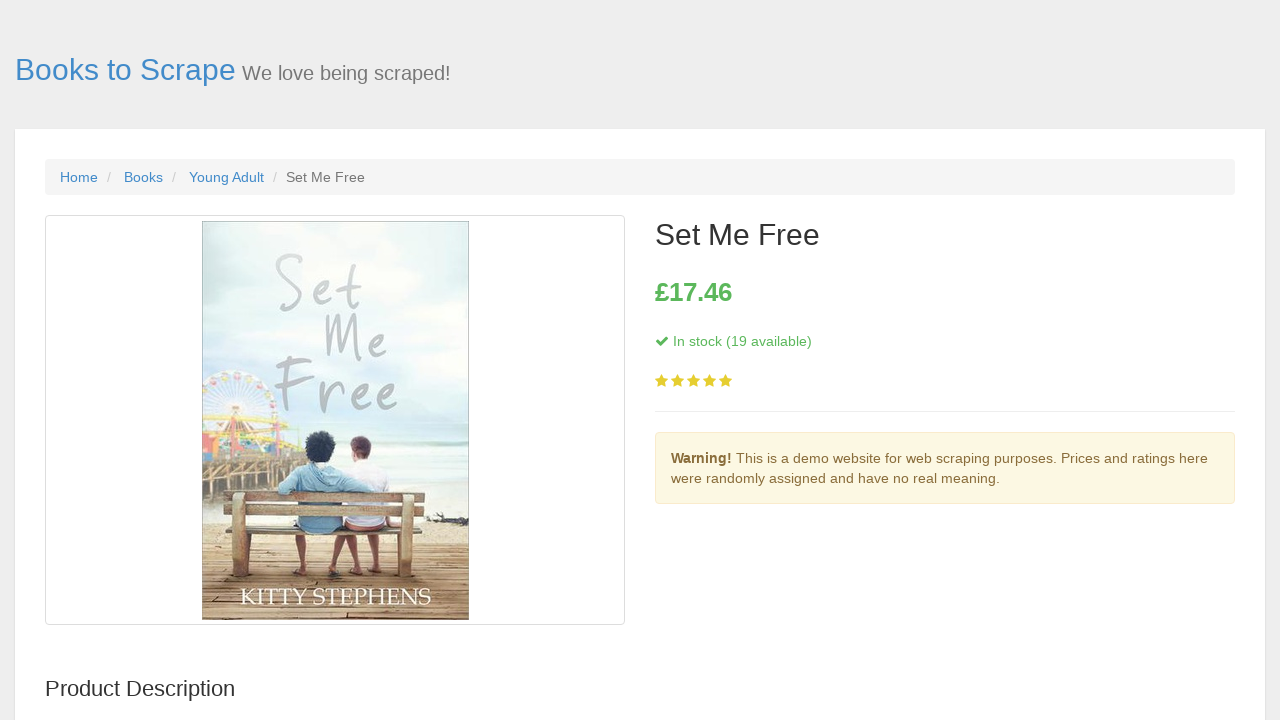

Waited for stock information to load on book #13 details page
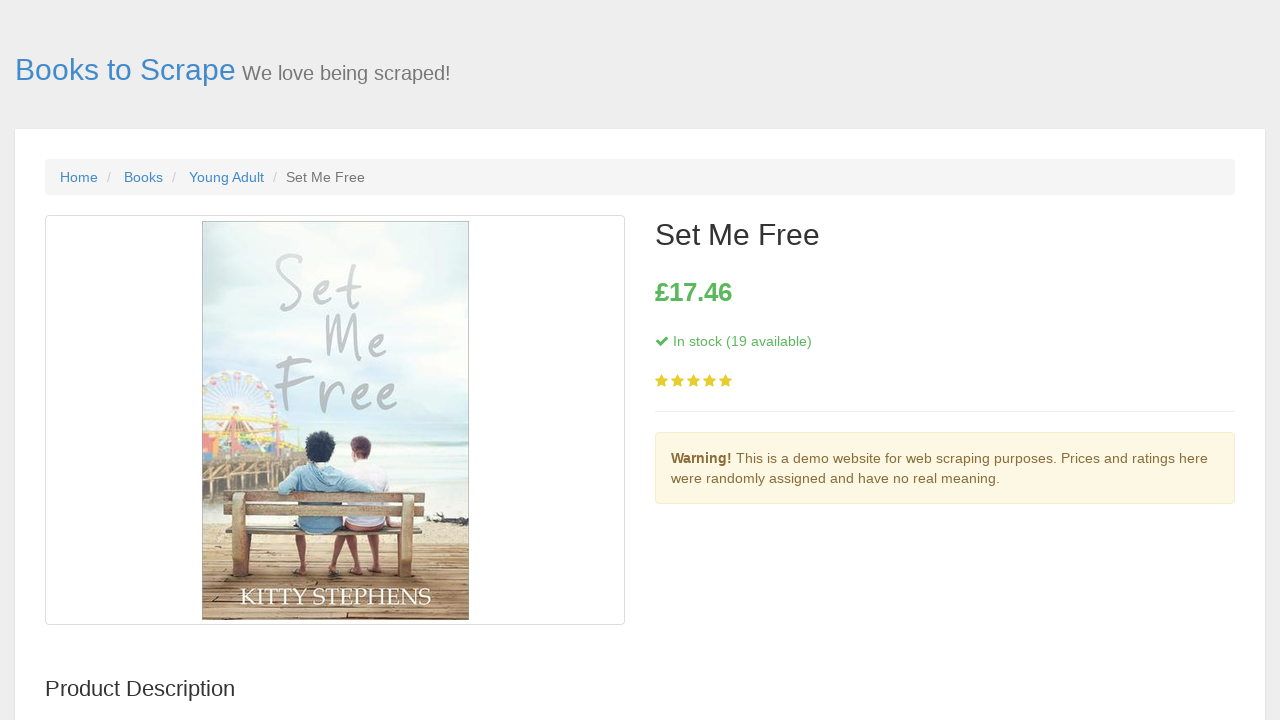

Navigated back from book #13 details page
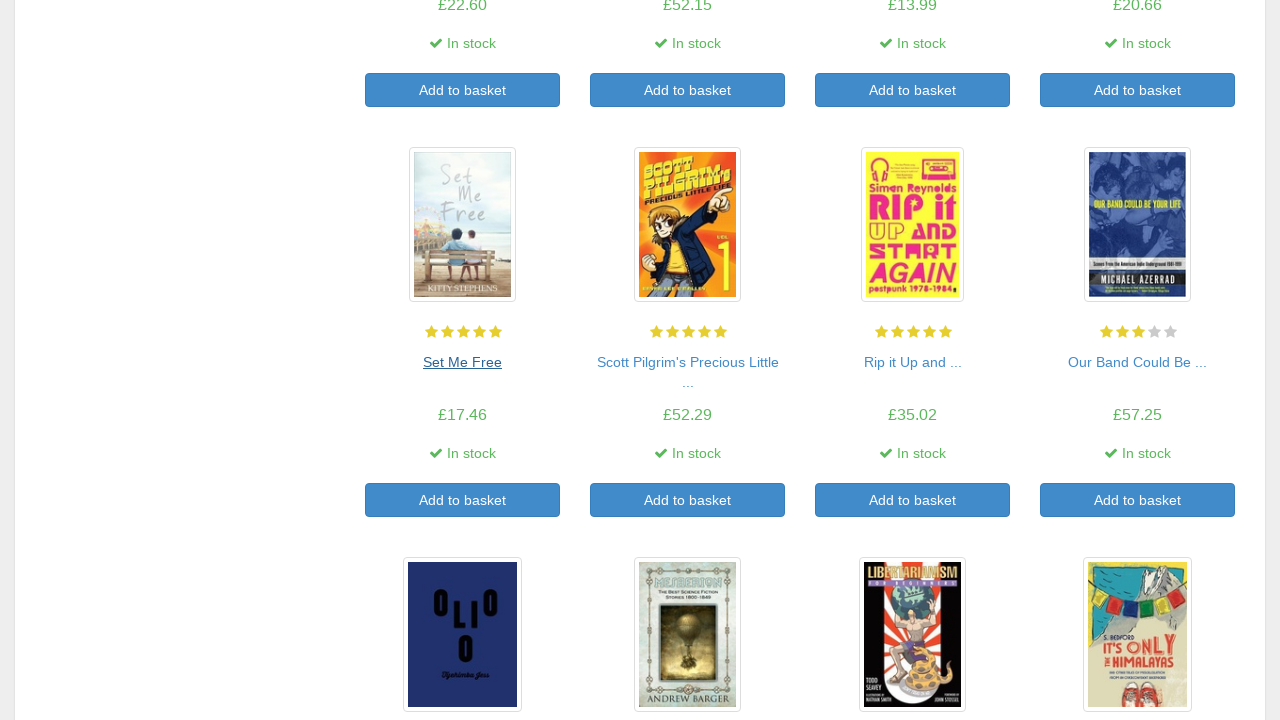

Waited for books section to reload on main listing page
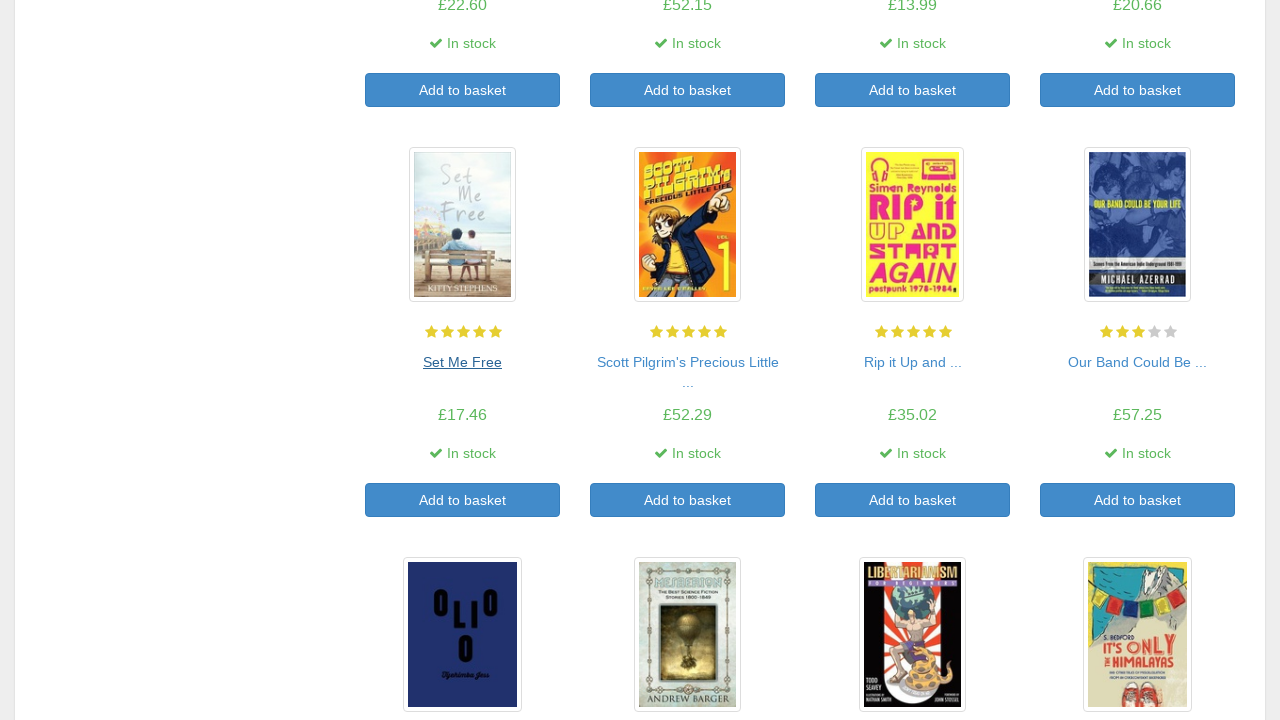

Clicked on book #14 to view details at (688, 362) on section >> nth=0 >> h3 >> nth=13 >> a
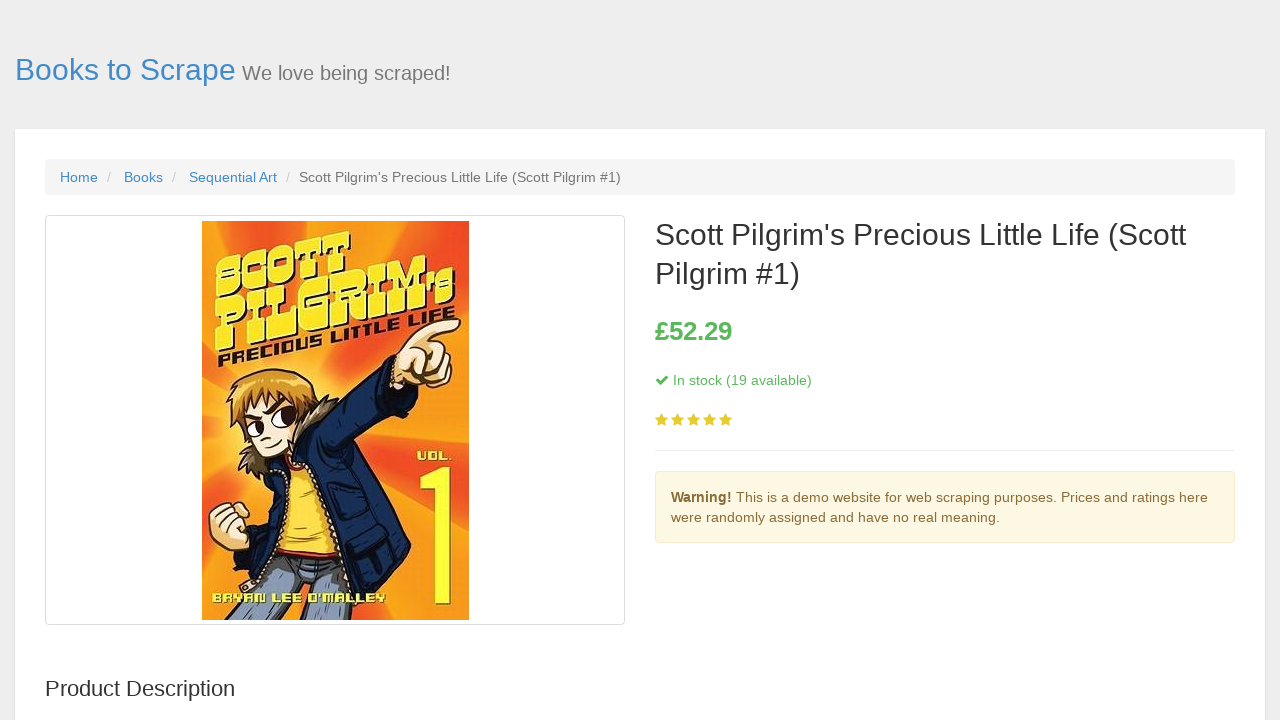

Waited for stock information to load on book #14 details page
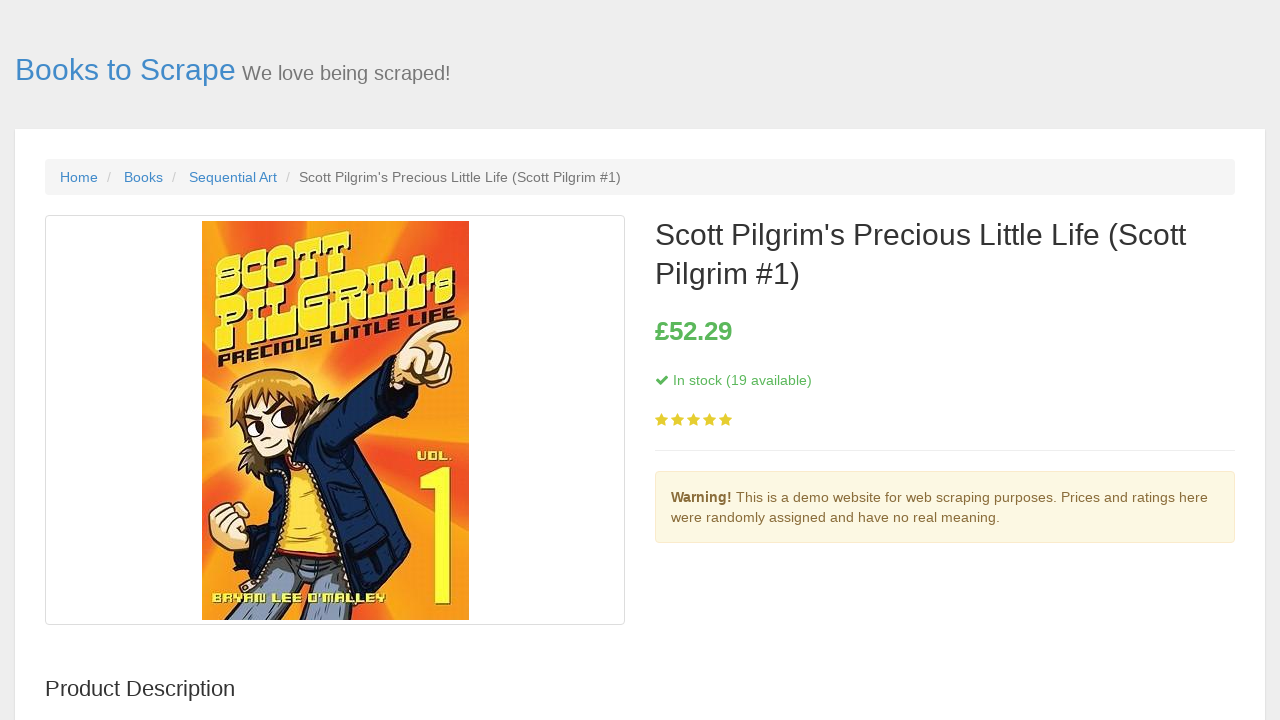

Navigated back from book #14 details page
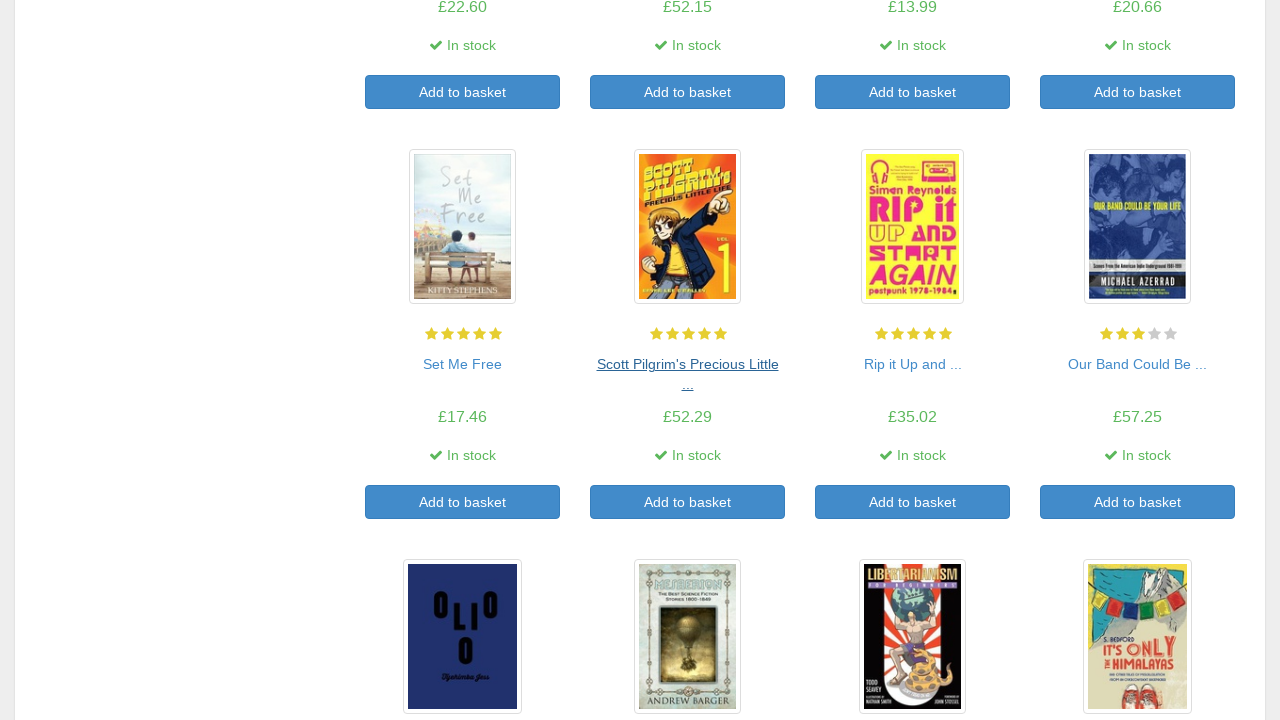

Waited for books section to reload on main listing page
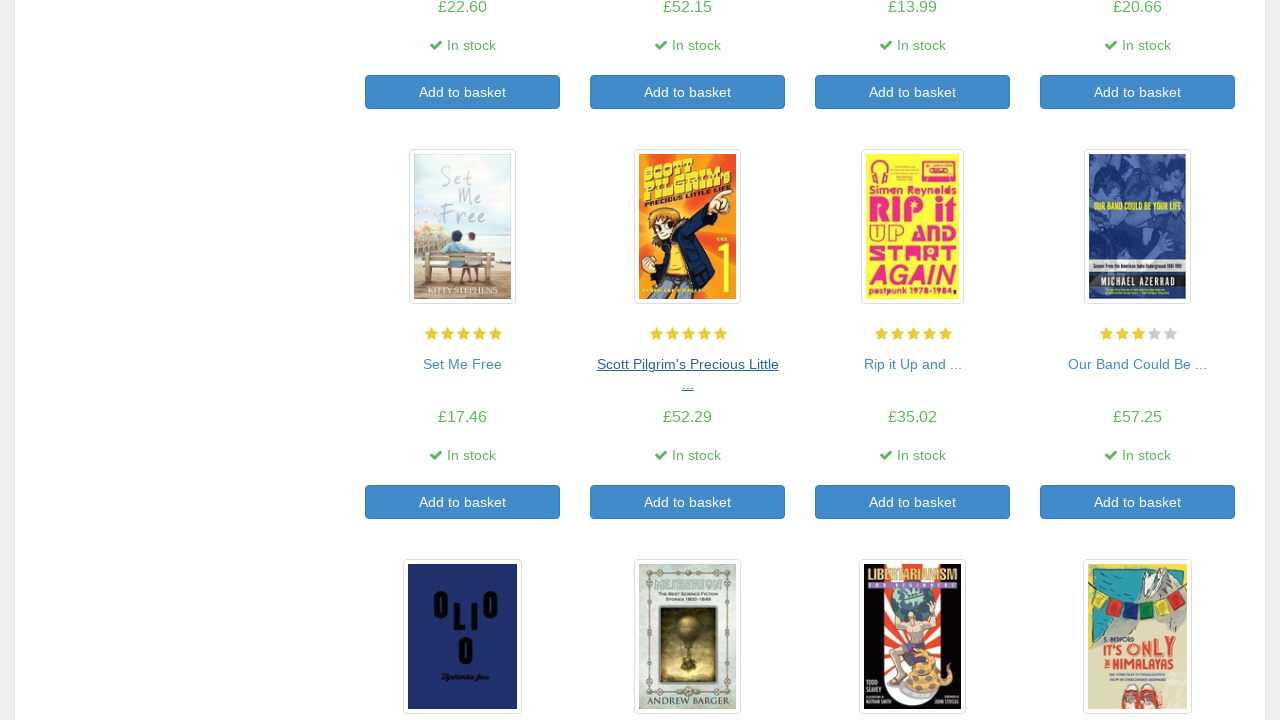

Clicked on book #15 to view details at (912, 364) on section >> nth=0 >> h3 >> nth=14 >> a
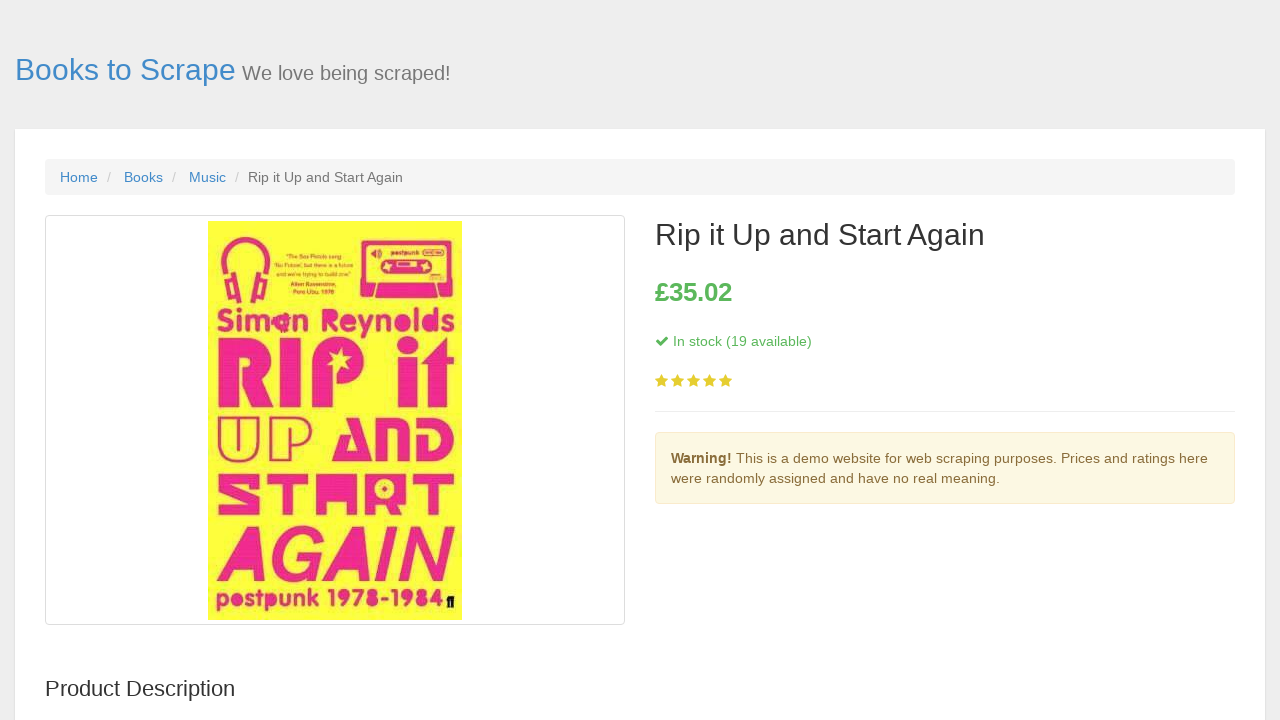

Waited for stock information to load on book #15 details page
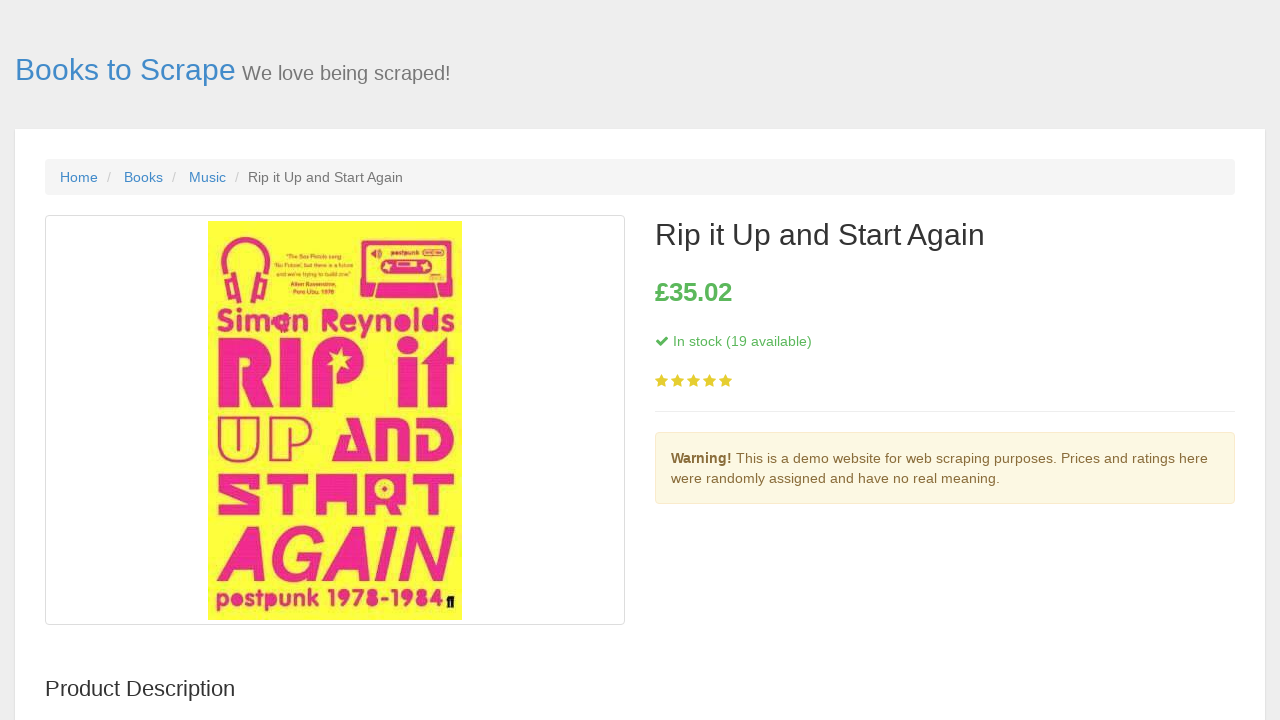

Navigated back from book #15 details page
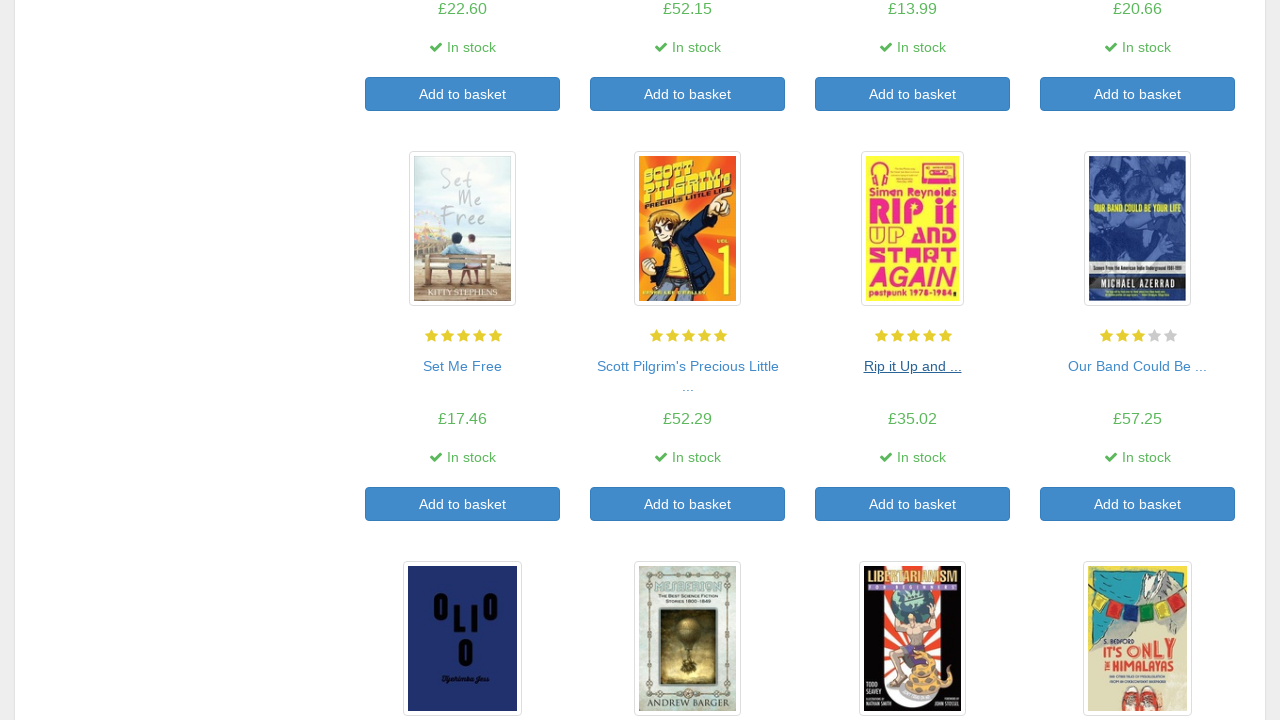

Waited for books section to reload on main listing page
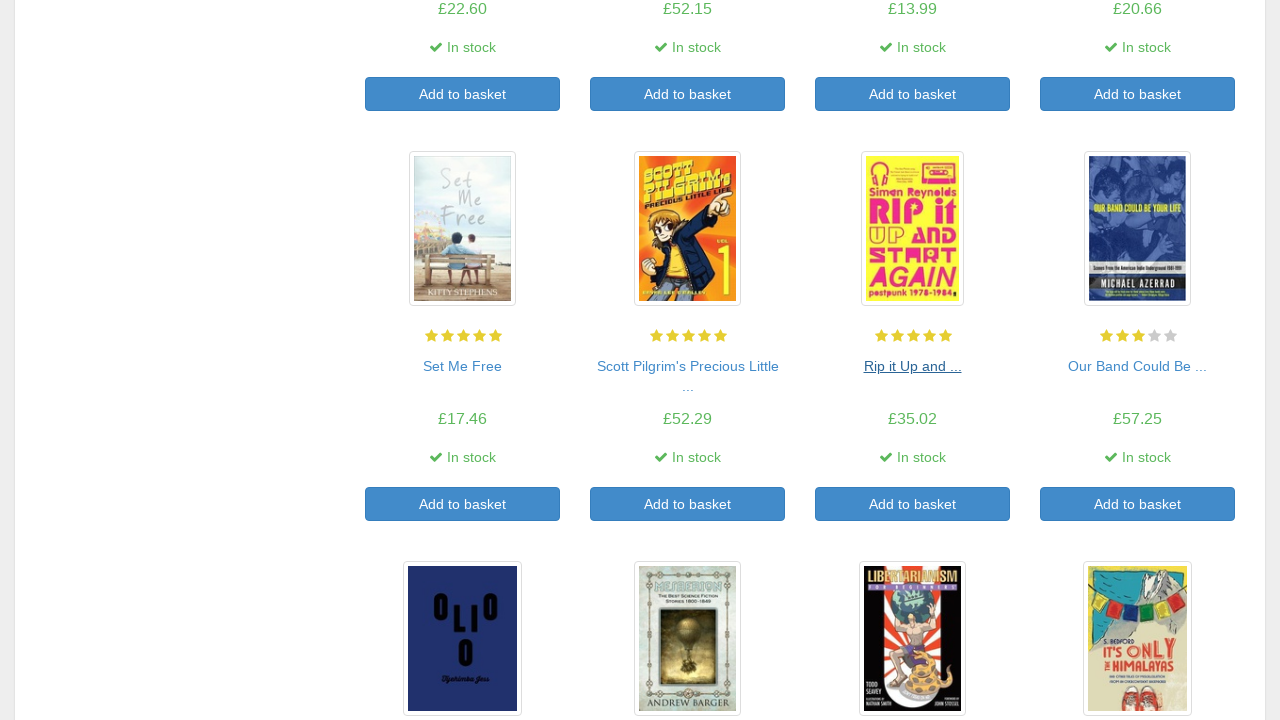

Clicked on book #16 to view details at (1138, 366) on section >> nth=0 >> h3 >> nth=15 >> a
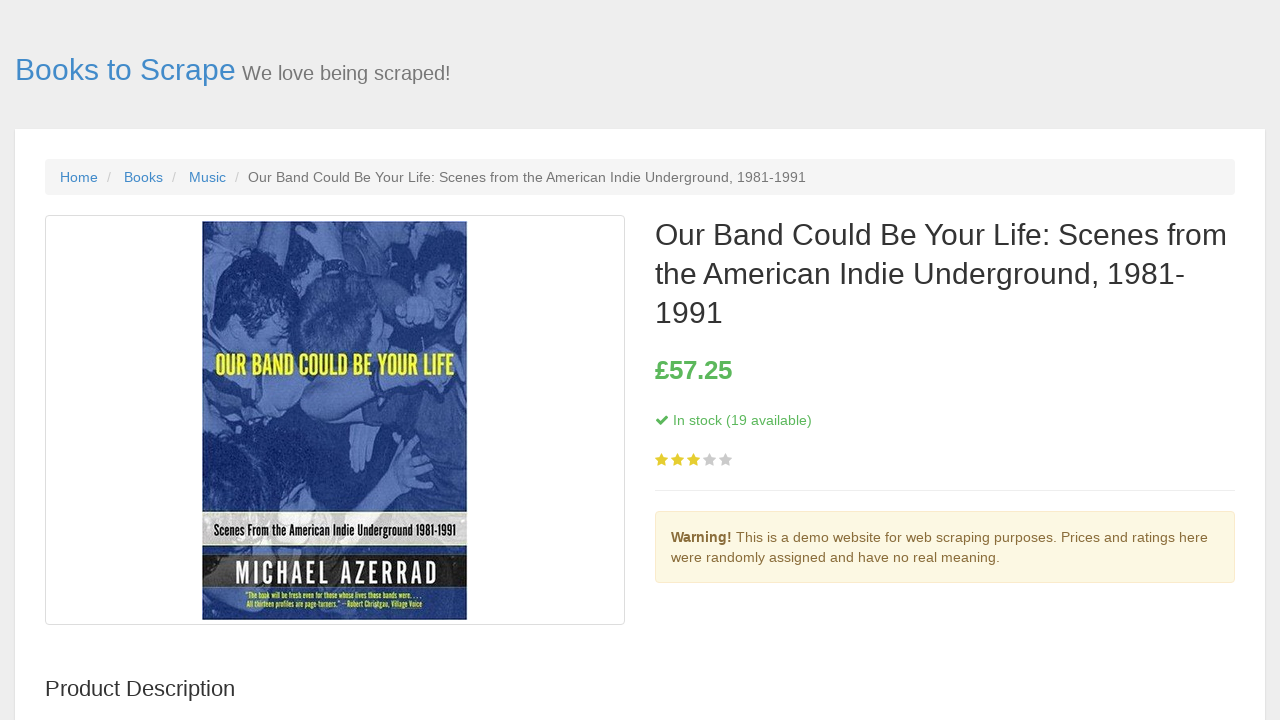

Waited for stock information to load on book #16 details page
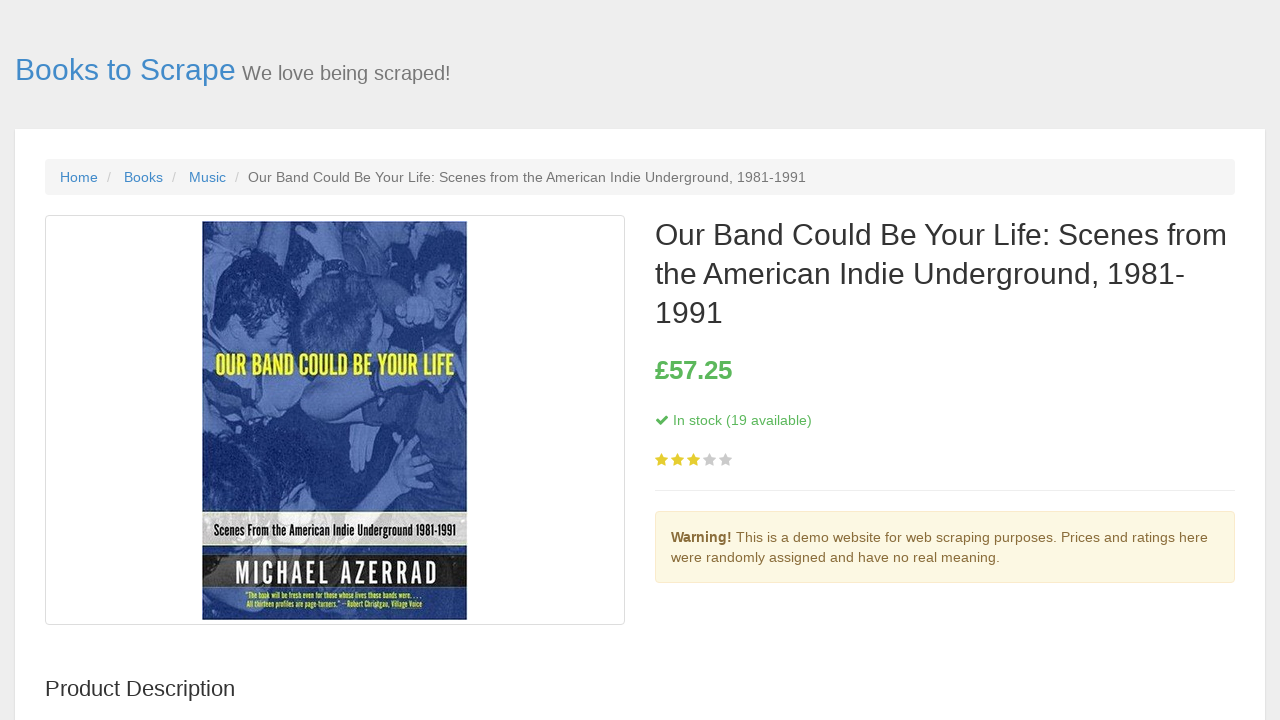

Navigated back from book #16 details page
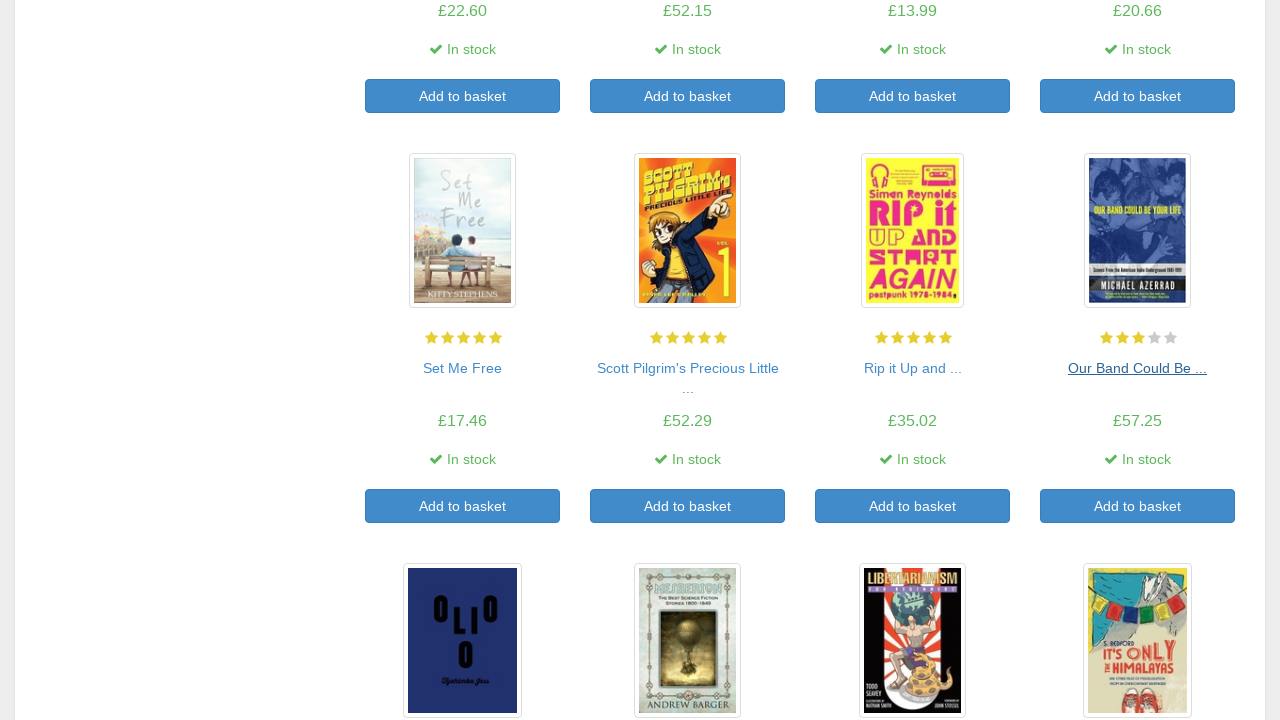

Waited for books section to reload on main listing page
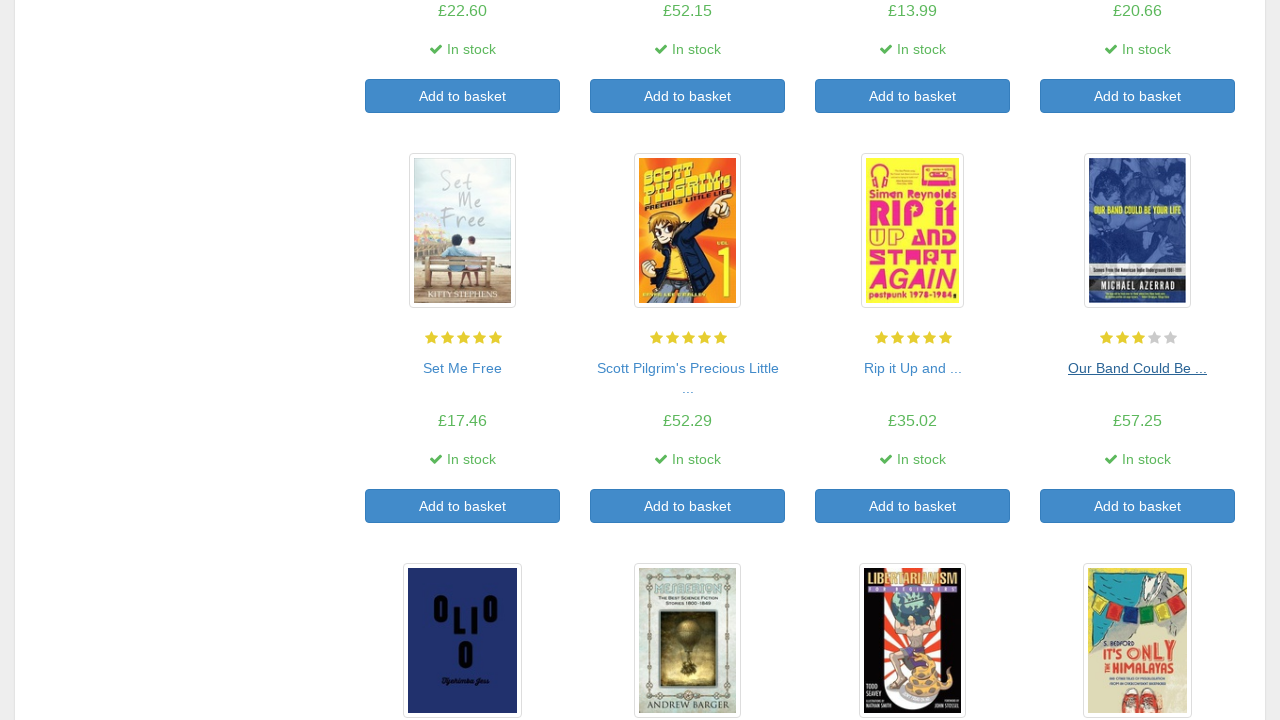

Clicked on book #17 to view details at (462, 443) on section >> nth=0 >> h3 >> nth=16 >> a
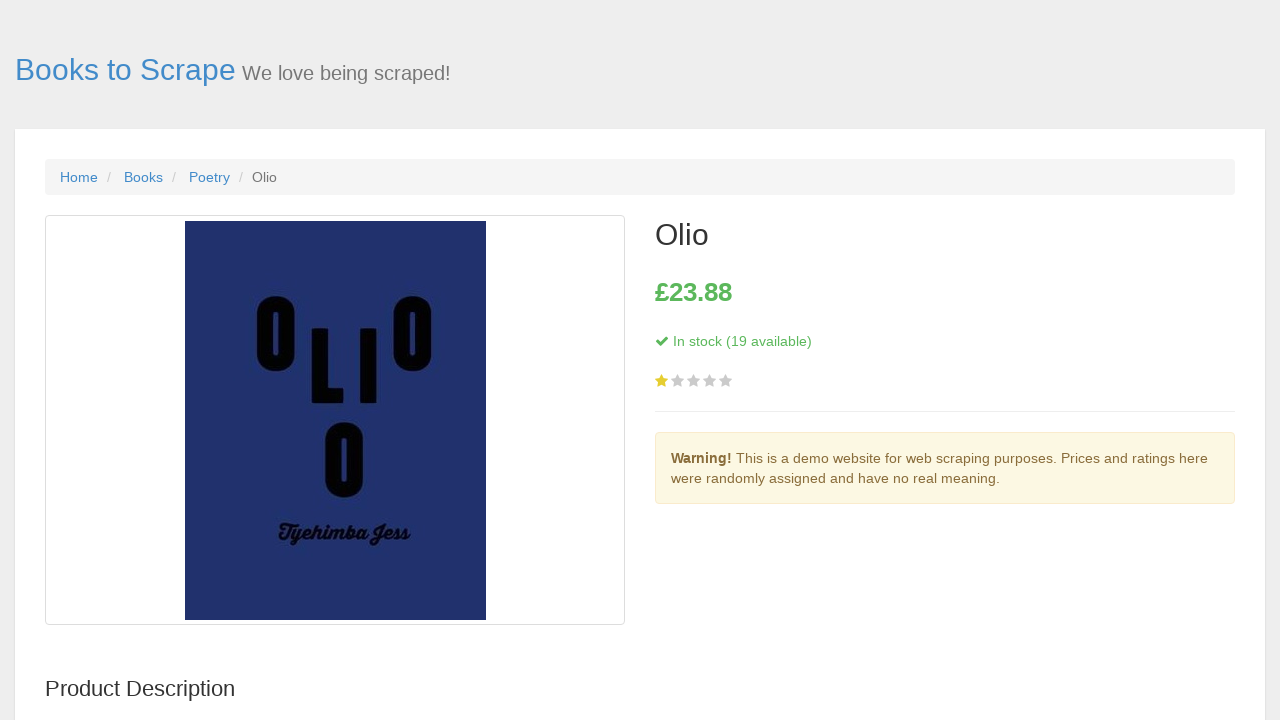

Waited for stock information to load on book #17 details page
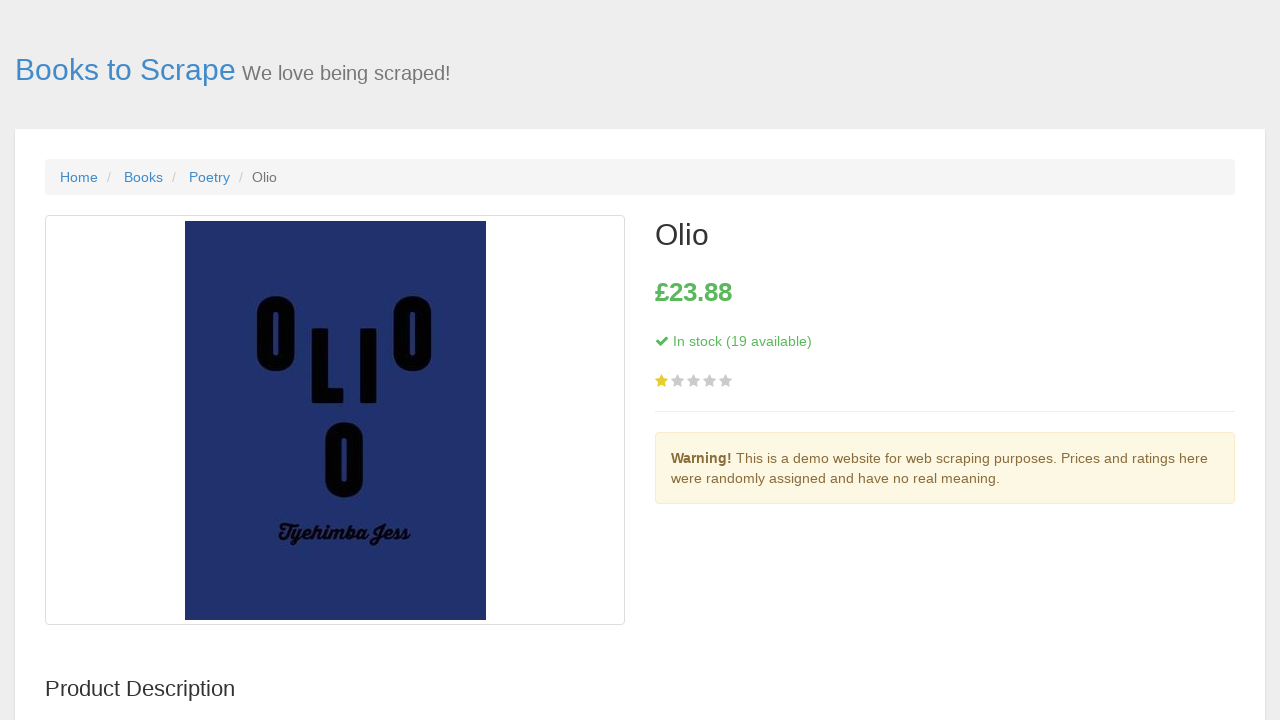

Navigated back from book #17 details page
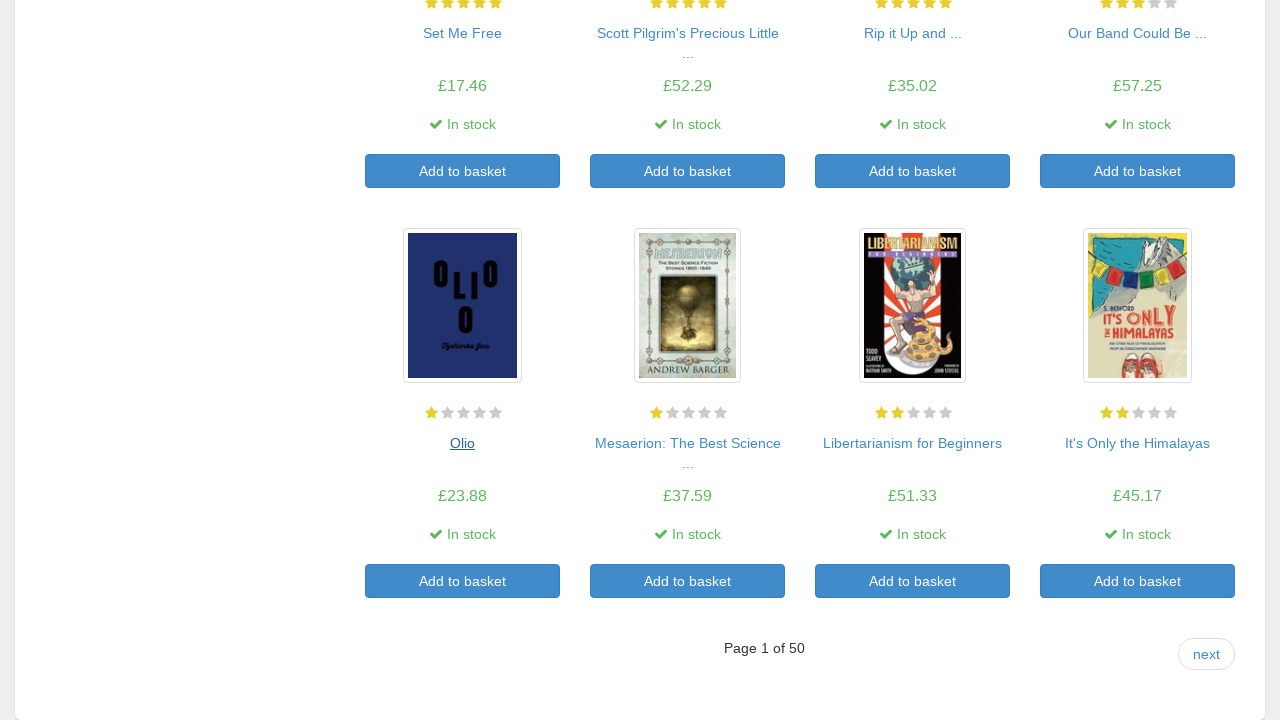

Waited for books section to reload on main listing page
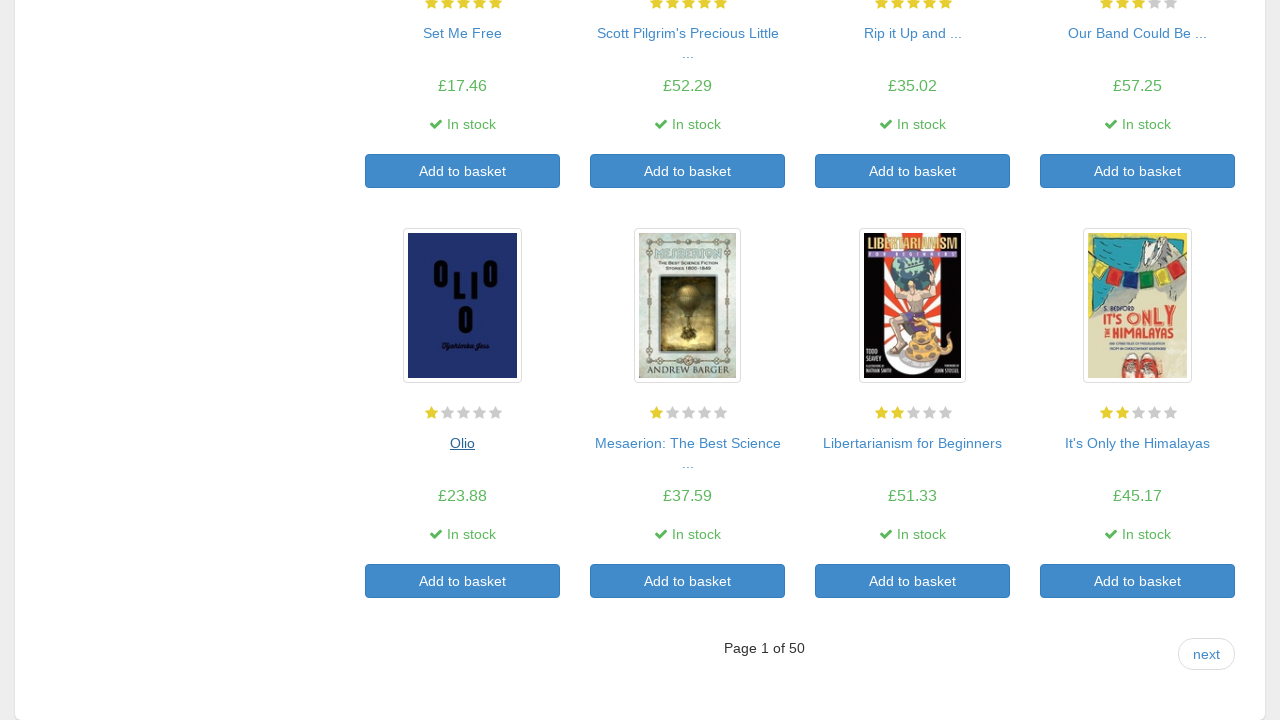

Clicked on book #18 to view details at (688, 443) on section >> nth=0 >> h3 >> nth=17 >> a
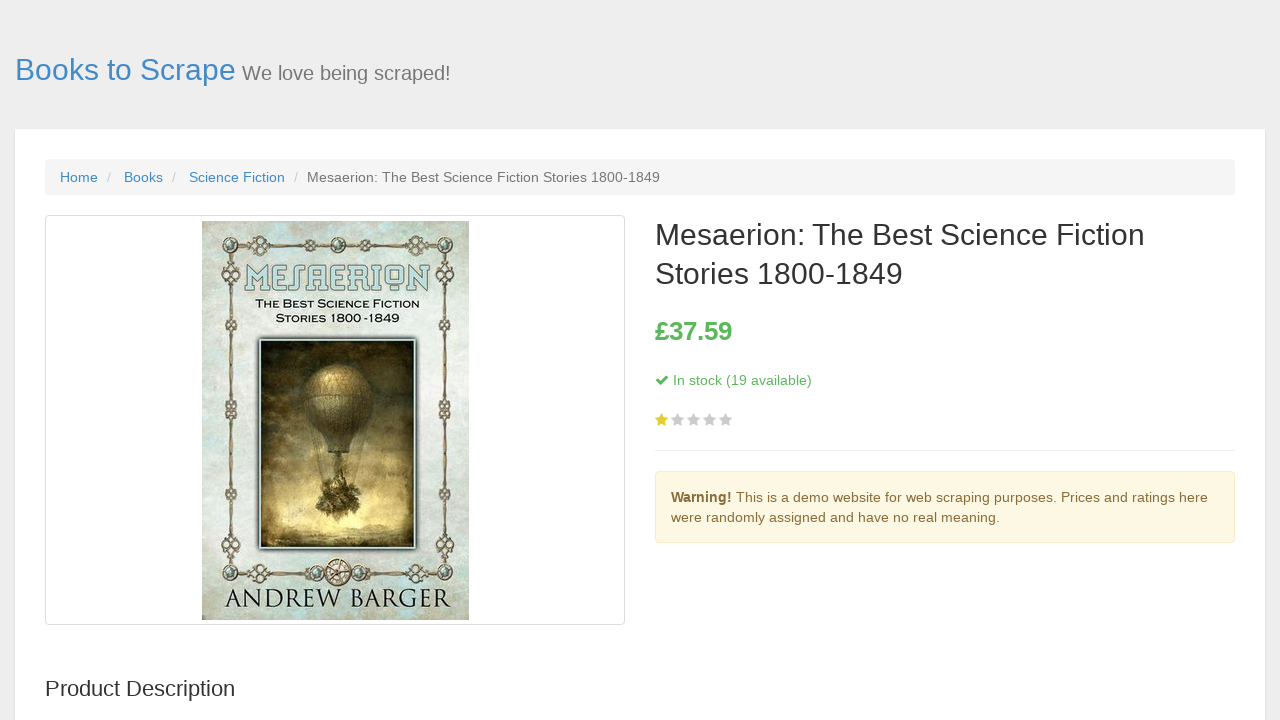

Waited for stock information to load on book #18 details page
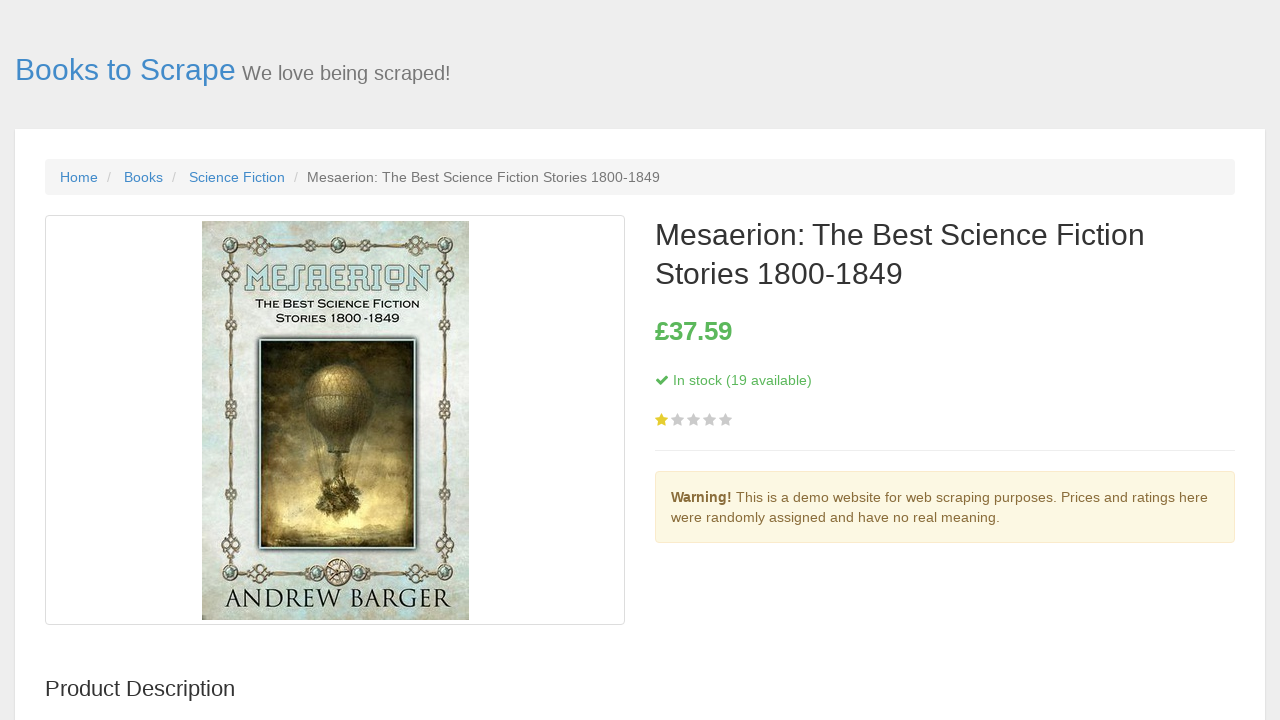

Navigated back from book #18 details page
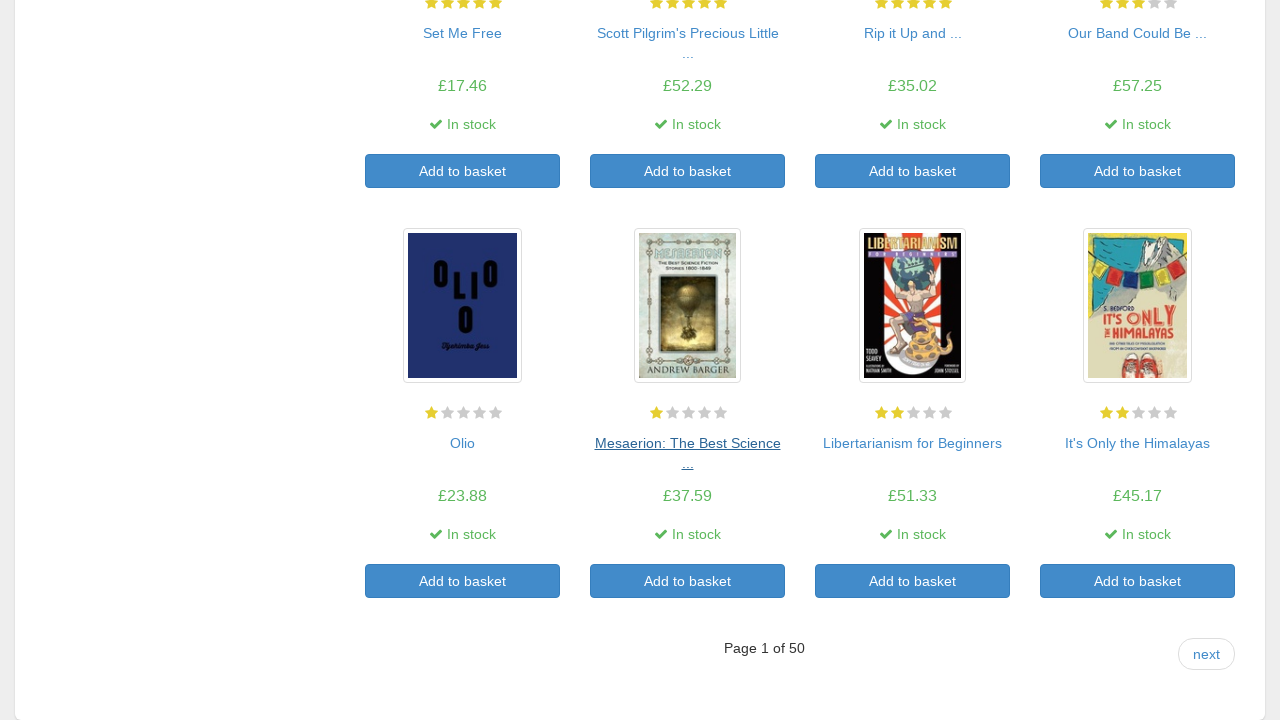

Waited for books section to reload on main listing page
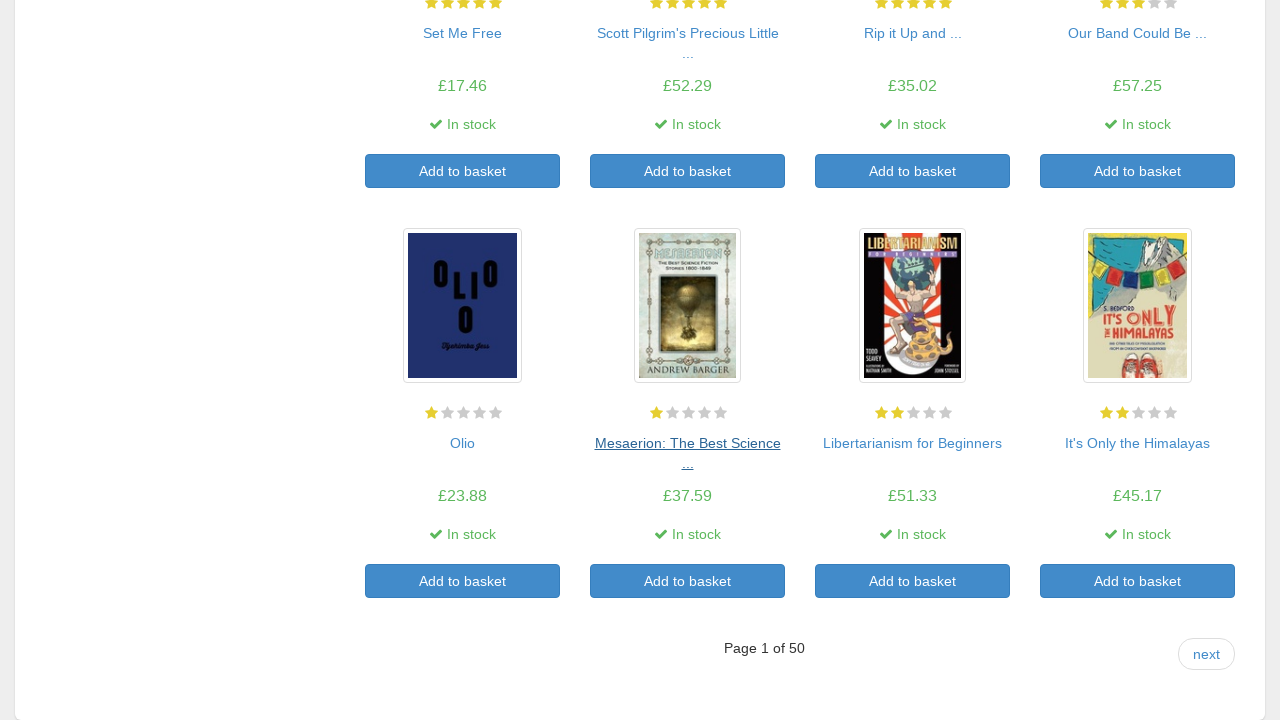

Clicked on book #19 to view details at (912, 443) on section >> nth=0 >> h3 >> nth=18 >> a
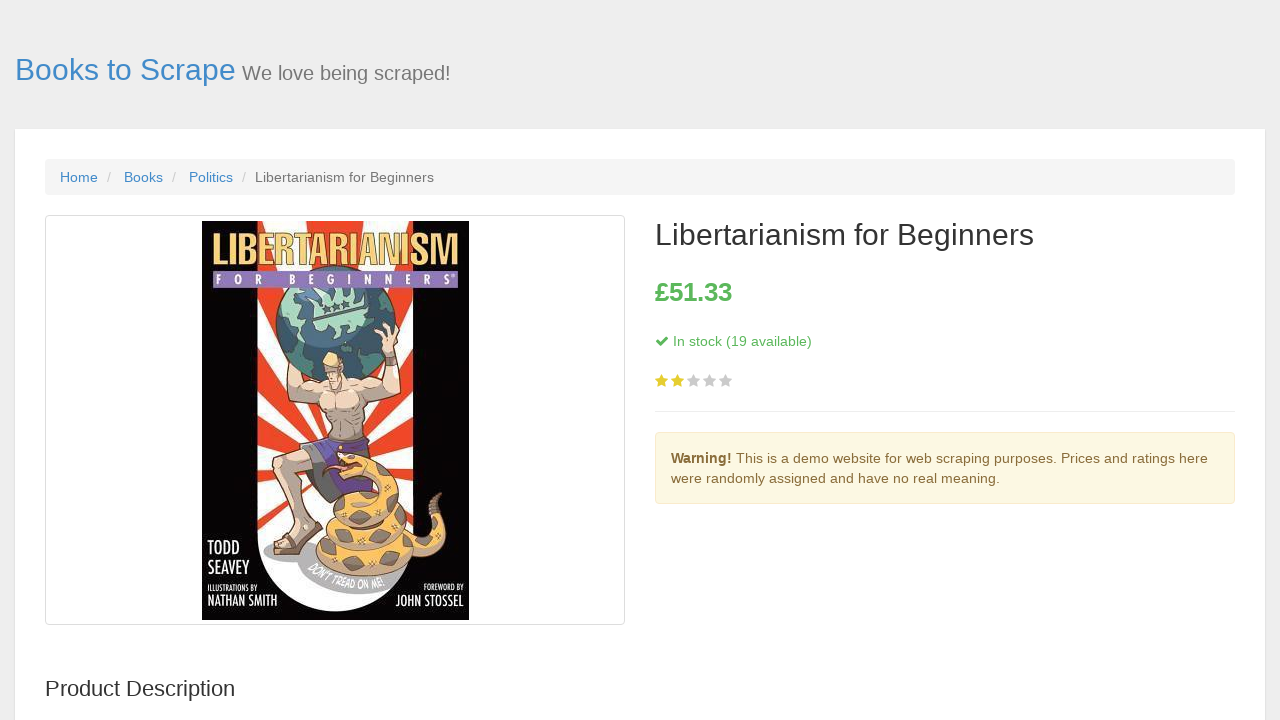

Waited for stock information to load on book #19 details page
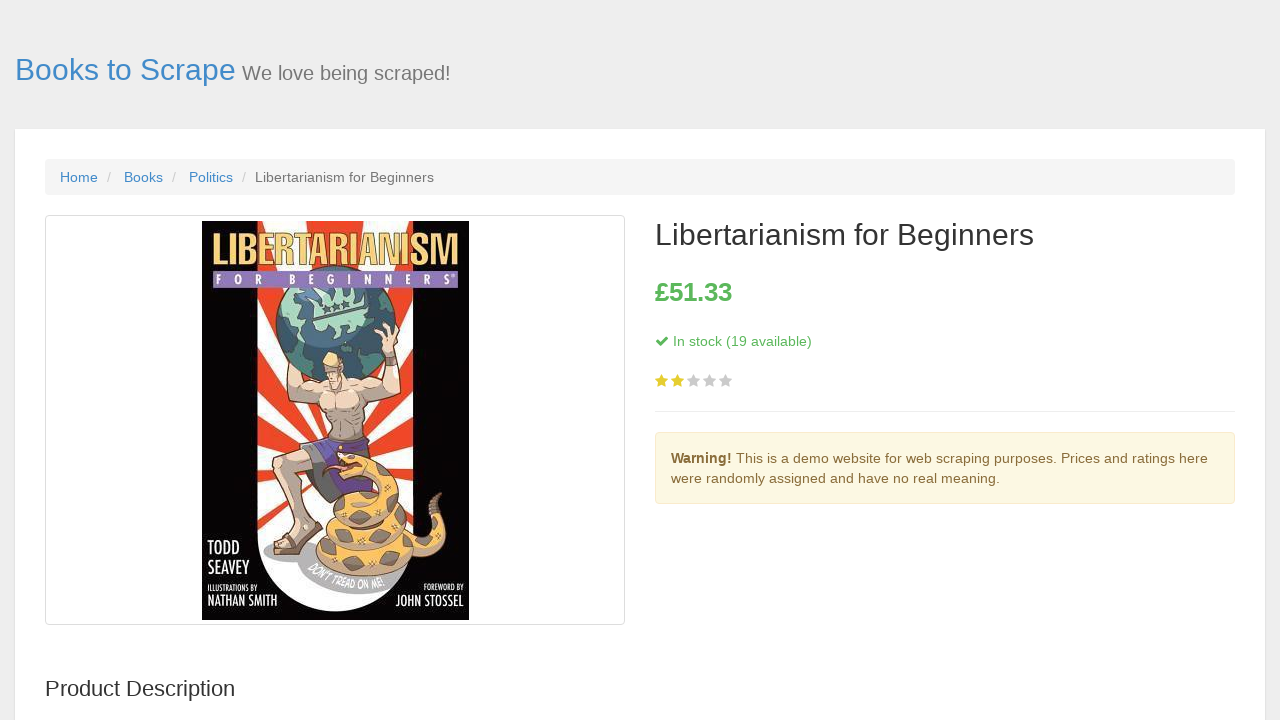

Navigated back from book #19 details page
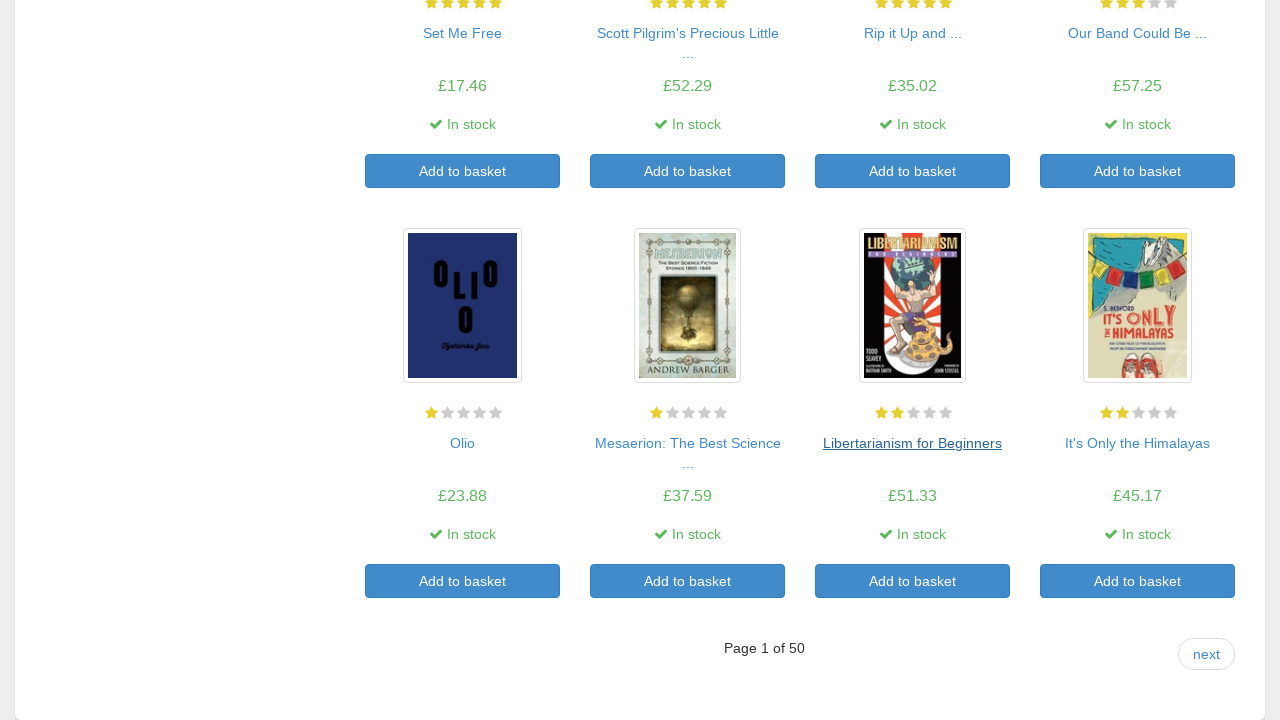

Waited for books section to reload on main listing page
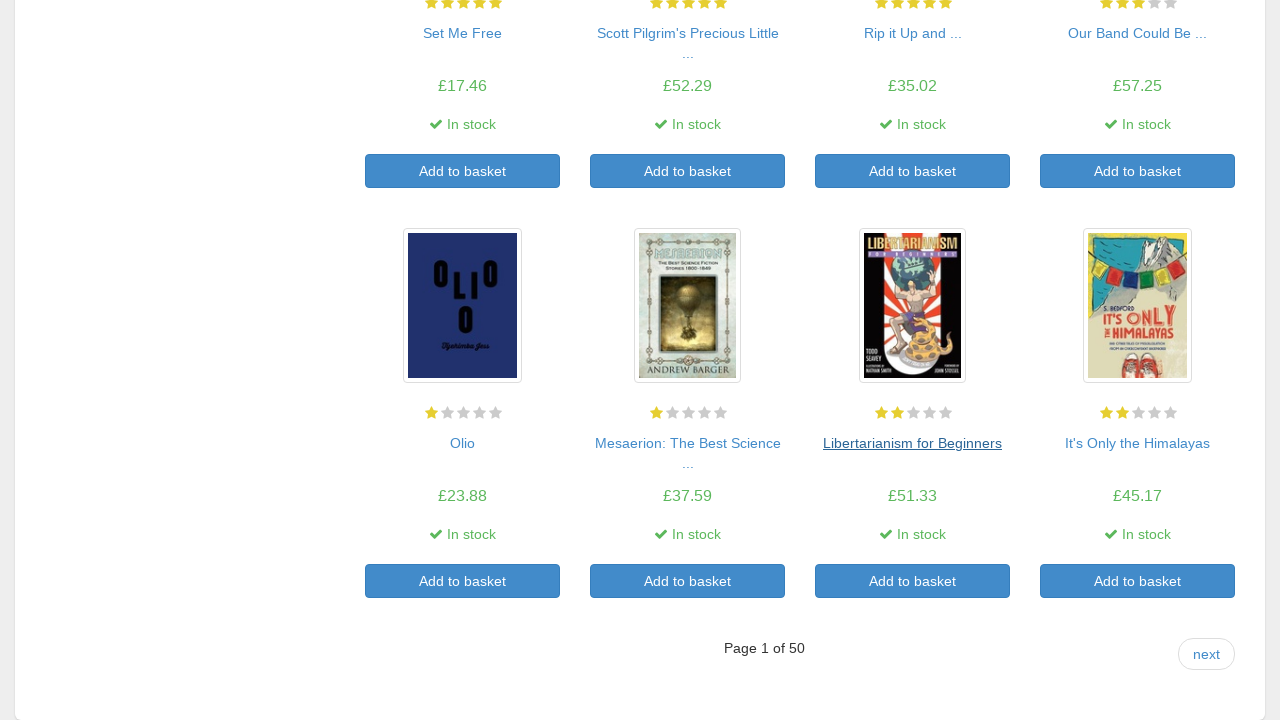

Clicked on book #20 to view details at (1138, 443) on section >> nth=0 >> h3 >> nth=19 >> a
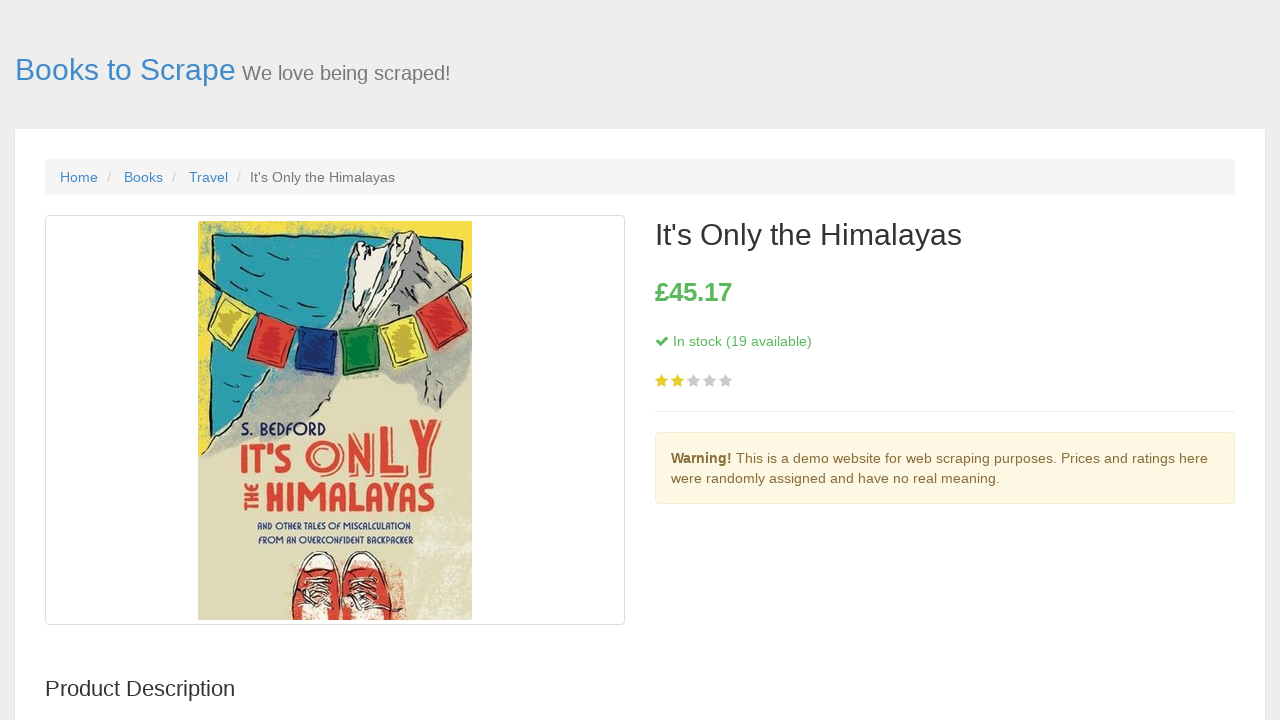

Waited for stock information to load on book #20 details page
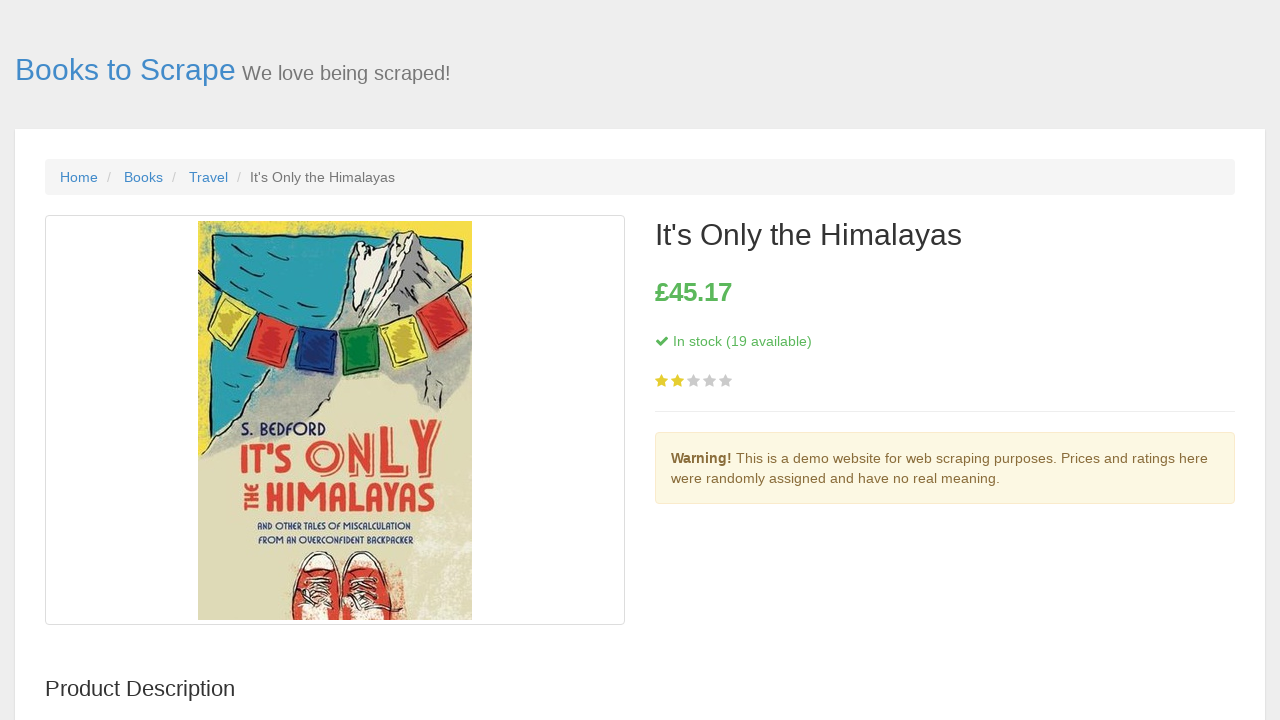

Navigated back from book #20 details page
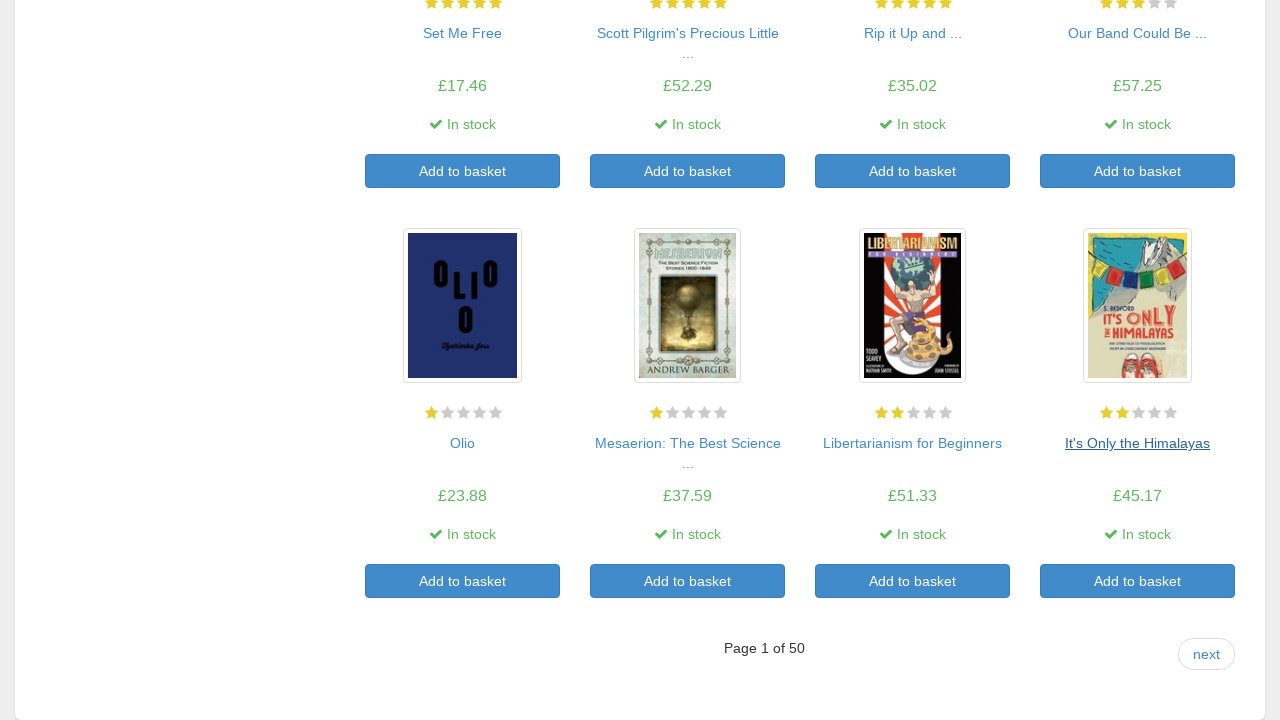

Waited for books section to reload on main listing page
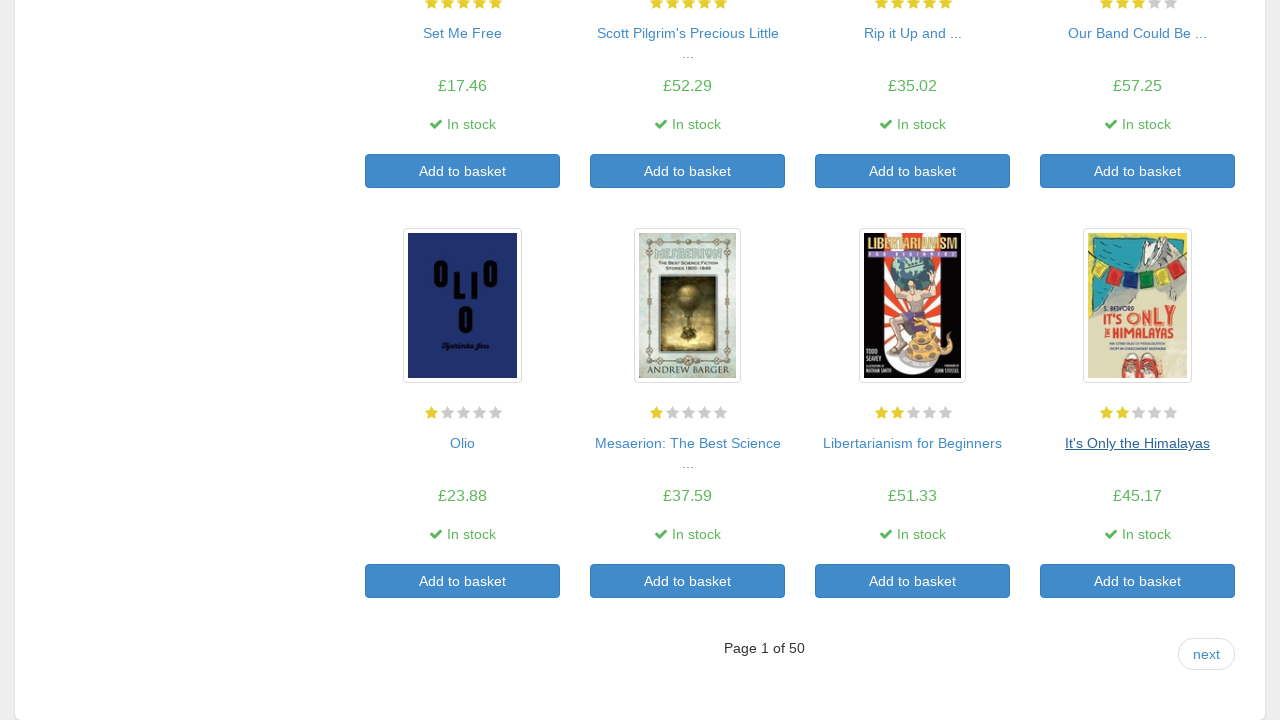

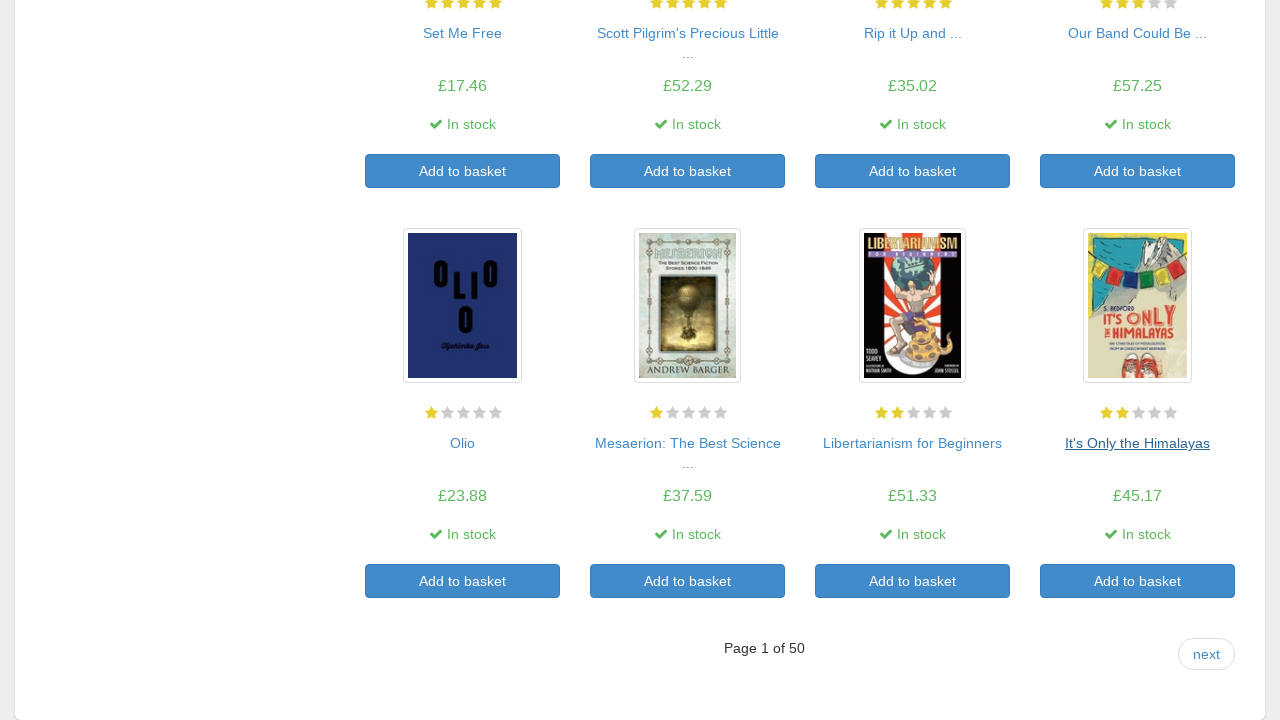